Tests web table pagination functionality by navigating through all available pages and interacting with table rows to verify data is displayed correctly.

Starting URL: https://leafground.com/table.xhtml

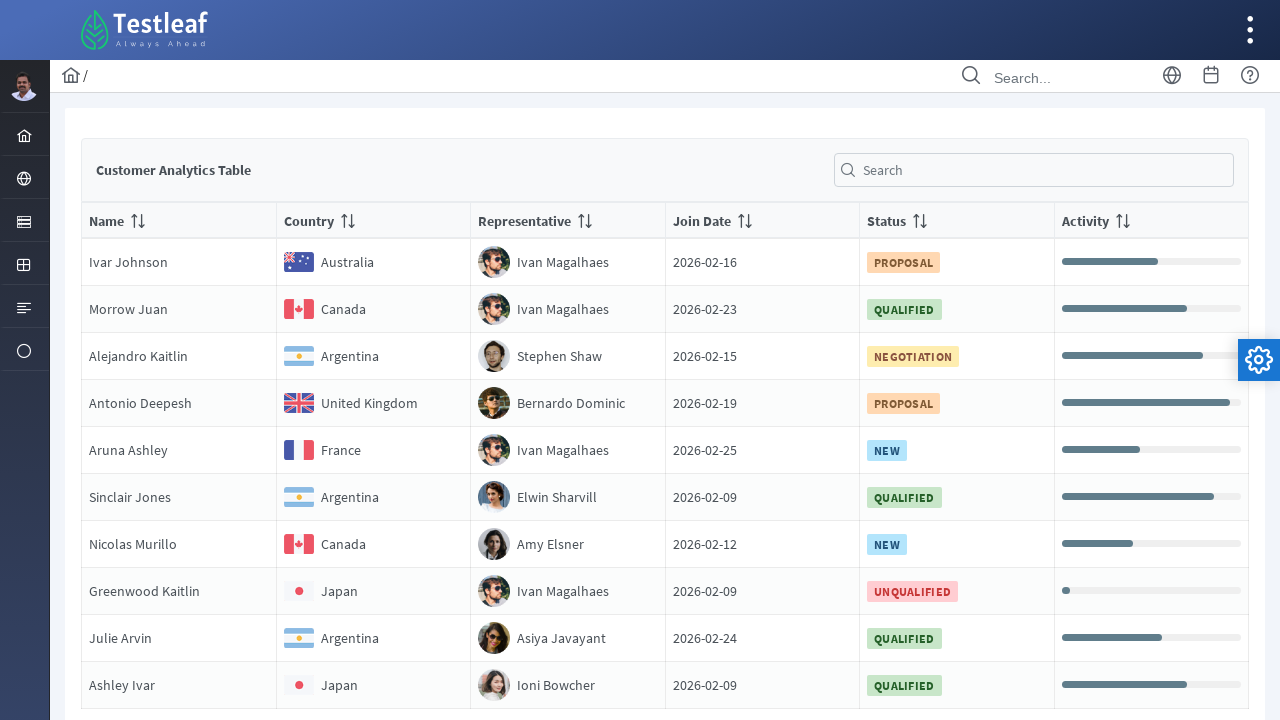

Waited for web table to load
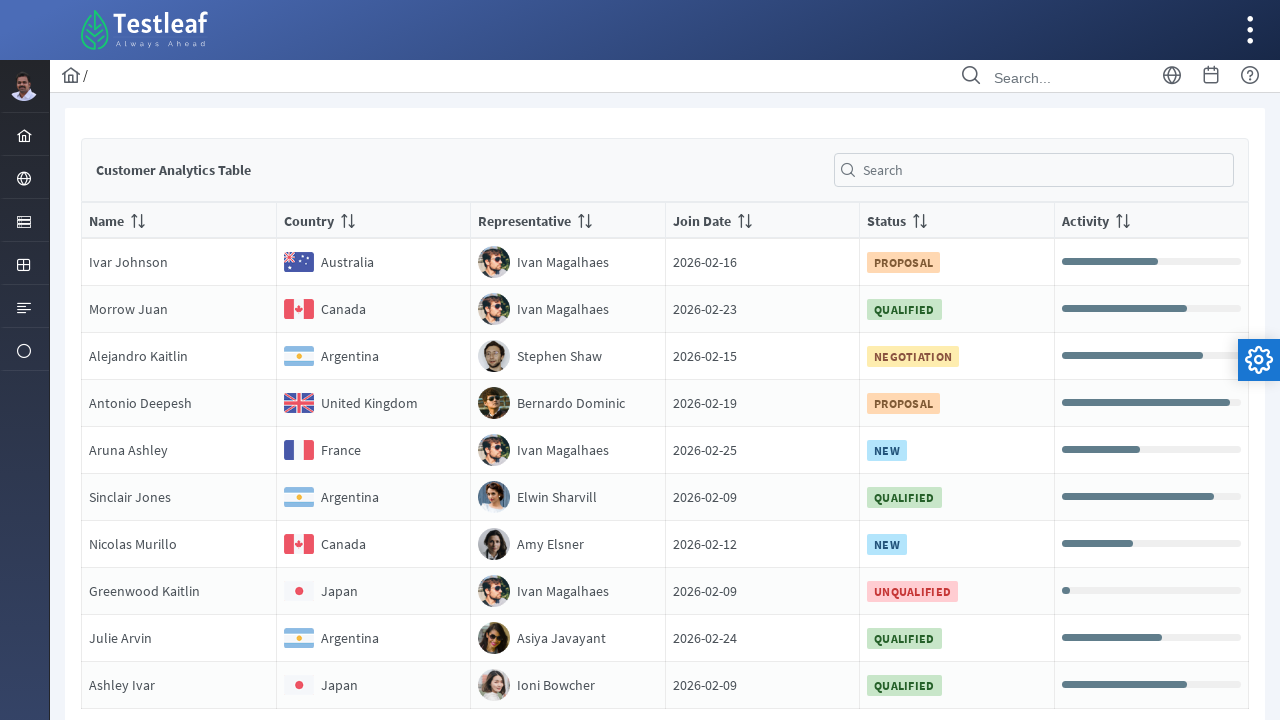

Located all pagination links
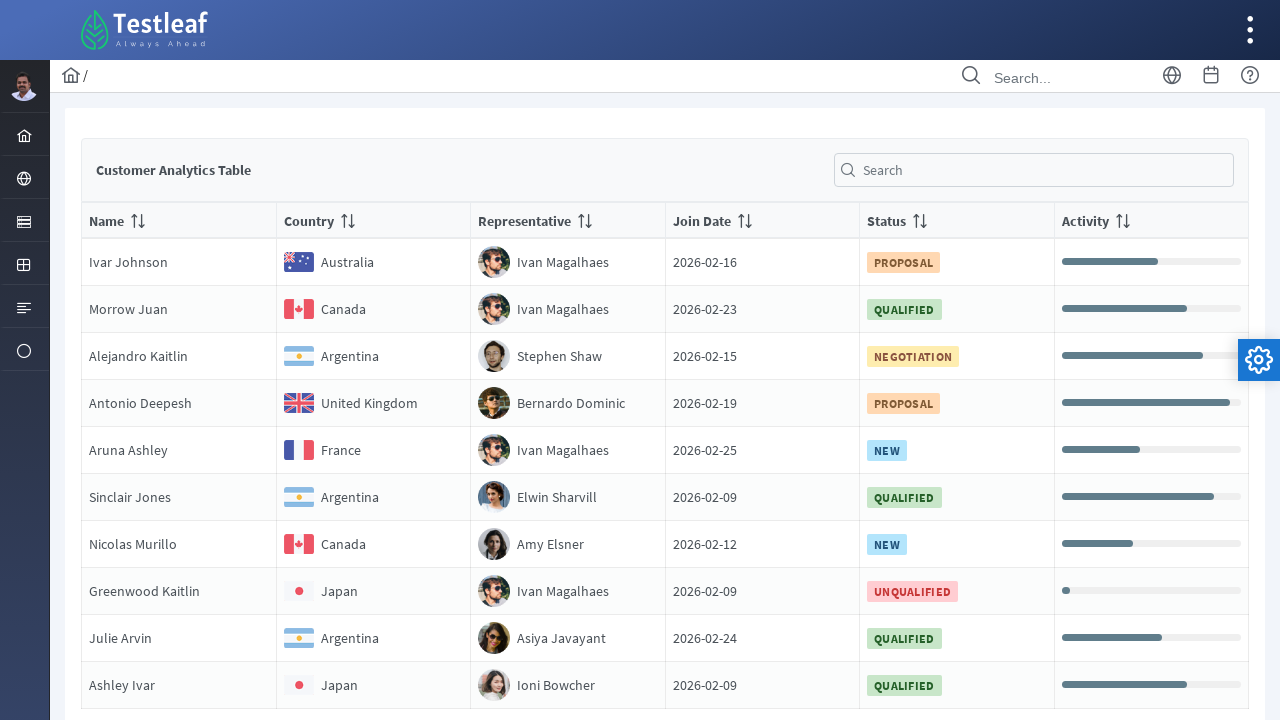

Found 5 pagination pages
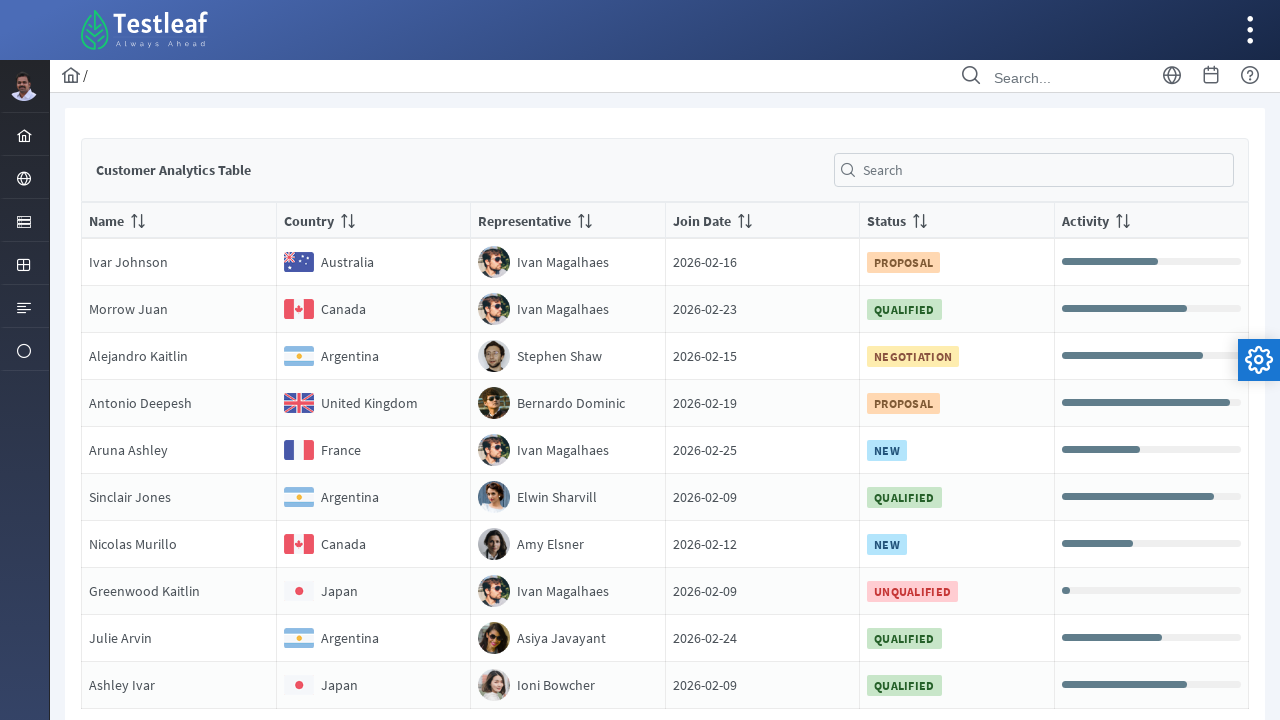

Clicked pagination link for page 1 at (594, 617) on //*[@class='ui-paginator-pages']//a >> nth=0
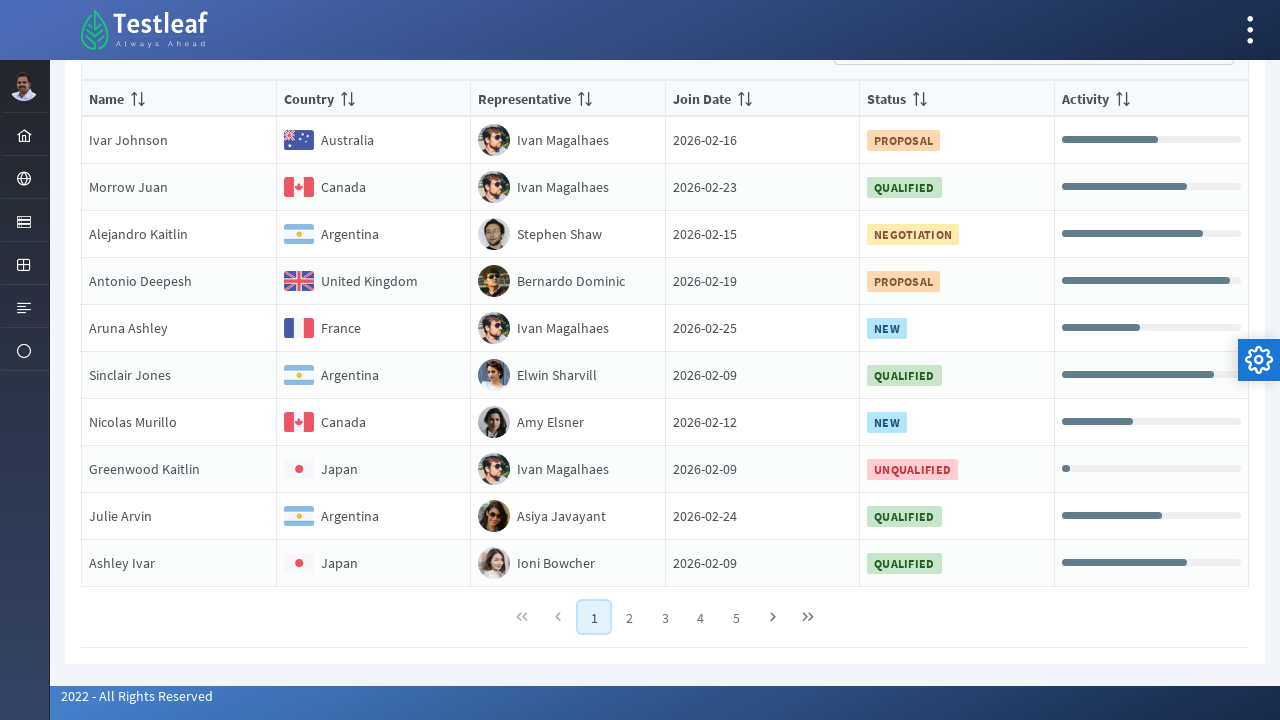

Waited for page 1 table content to update
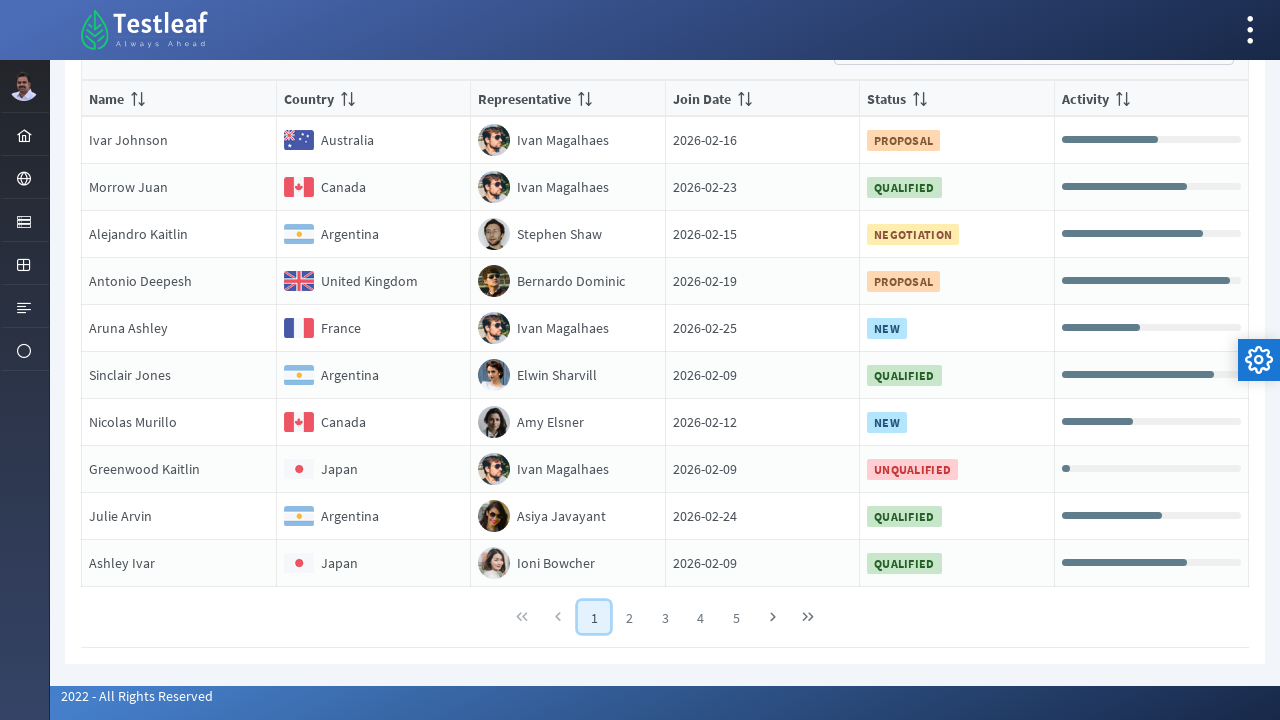

Table rows on page 1 are now visible
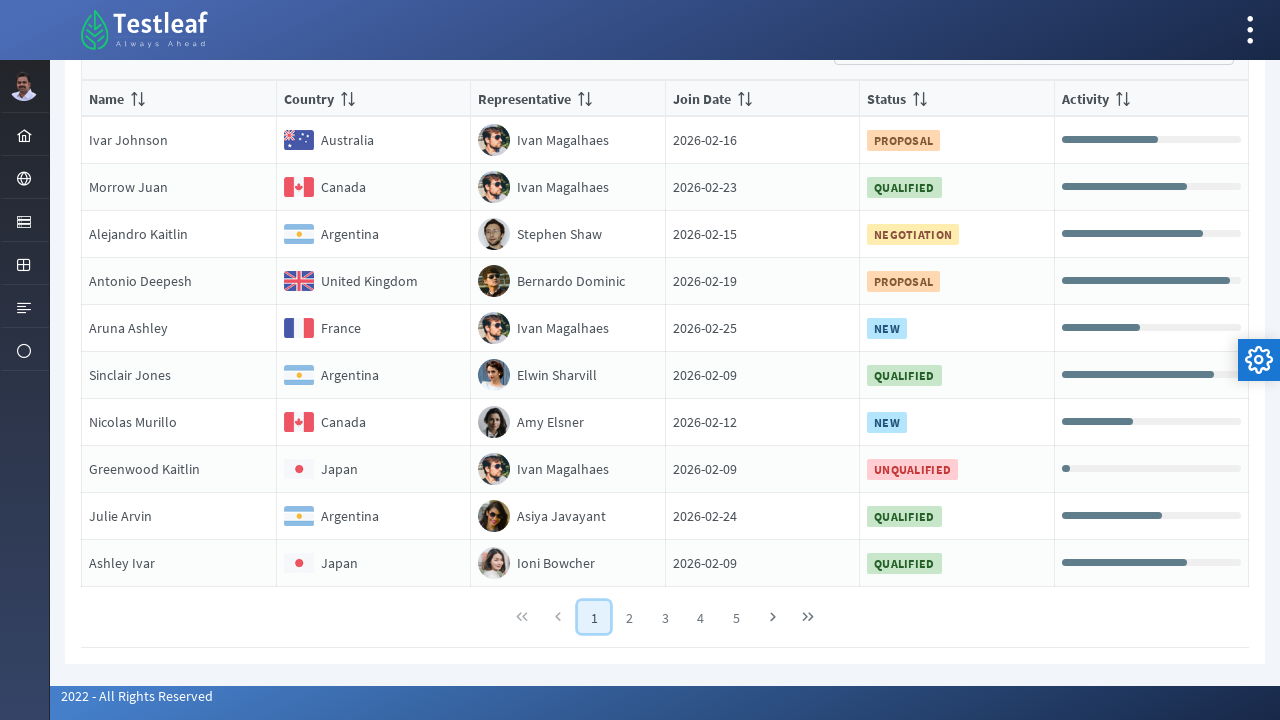

Located all table rows on page 1
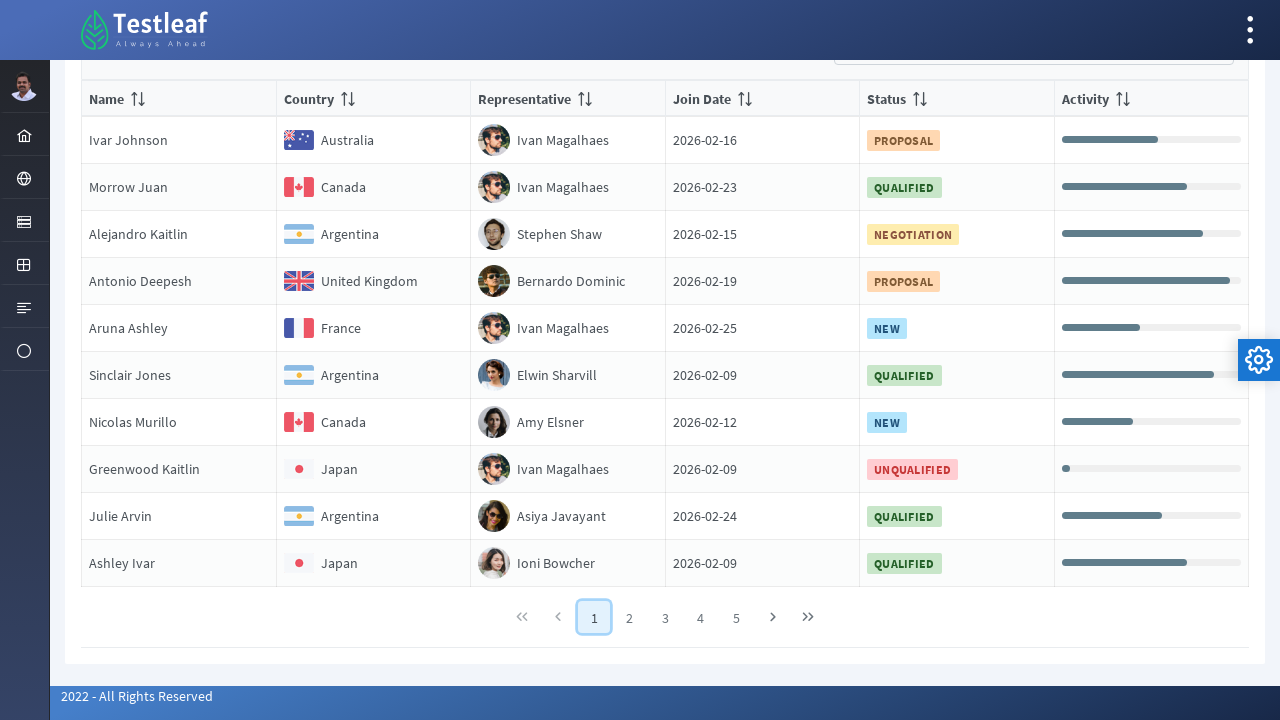

Found 10 rows on page 1
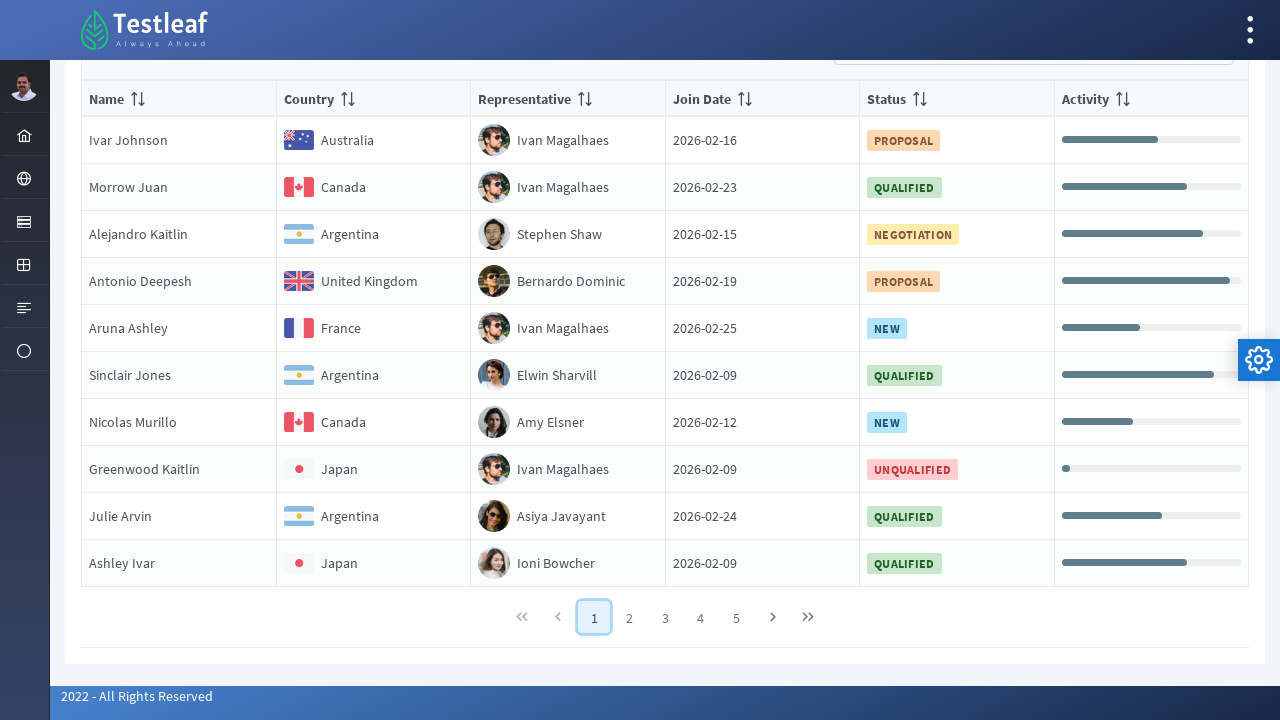

Verified country column is visible for row 1 on page 1
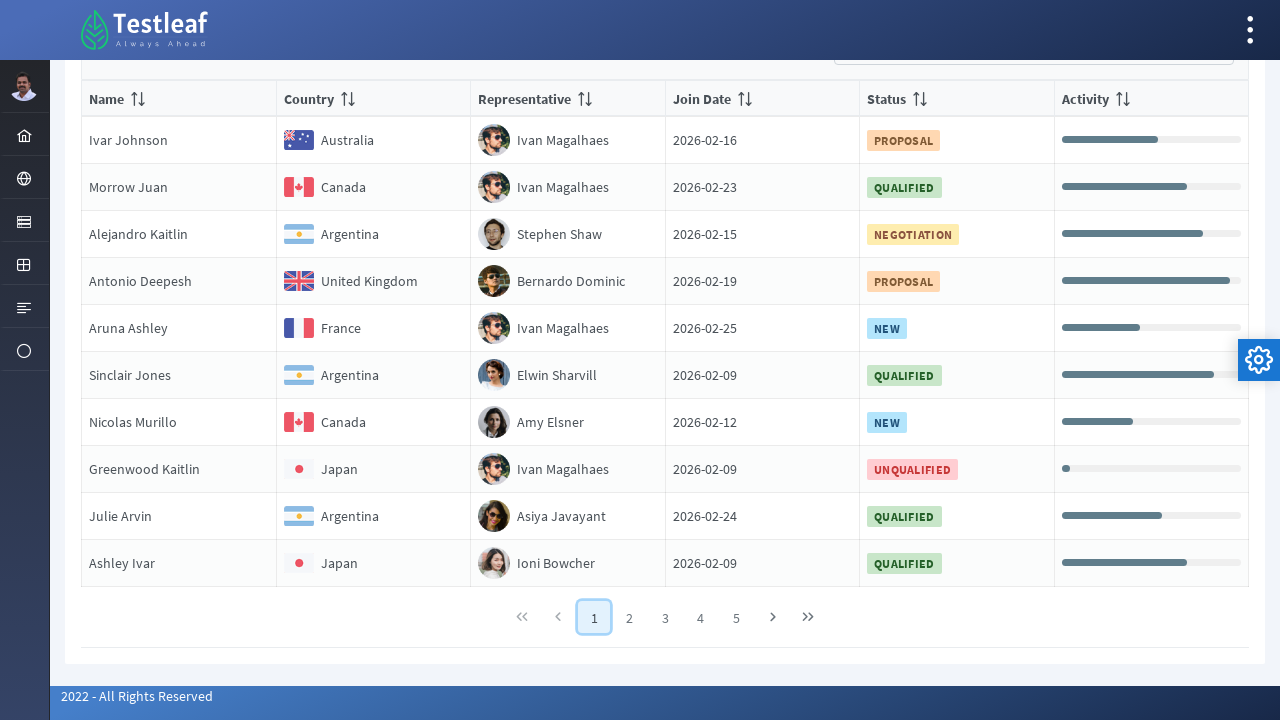

Verified name column is visible for row 1 on page 1
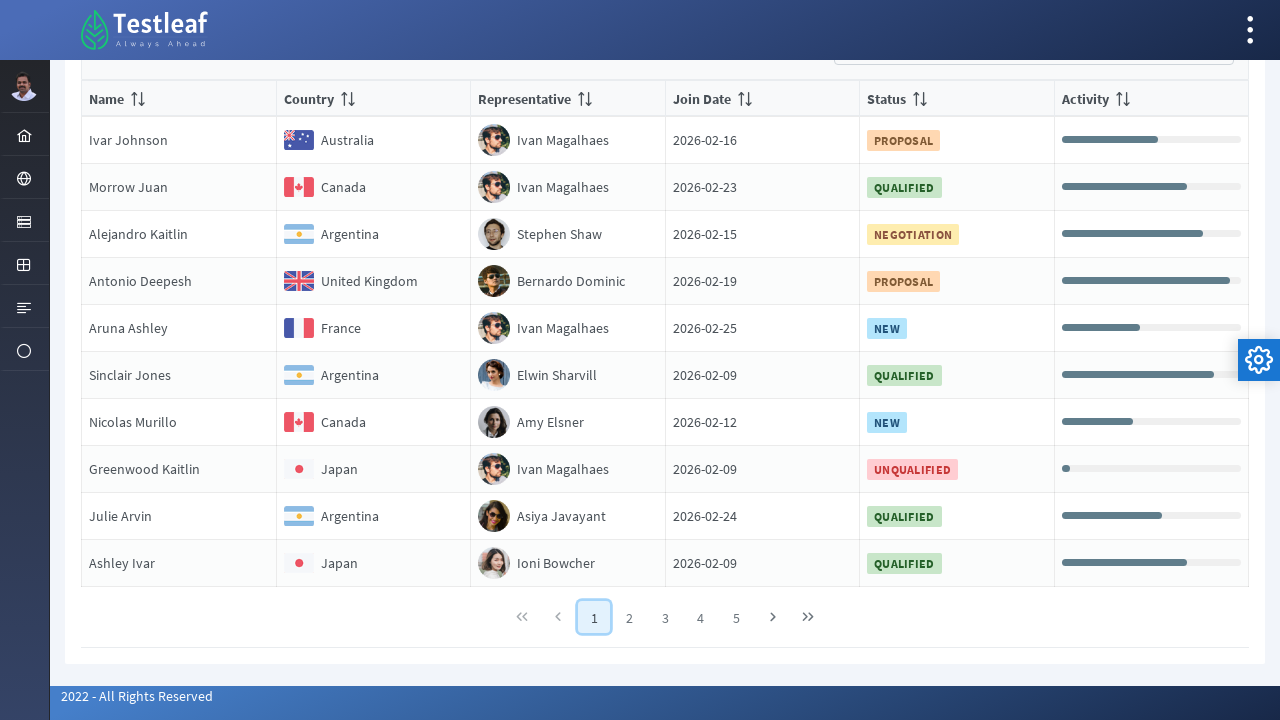

Verified country column is visible for row 2 on page 1
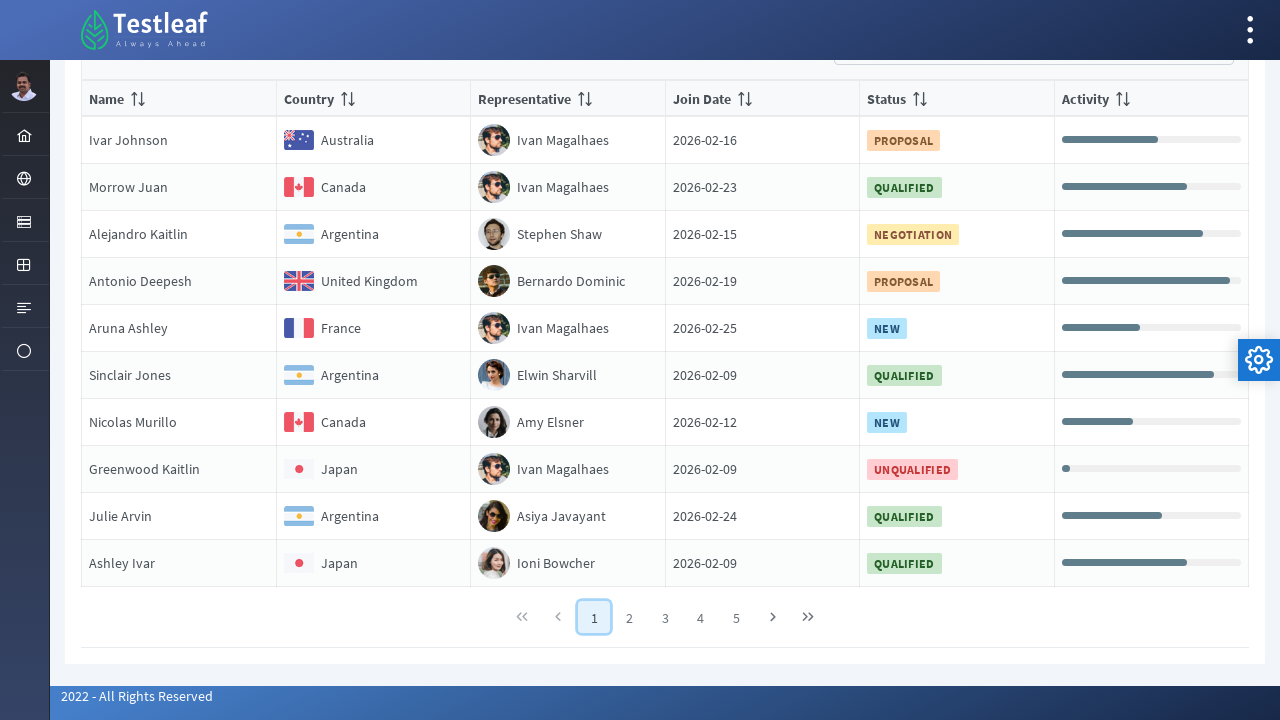

Verified name column is visible for row 2 on page 1
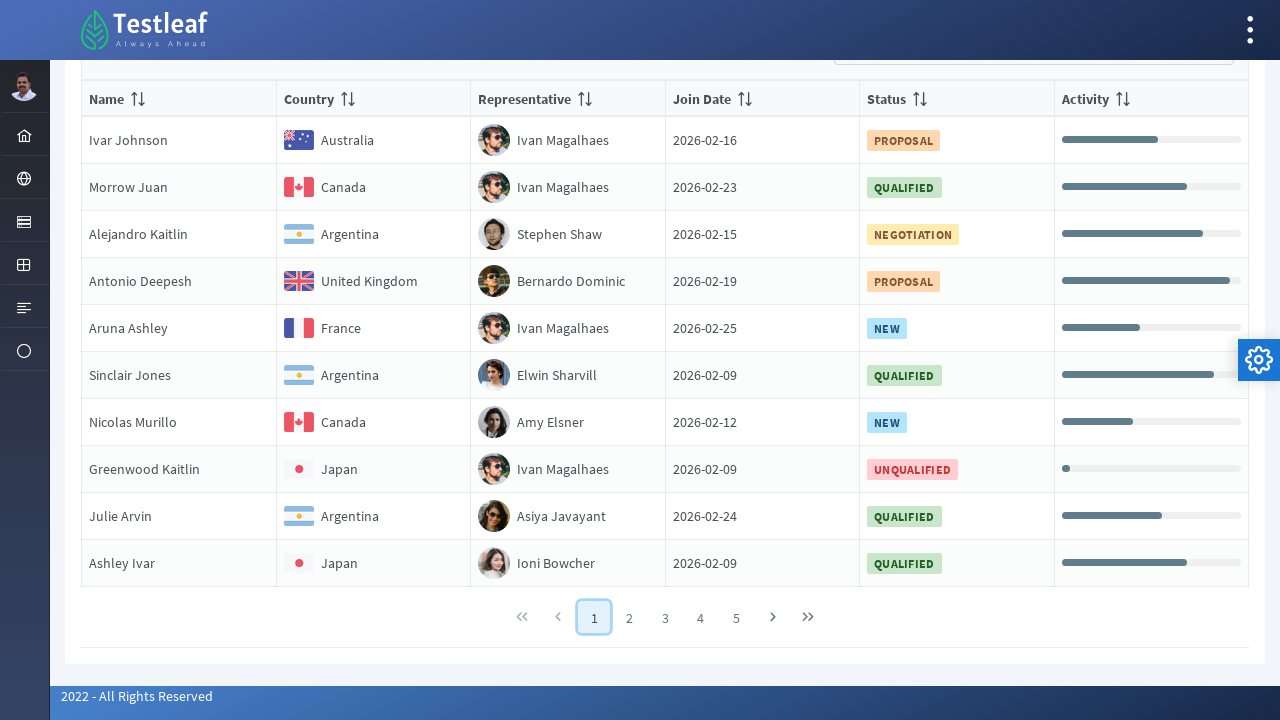

Verified country column is visible for row 3 on page 1
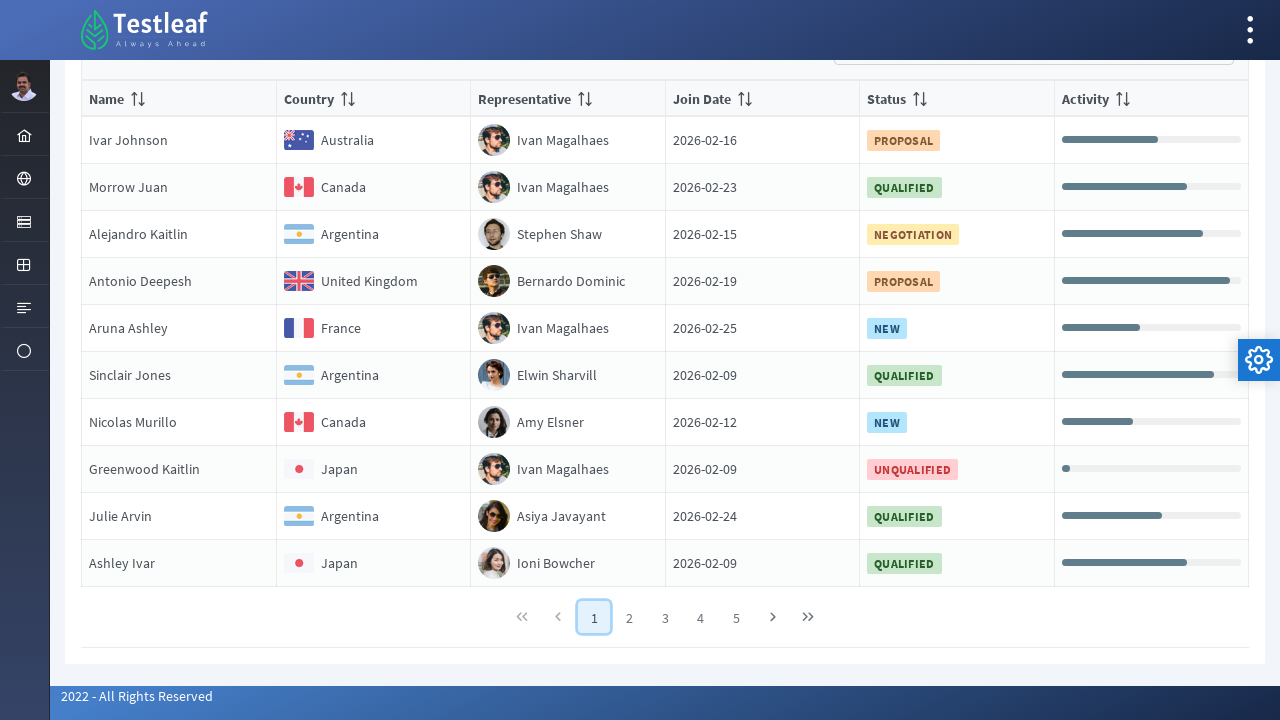

Verified name column is visible for row 3 on page 1
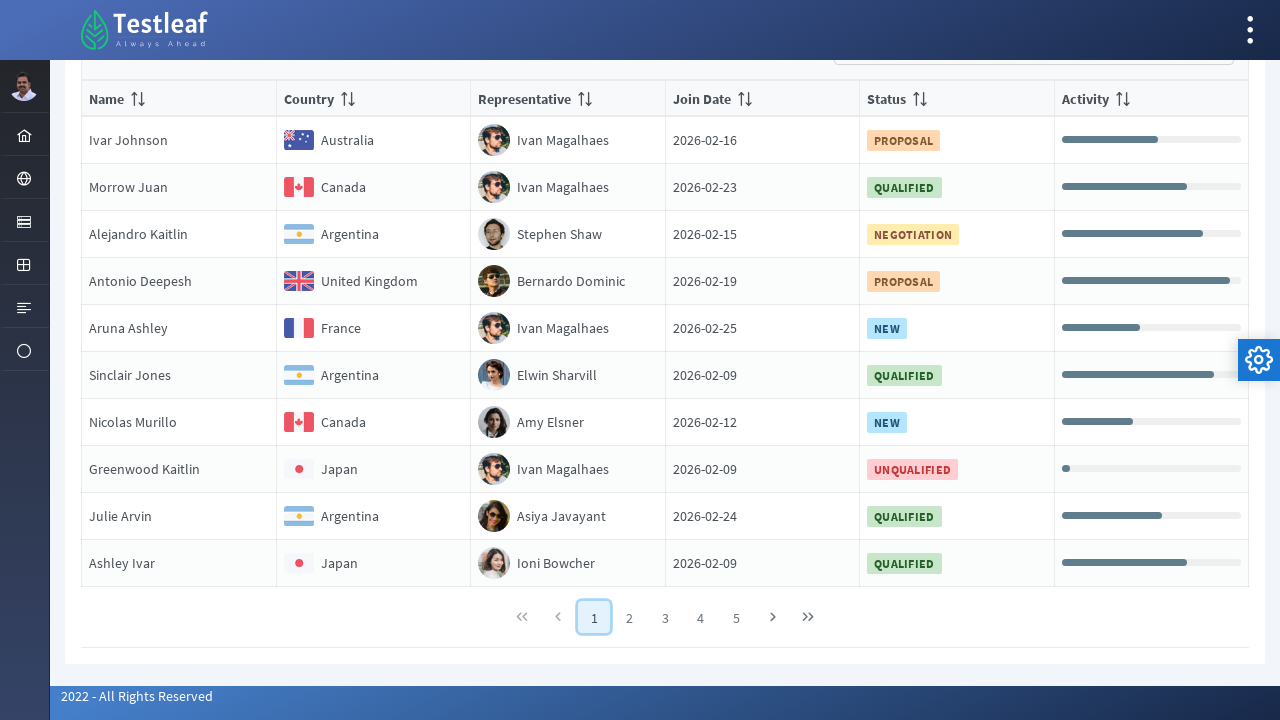

Verified country column is visible for row 4 on page 1
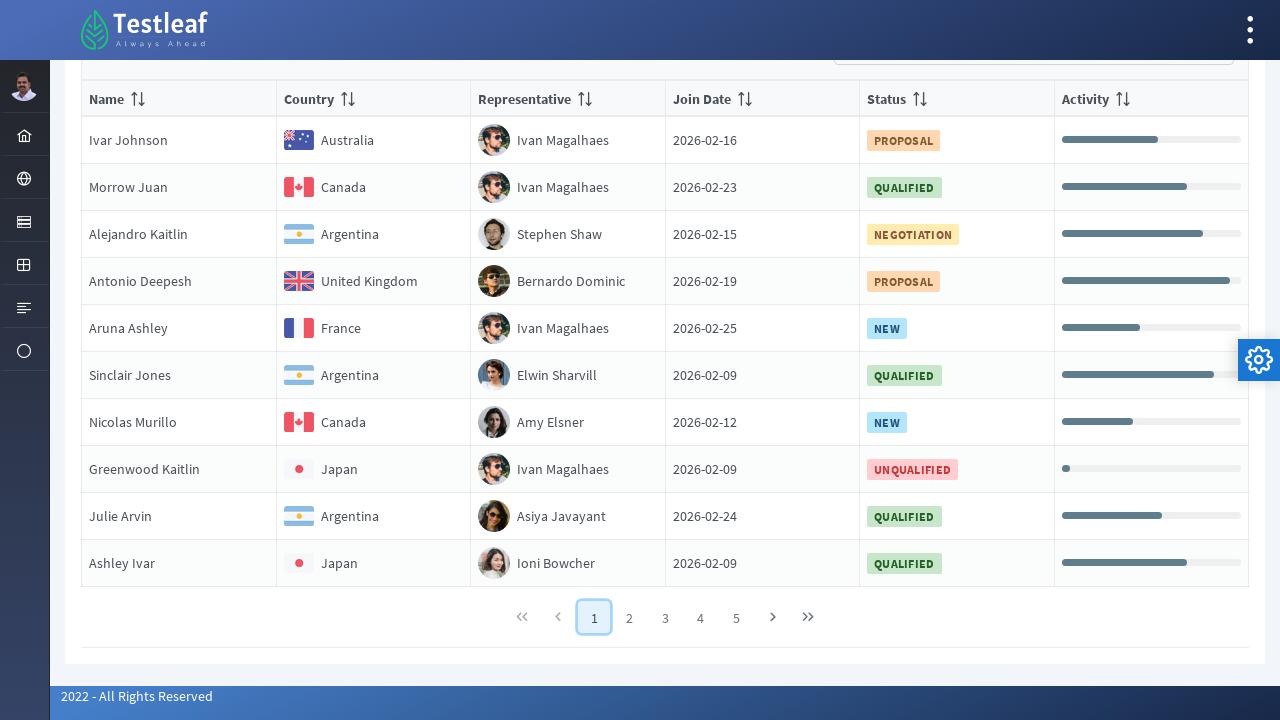

Verified name column is visible for row 4 on page 1
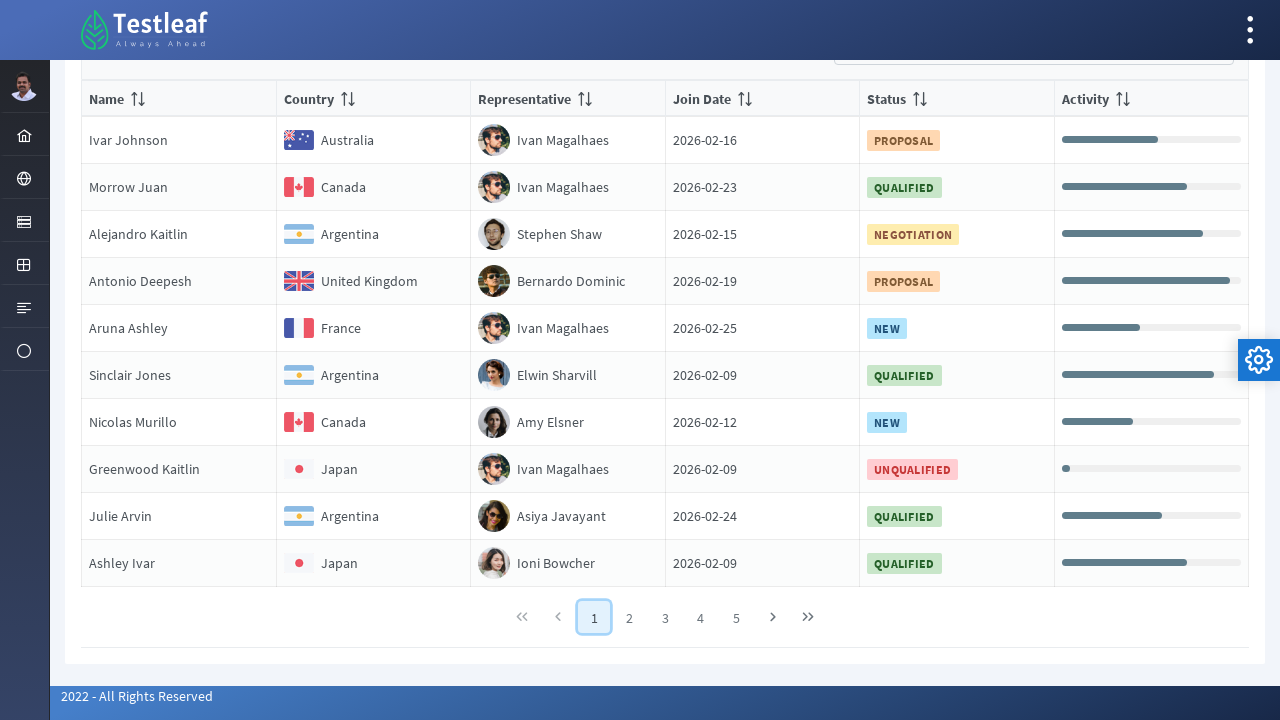

Verified country column is visible for row 5 on page 1
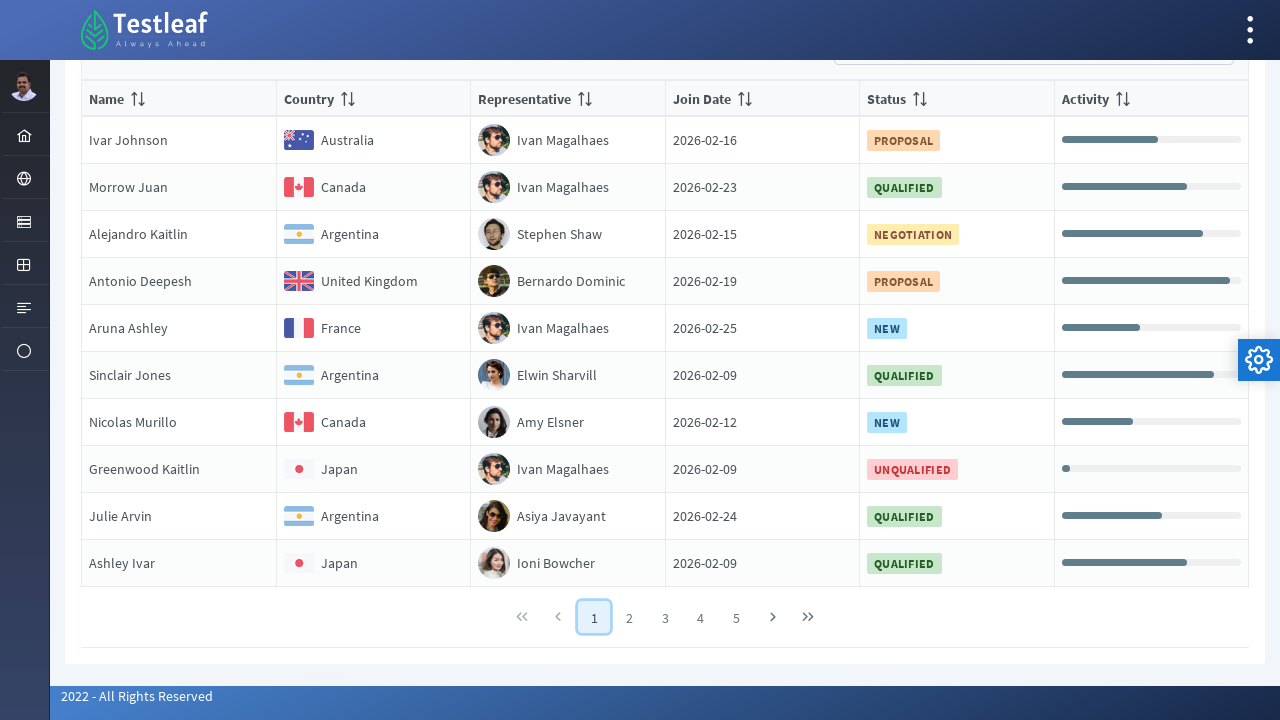

Verified name column is visible for row 5 on page 1
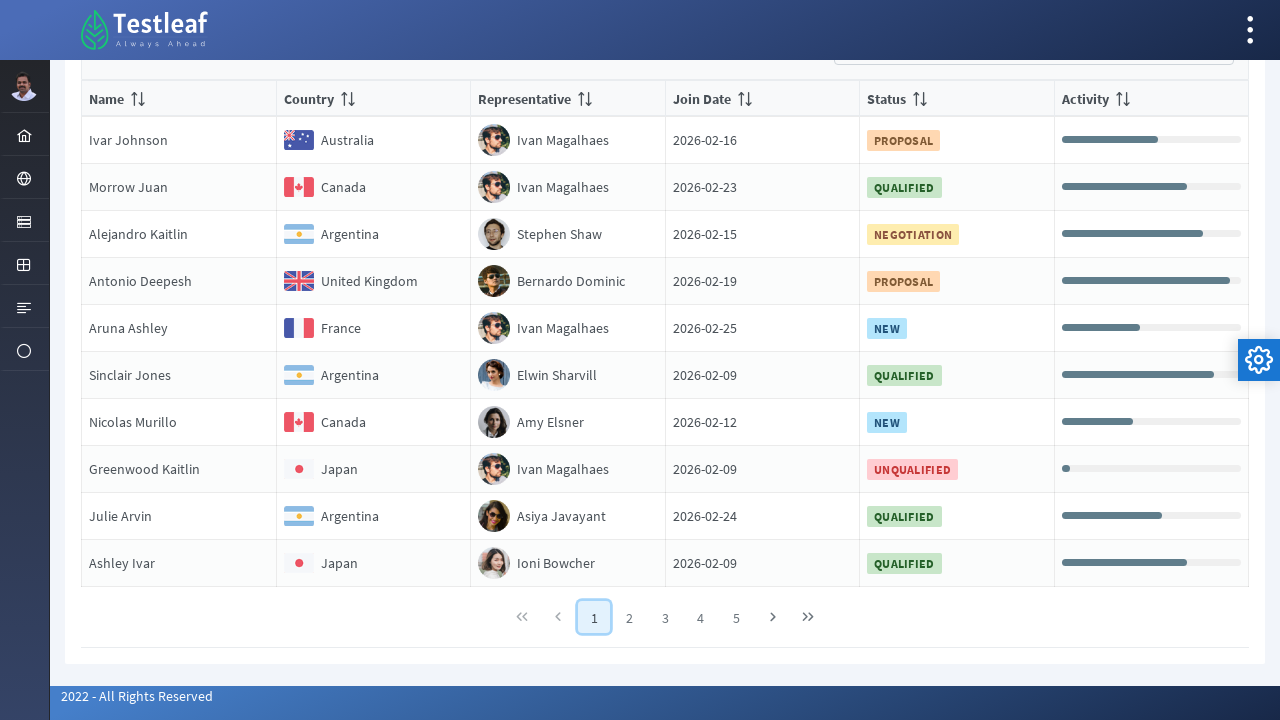

Verified country column is visible for row 6 on page 1
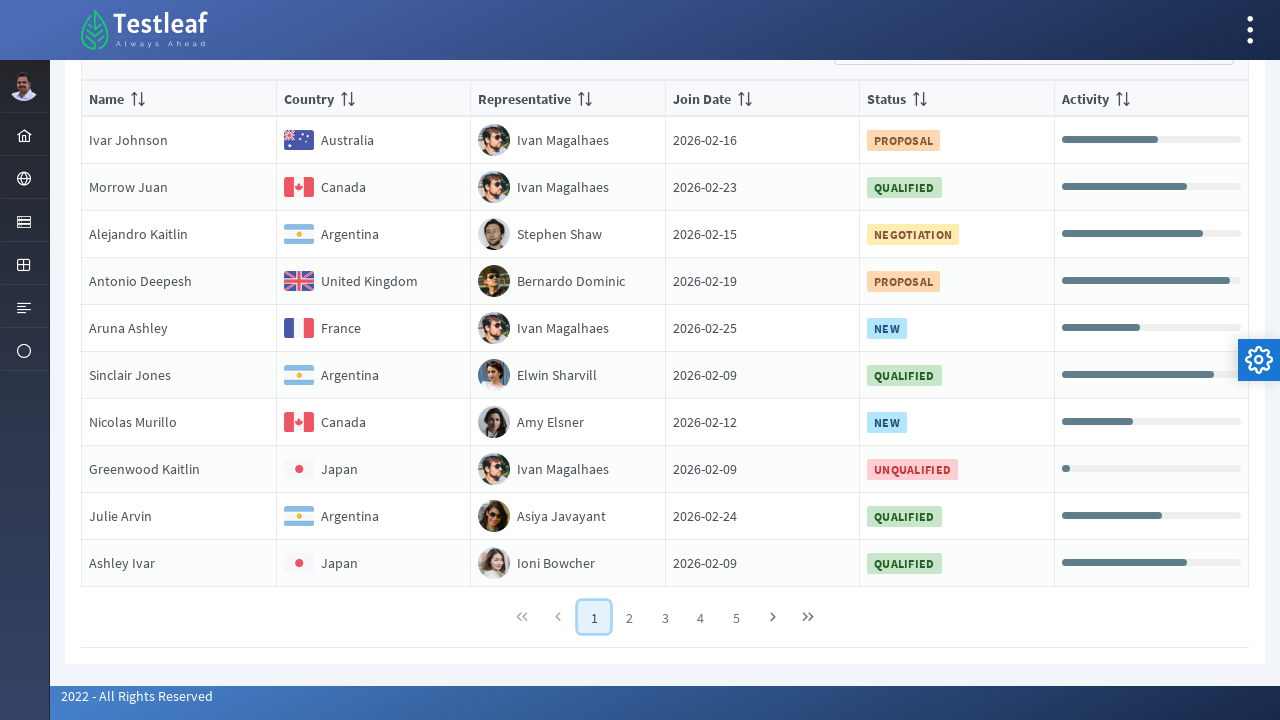

Verified name column is visible for row 6 on page 1
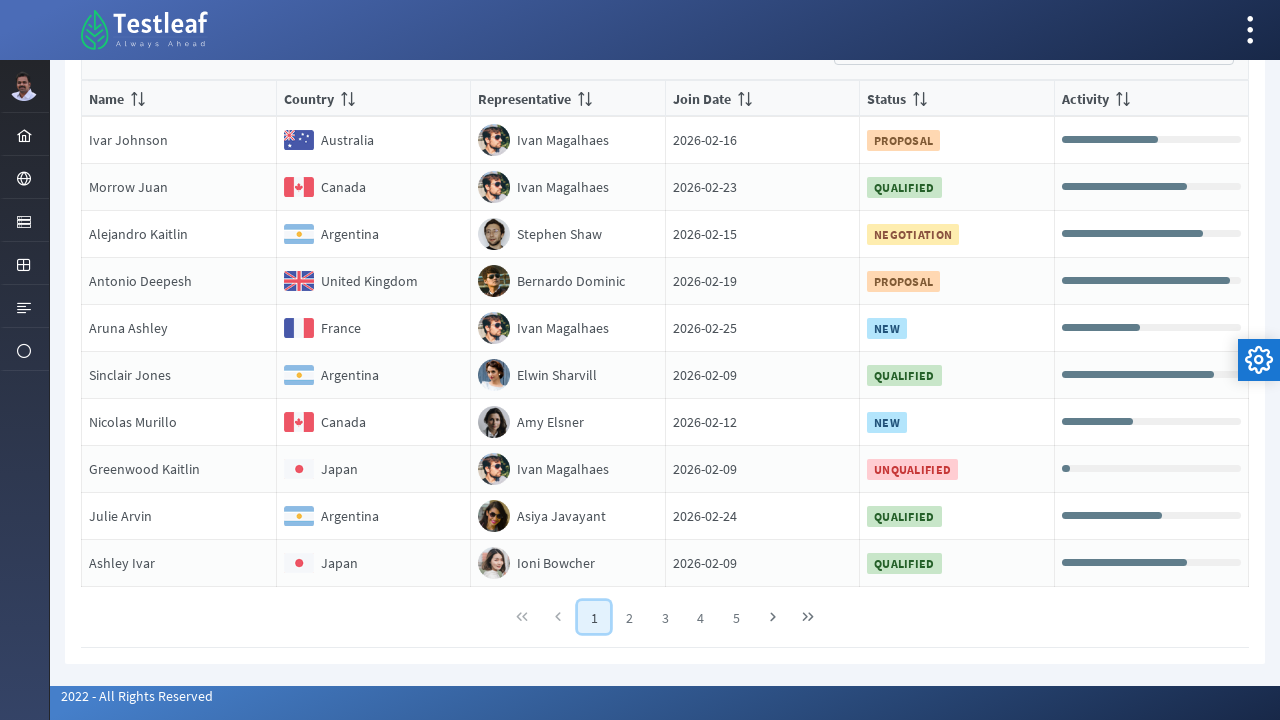

Verified country column is visible for row 7 on page 1
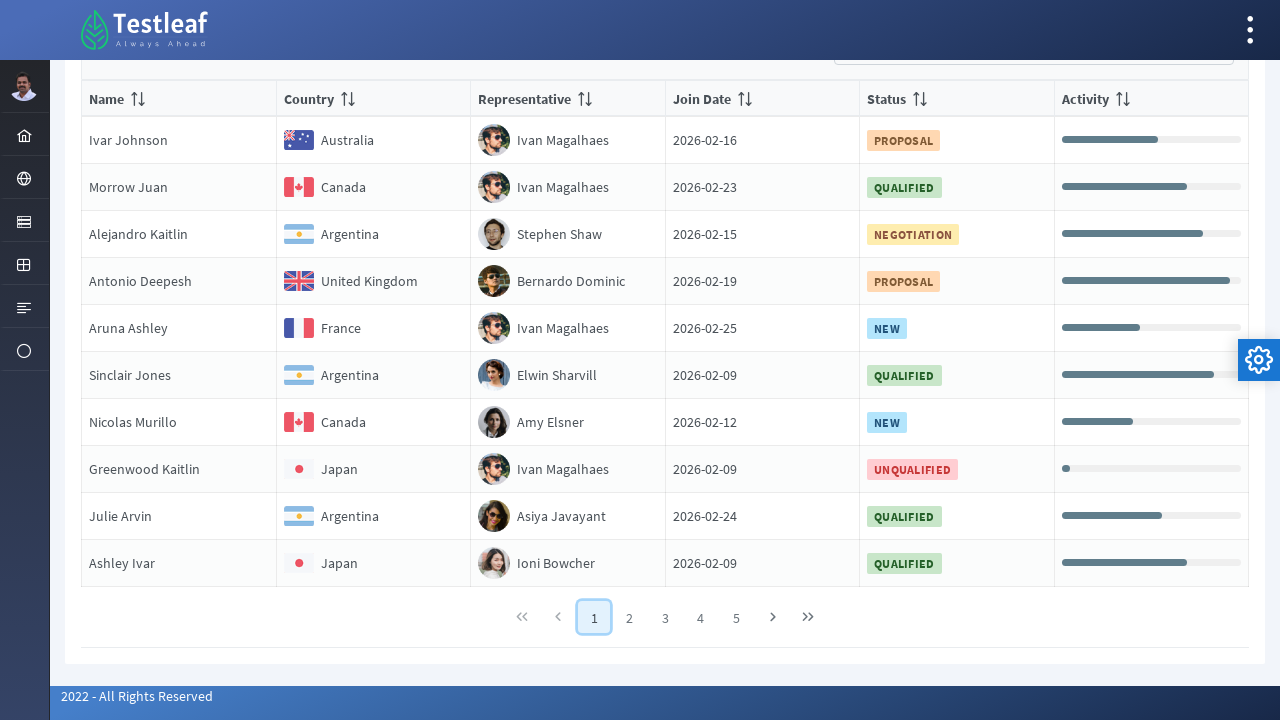

Verified name column is visible for row 7 on page 1
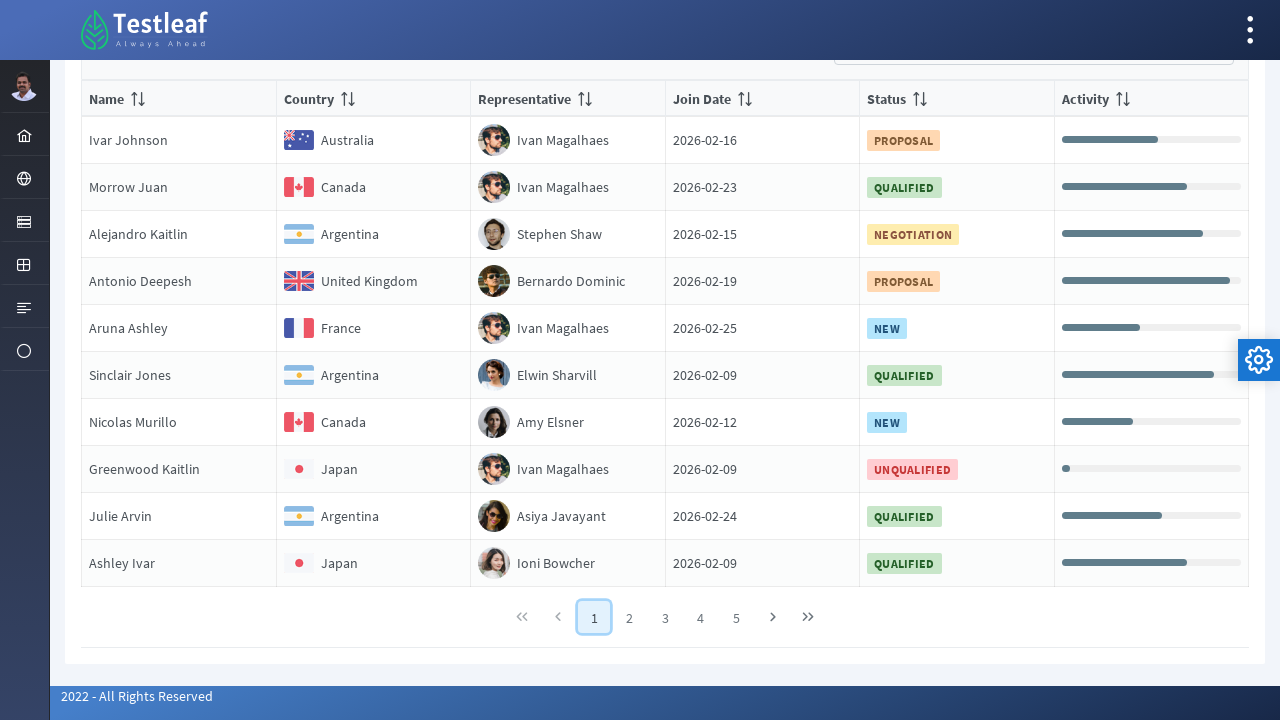

Verified country column is visible for row 8 on page 1
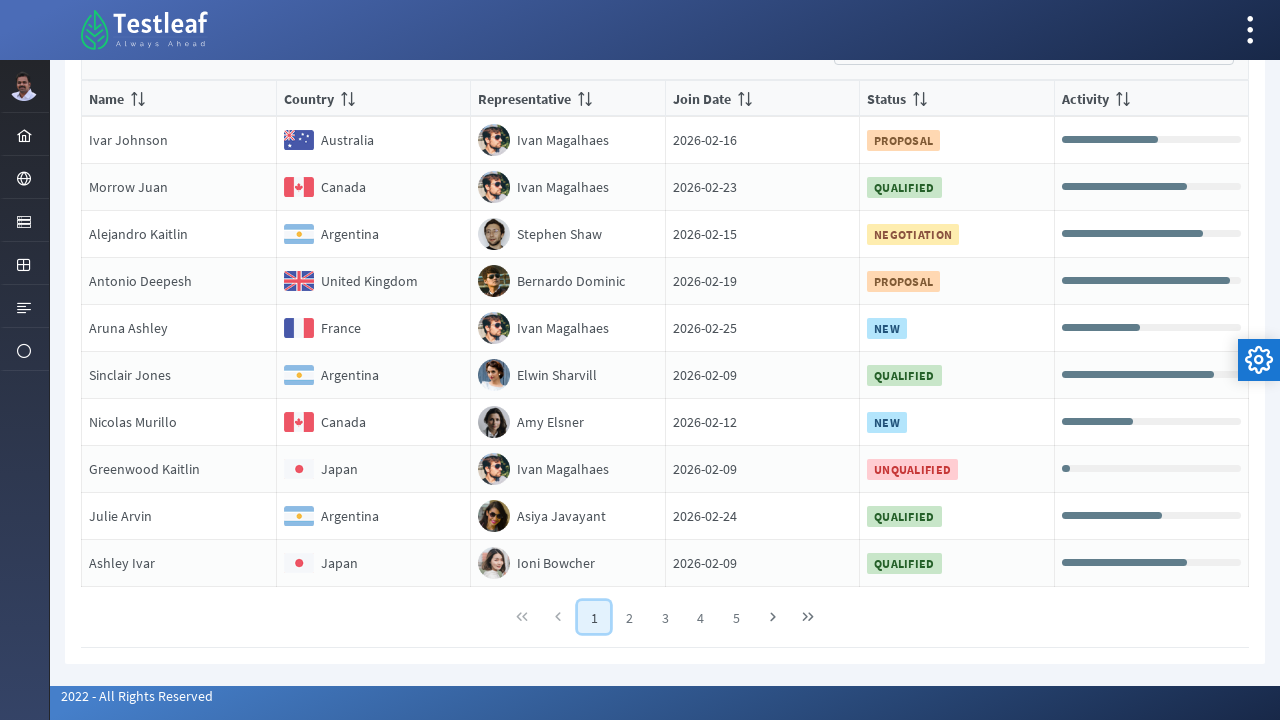

Verified name column is visible for row 8 on page 1
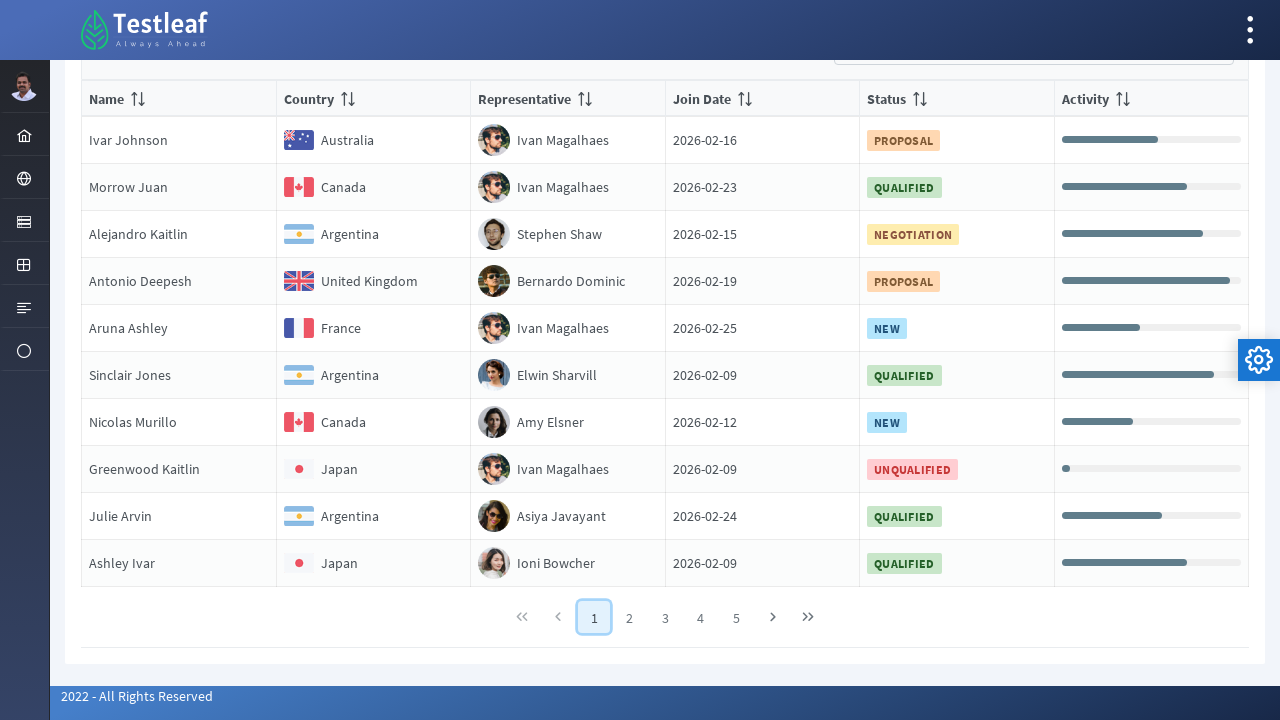

Verified country column is visible for row 9 on page 1
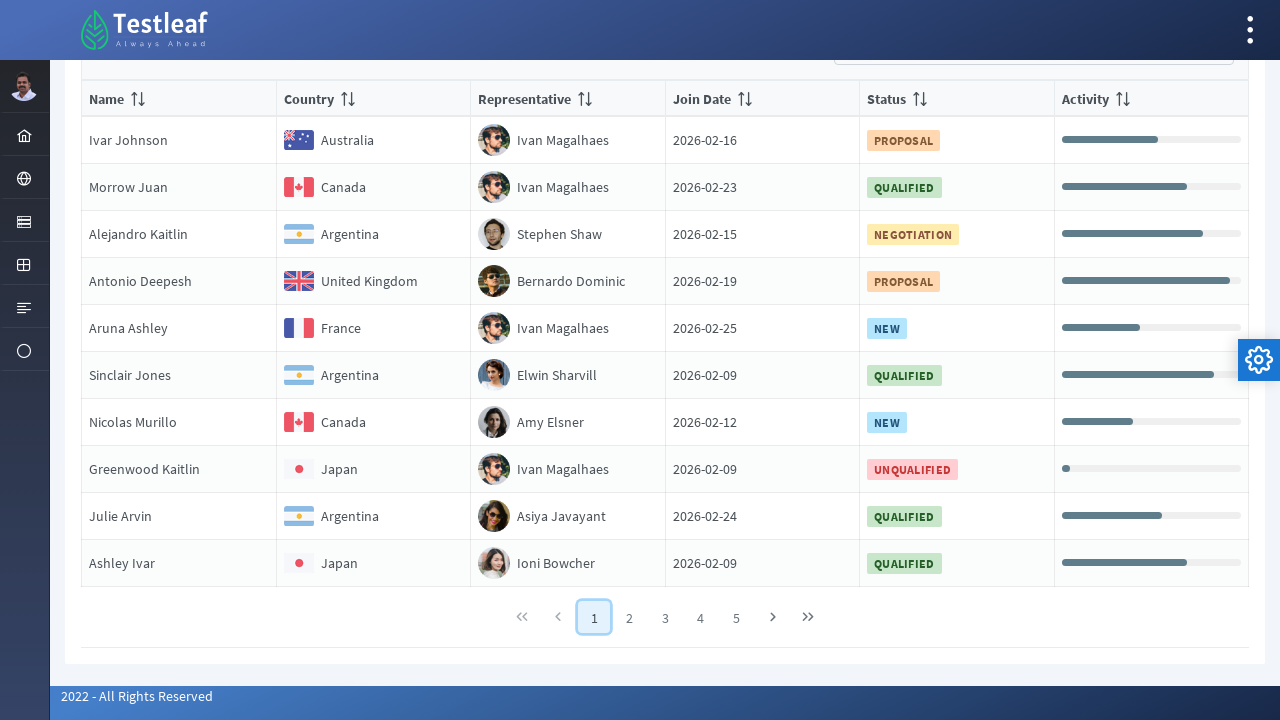

Verified name column is visible for row 9 on page 1
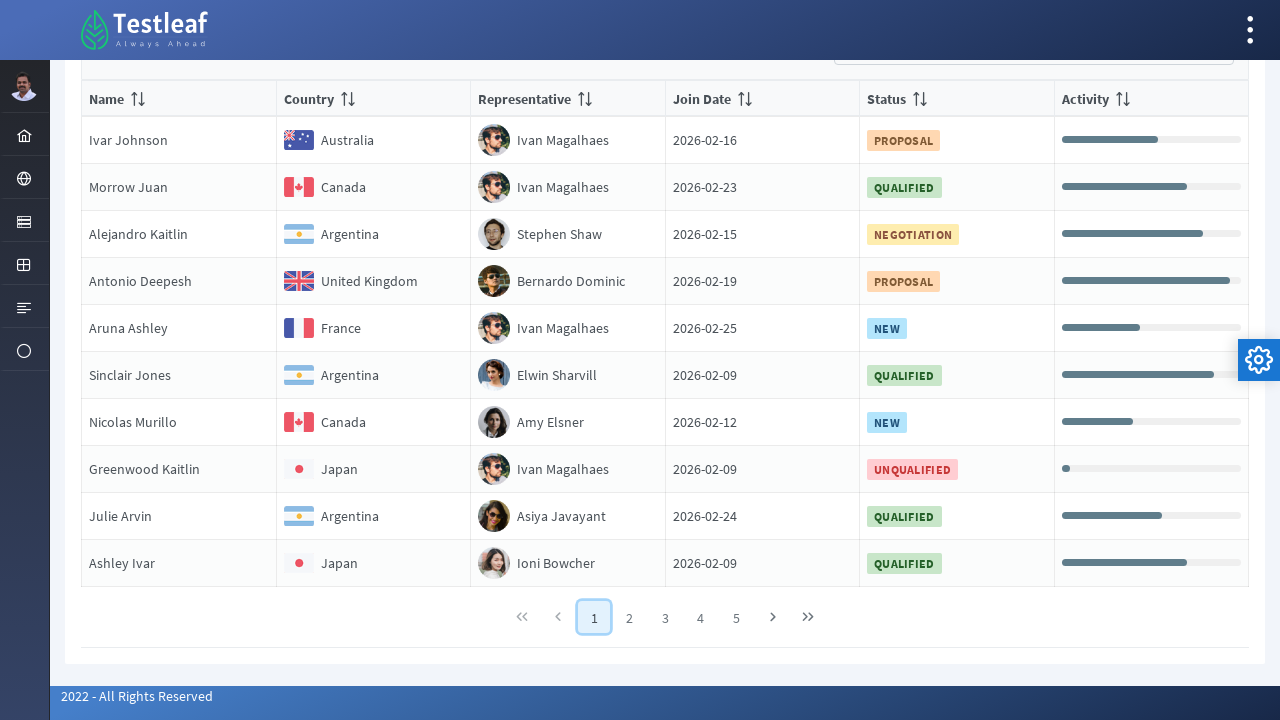

Verified country column is visible for row 10 on page 1
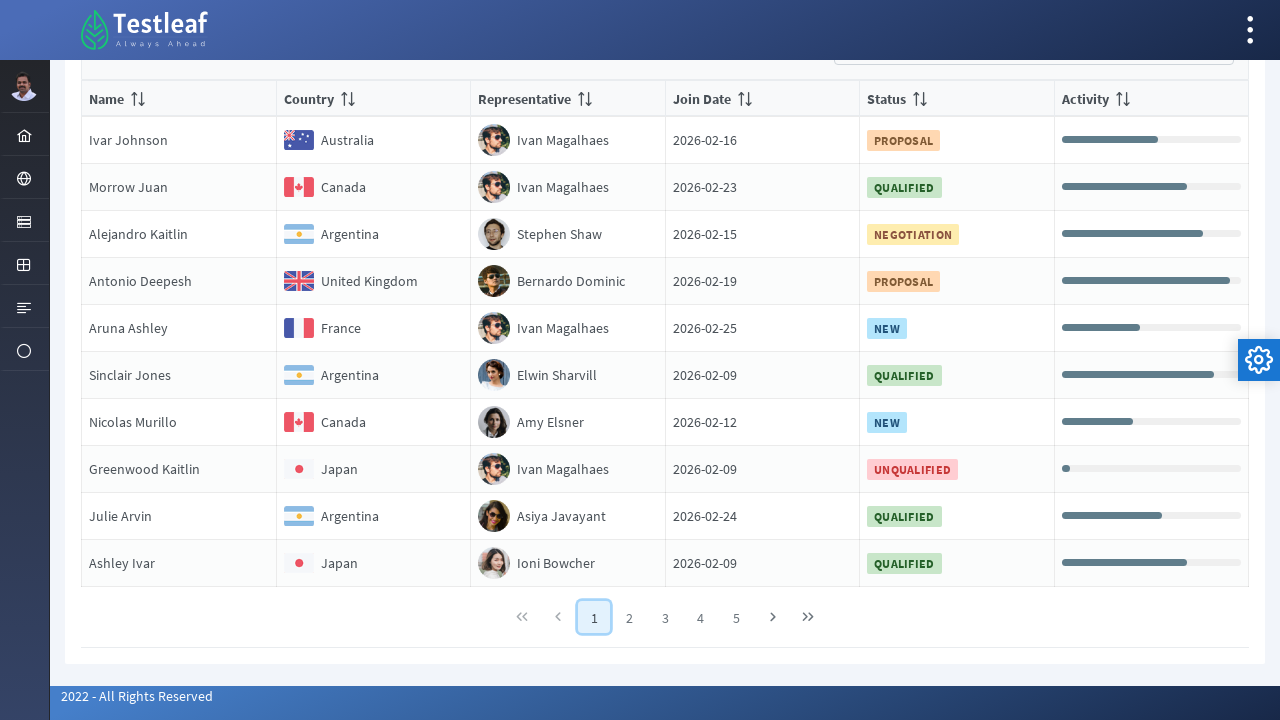

Verified name column is visible for row 10 on page 1
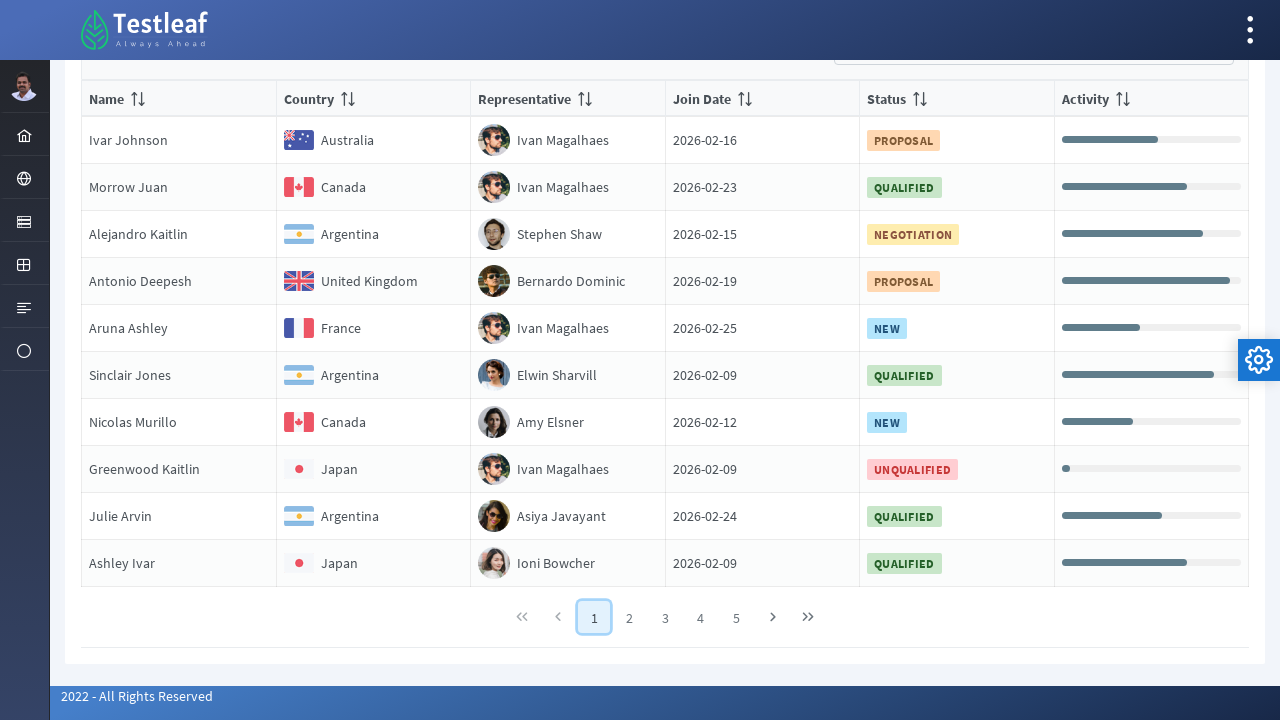

Clicked pagination link for page 2 at (630, 617) on //*[@class='ui-paginator-pages']//a >> nth=1
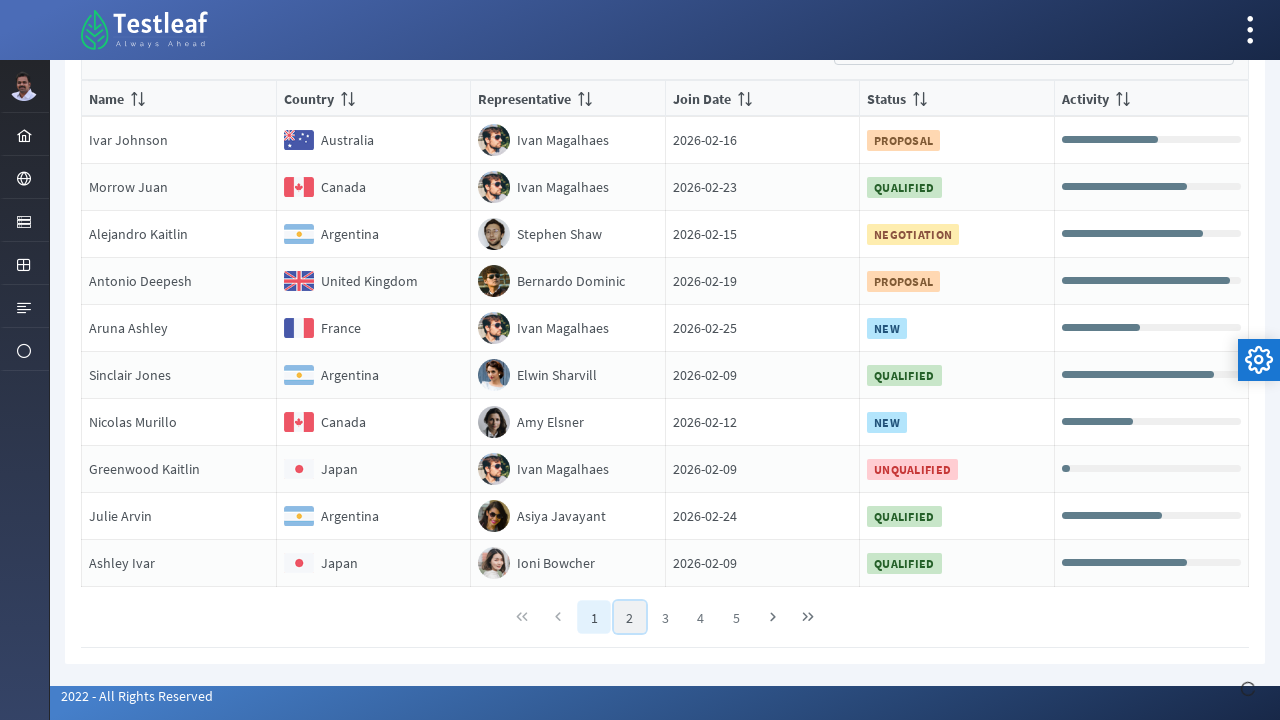

Waited for page 2 table content to update
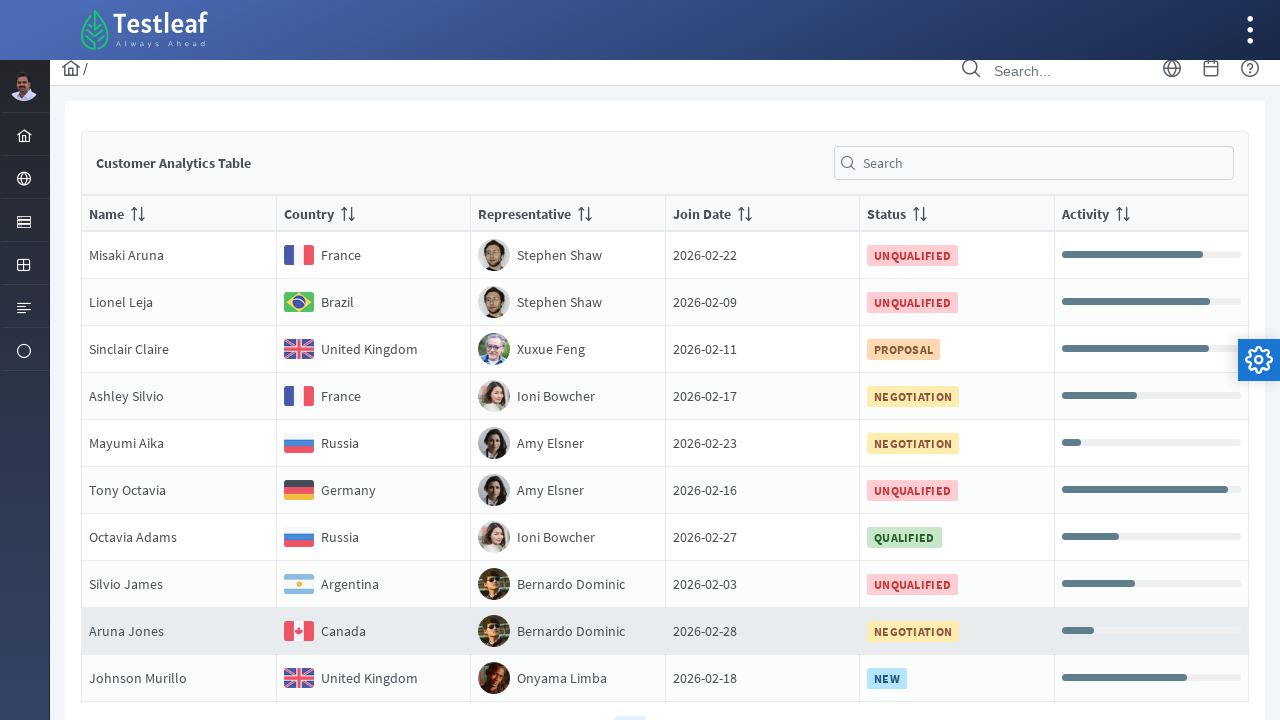

Table rows on page 2 are now visible
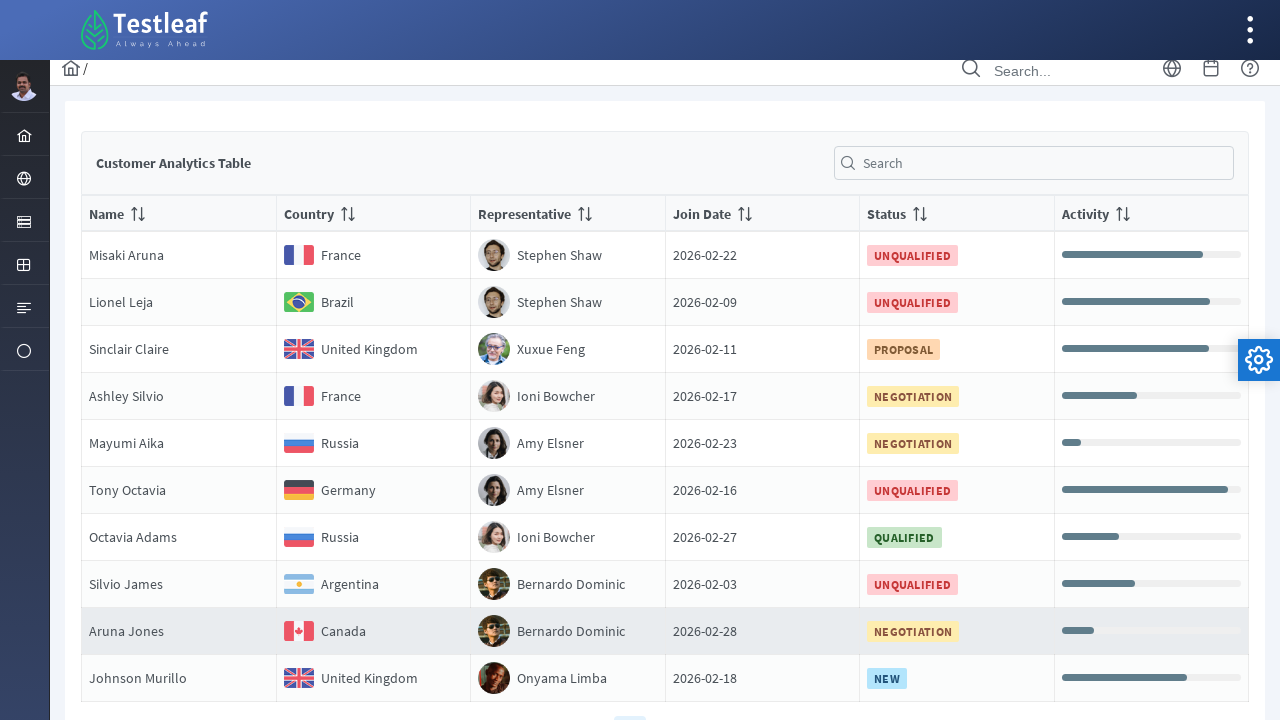

Located all table rows on page 2
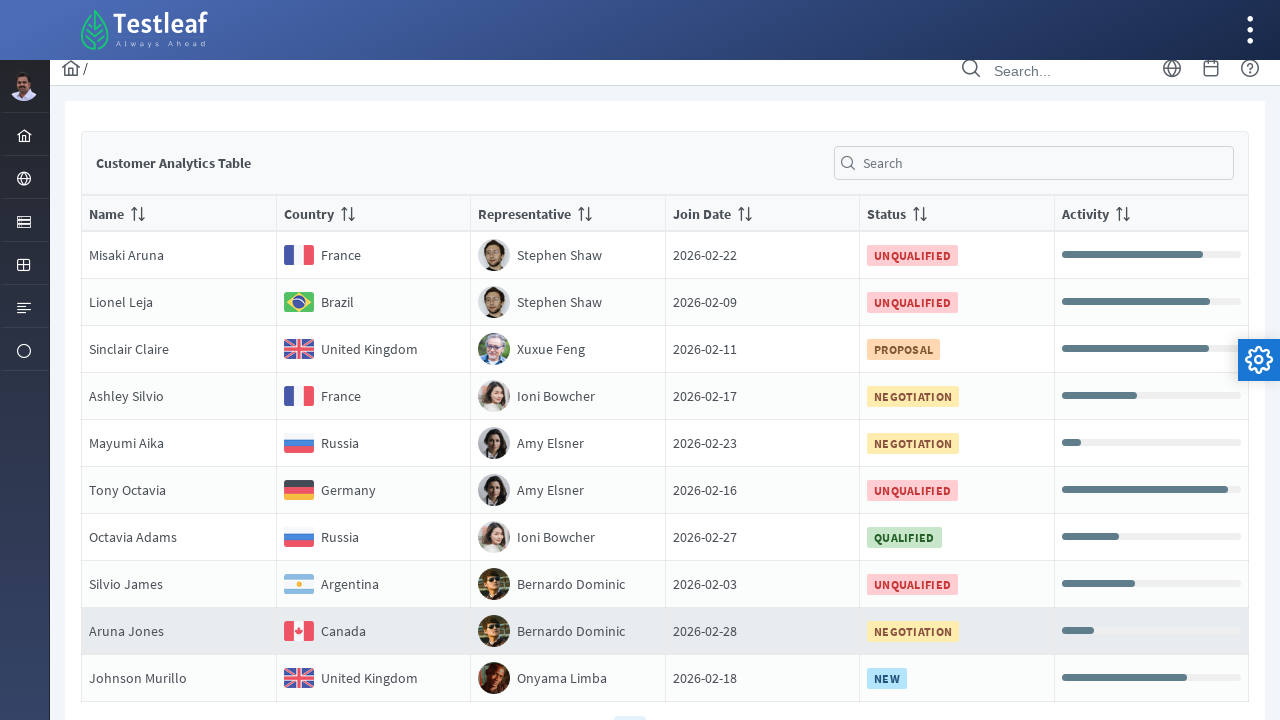

Found 10 rows on page 2
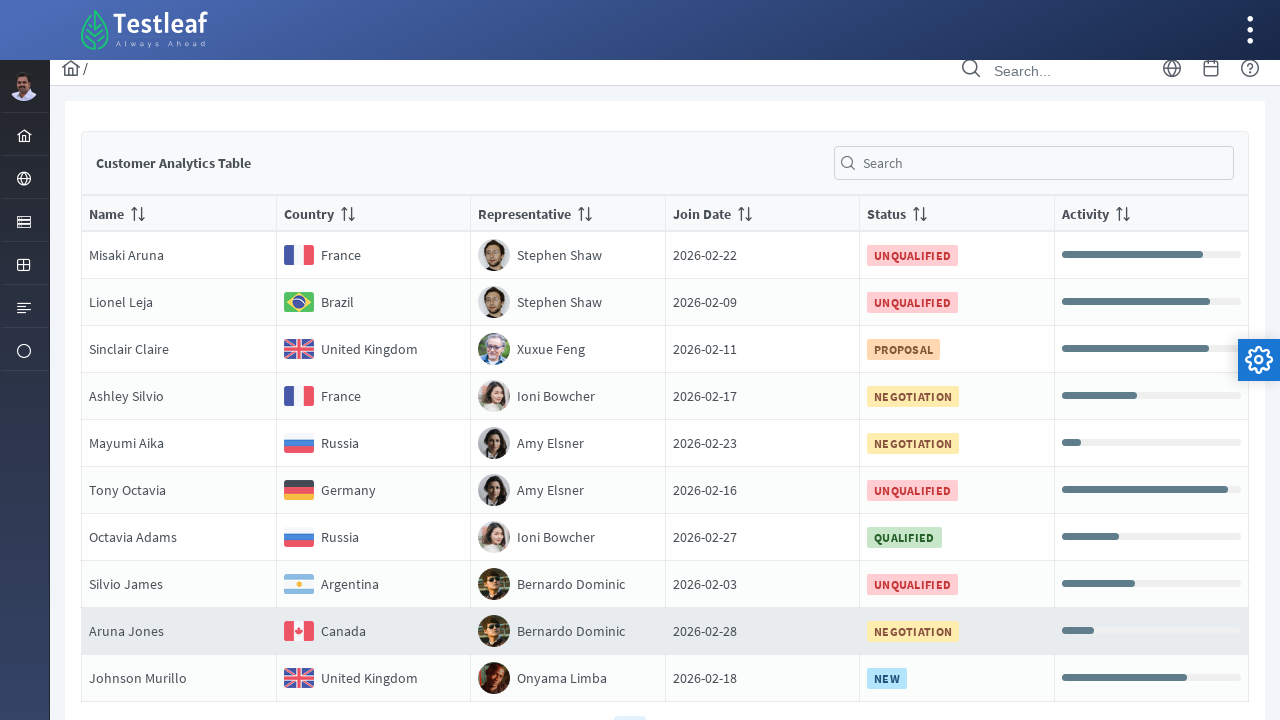

Verified country column is visible for row 1 on page 2
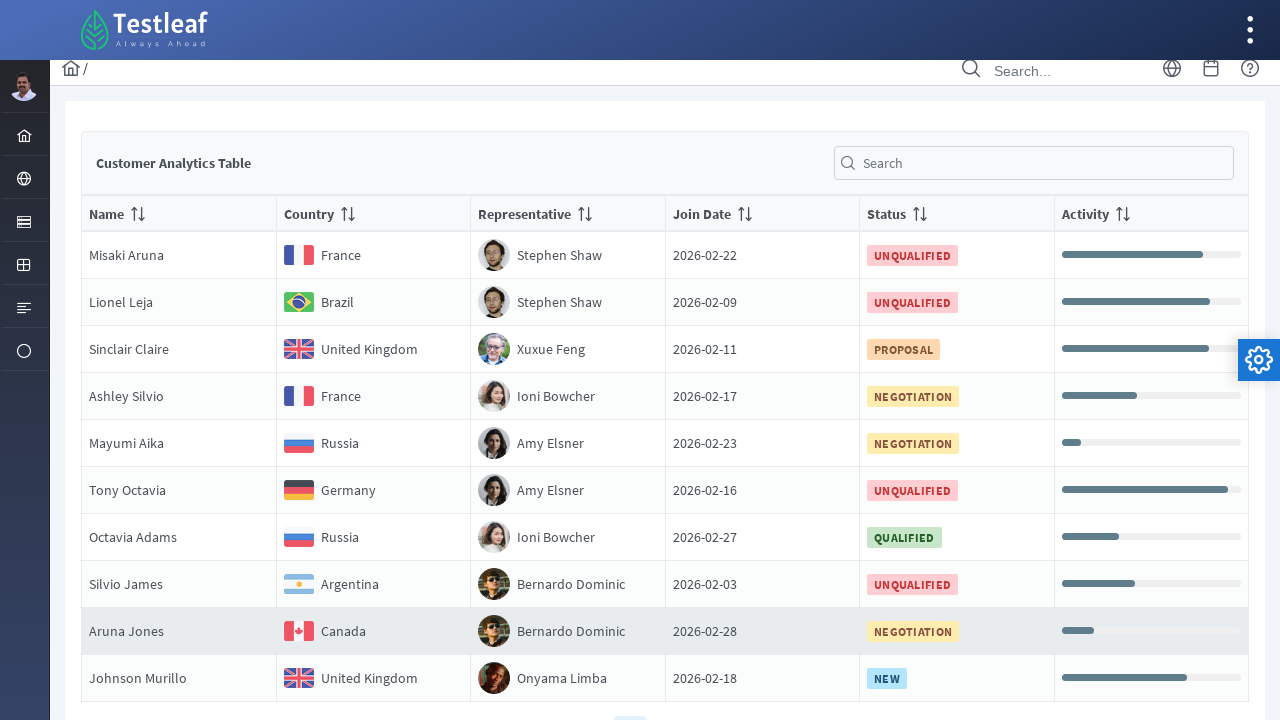

Verified name column is visible for row 1 on page 2
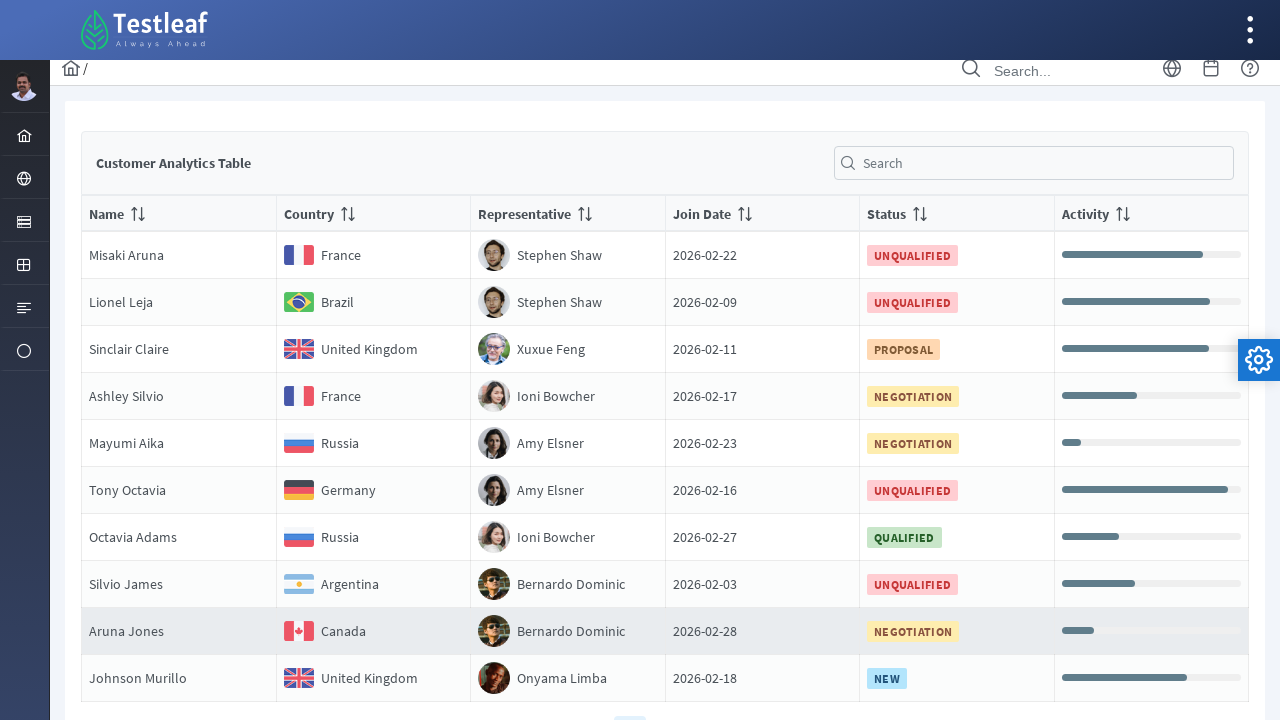

Verified country column is visible for row 2 on page 2
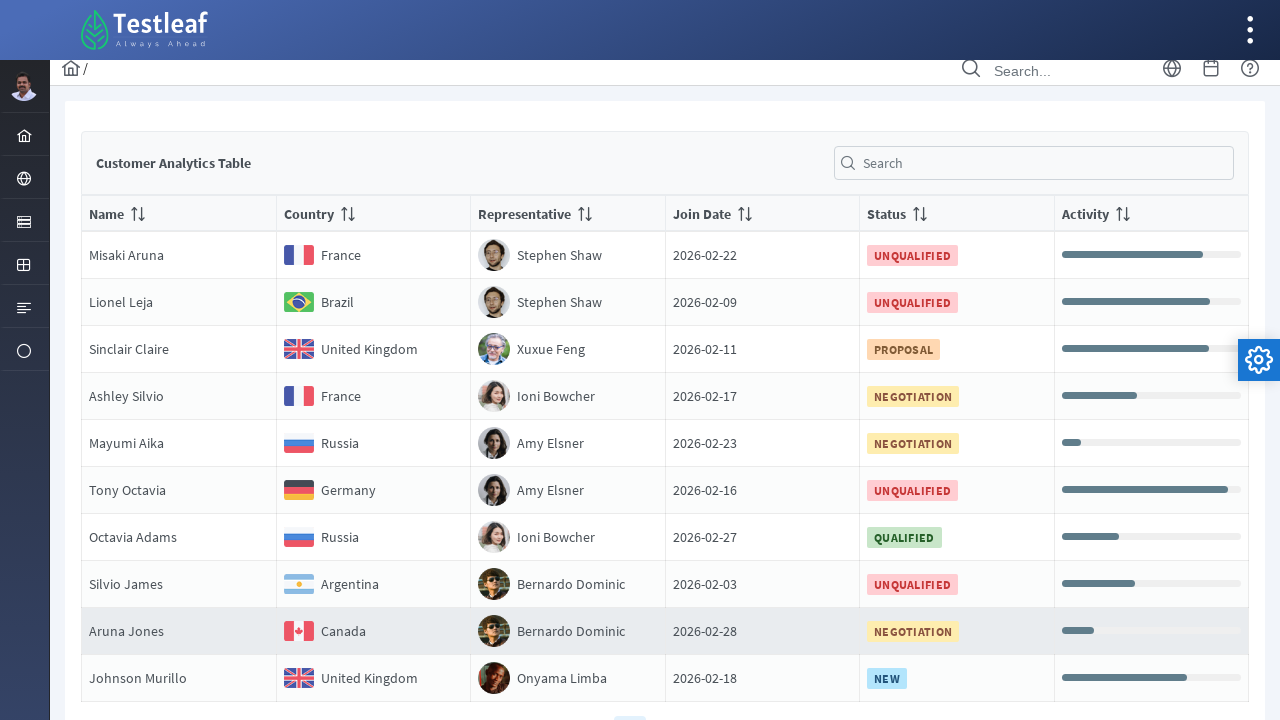

Verified name column is visible for row 2 on page 2
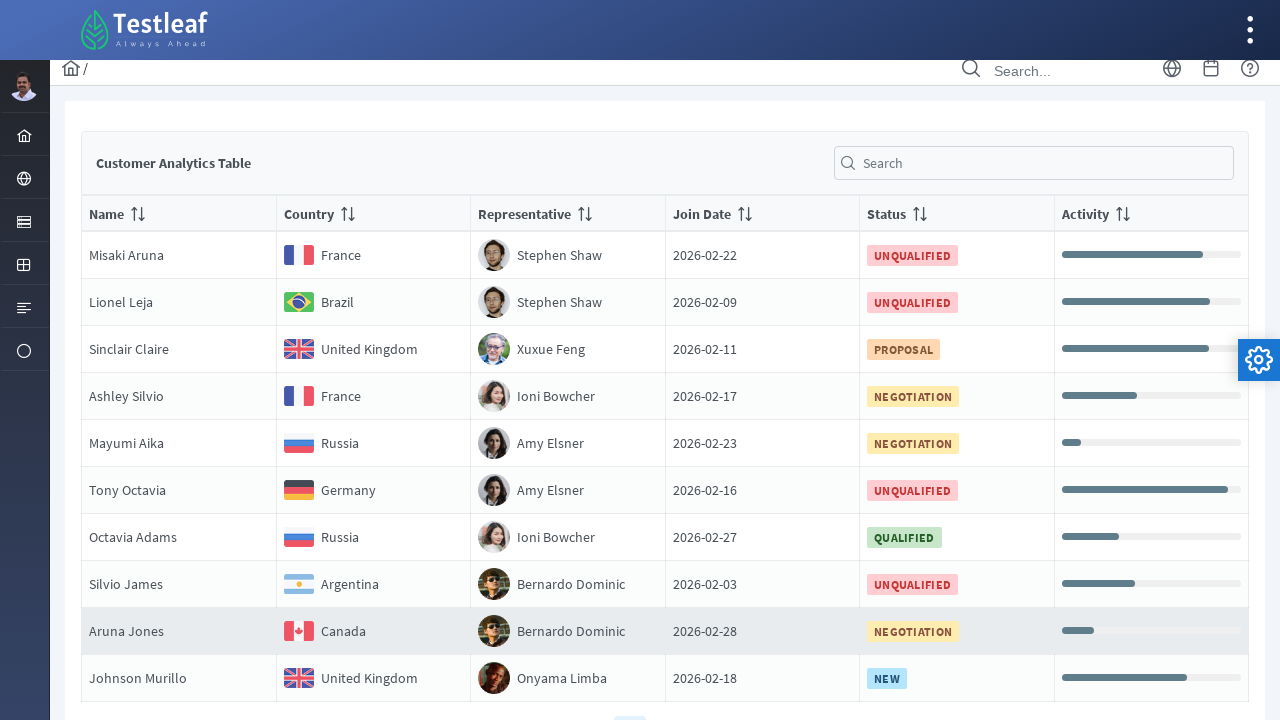

Verified country column is visible for row 3 on page 2
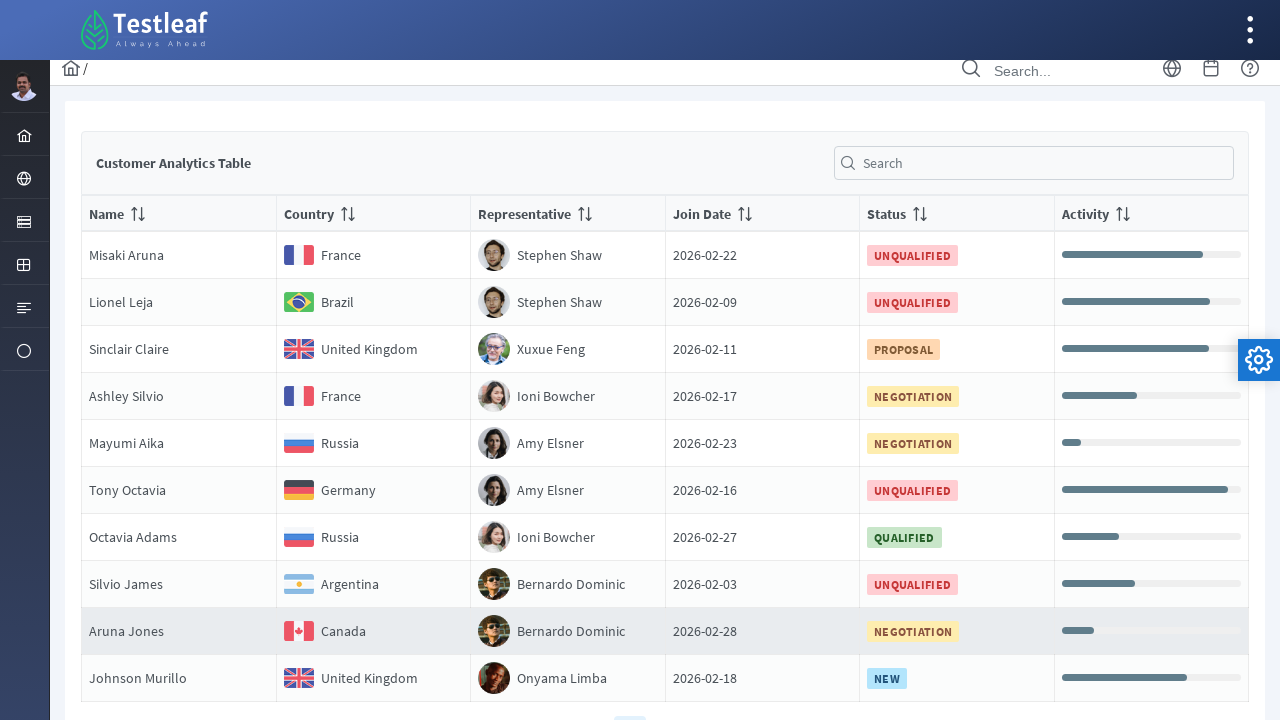

Verified name column is visible for row 3 on page 2
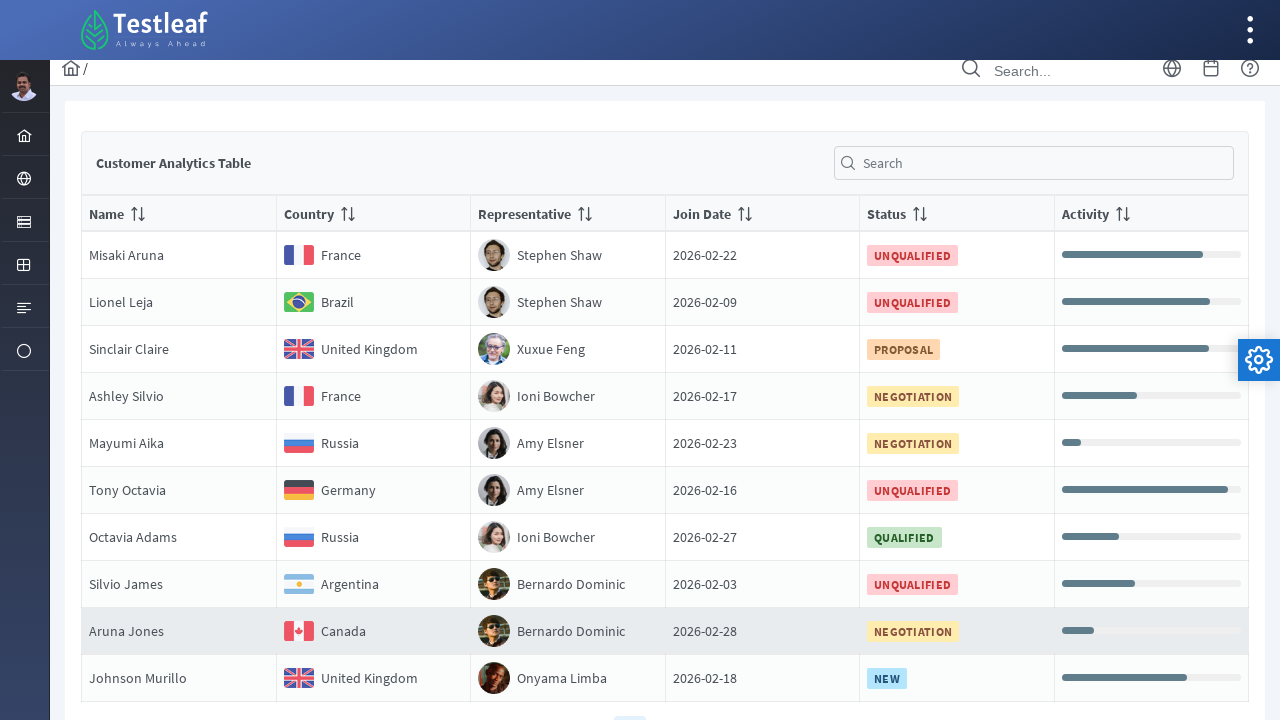

Verified country column is visible for row 4 on page 2
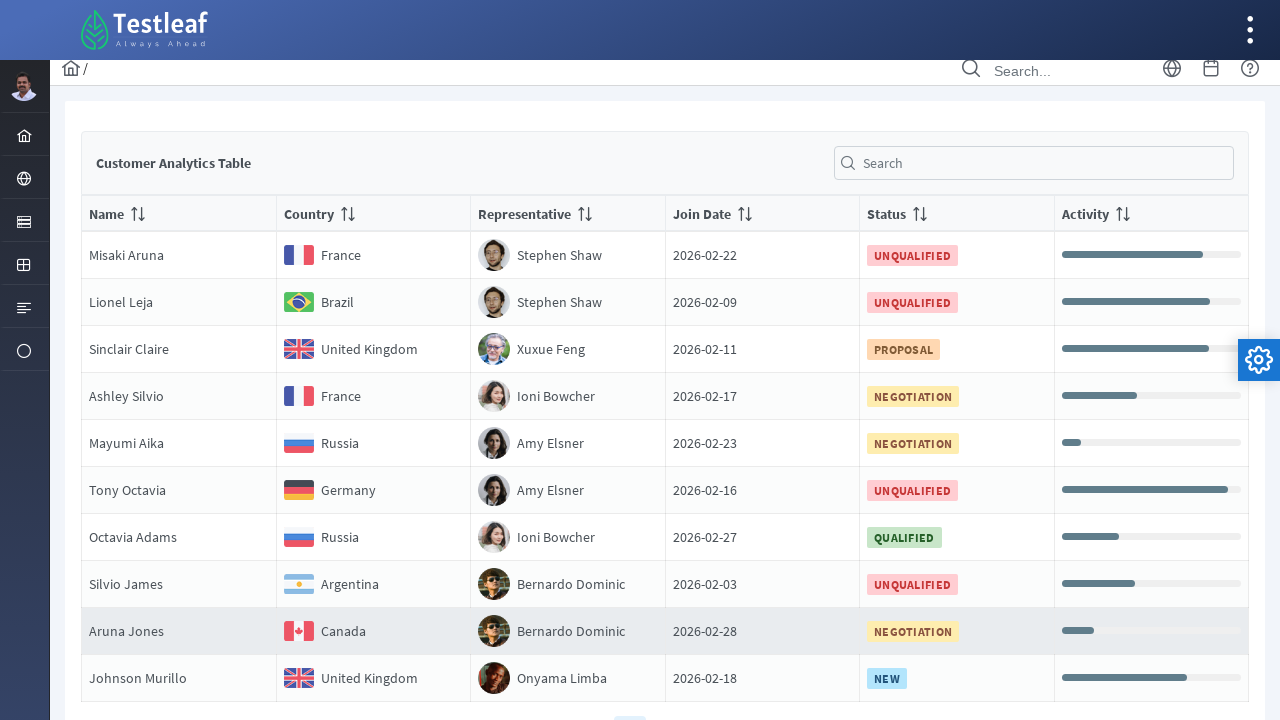

Verified name column is visible for row 4 on page 2
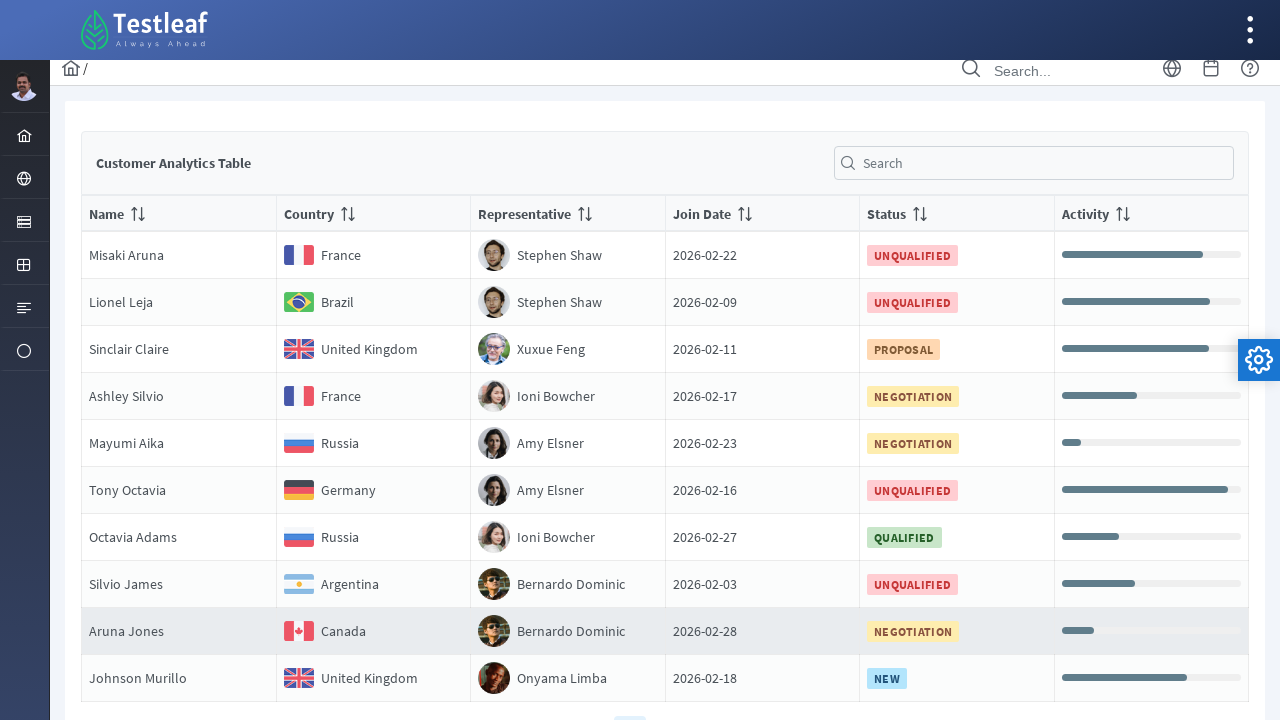

Verified country column is visible for row 5 on page 2
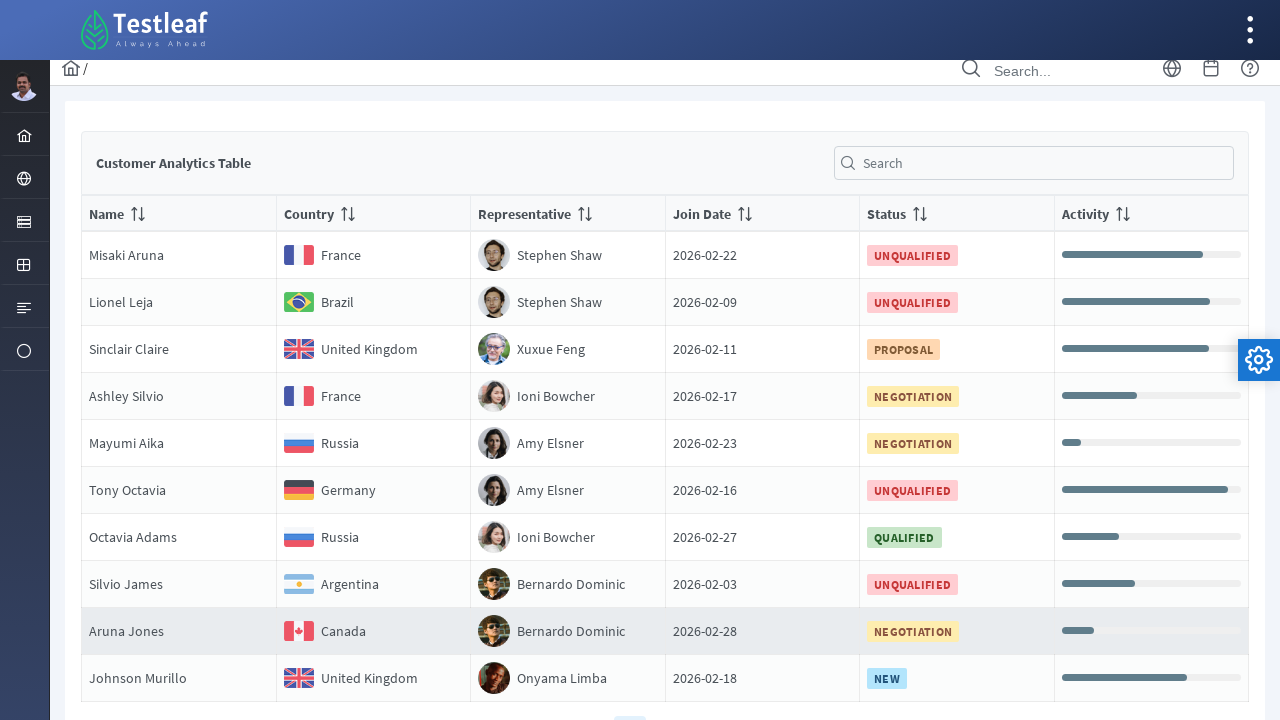

Verified name column is visible for row 5 on page 2
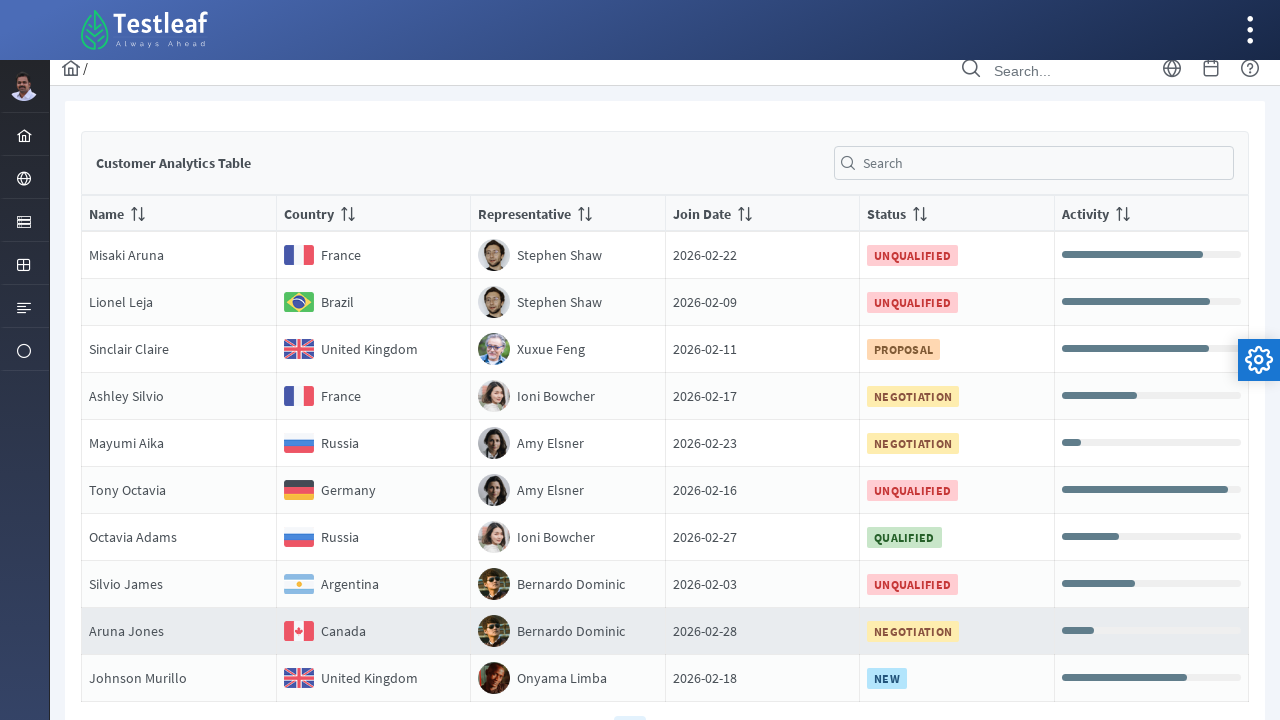

Verified country column is visible for row 6 on page 2
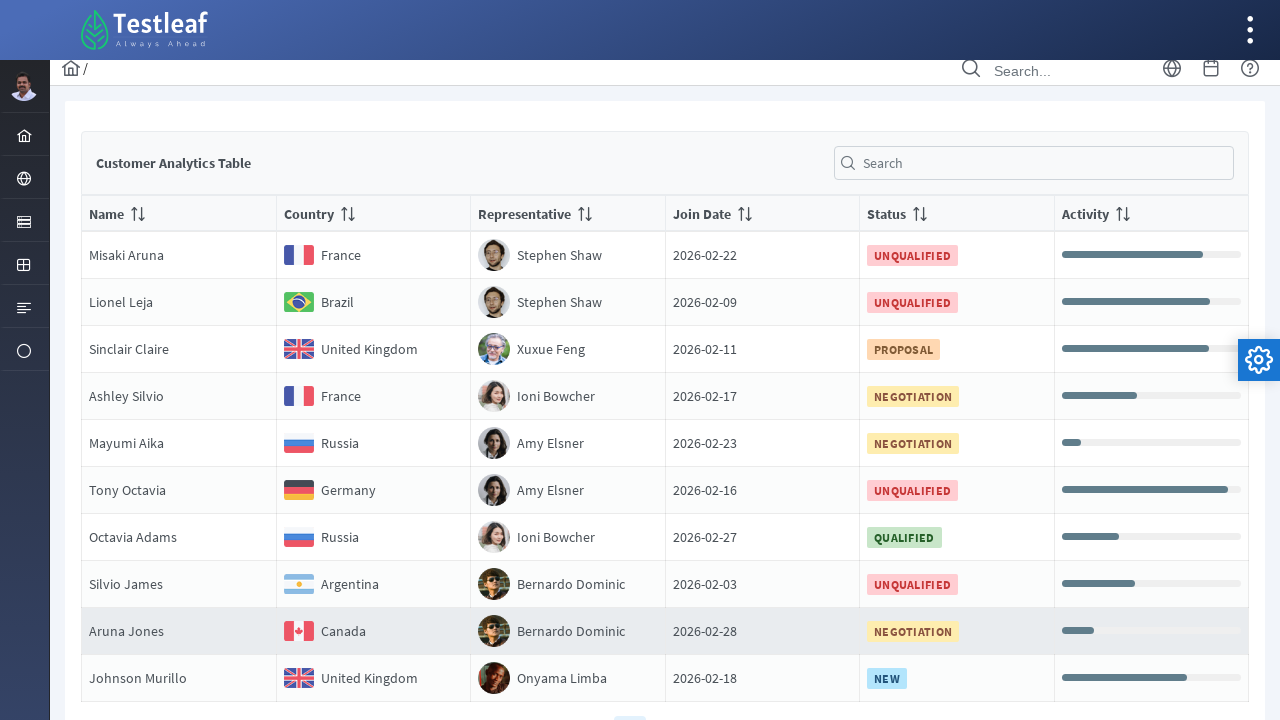

Verified name column is visible for row 6 on page 2
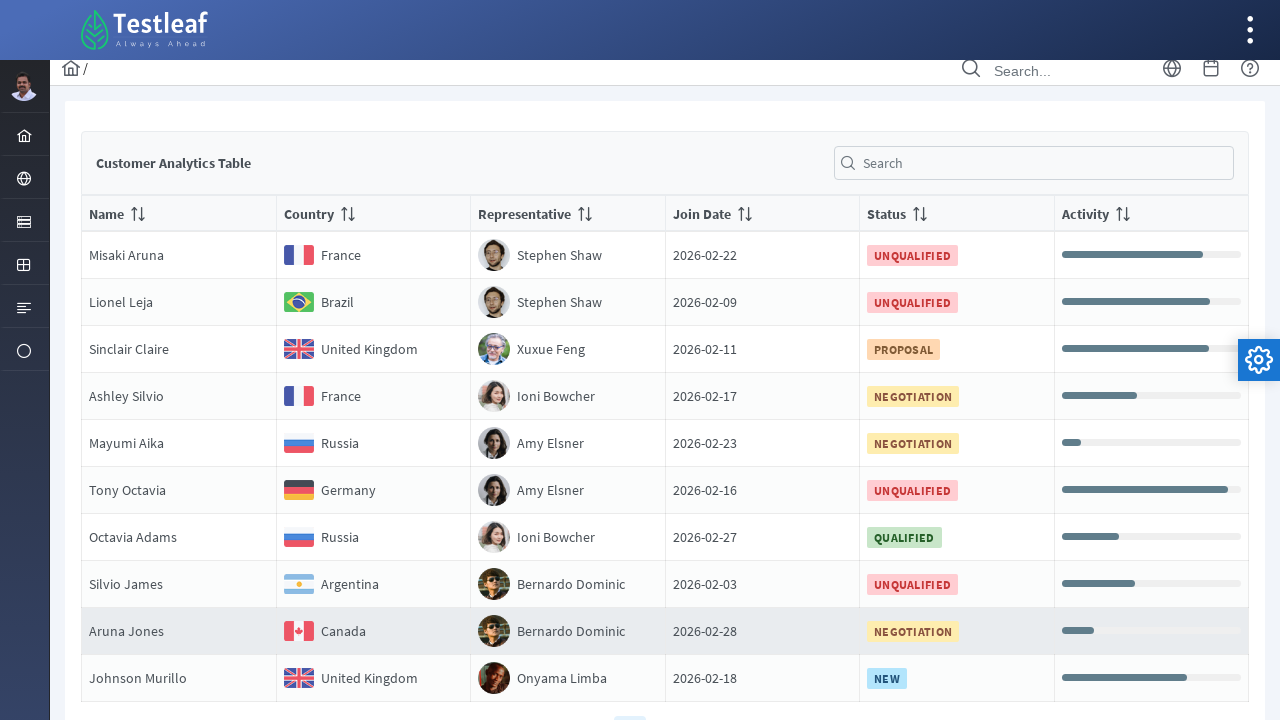

Verified country column is visible for row 7 on page 2
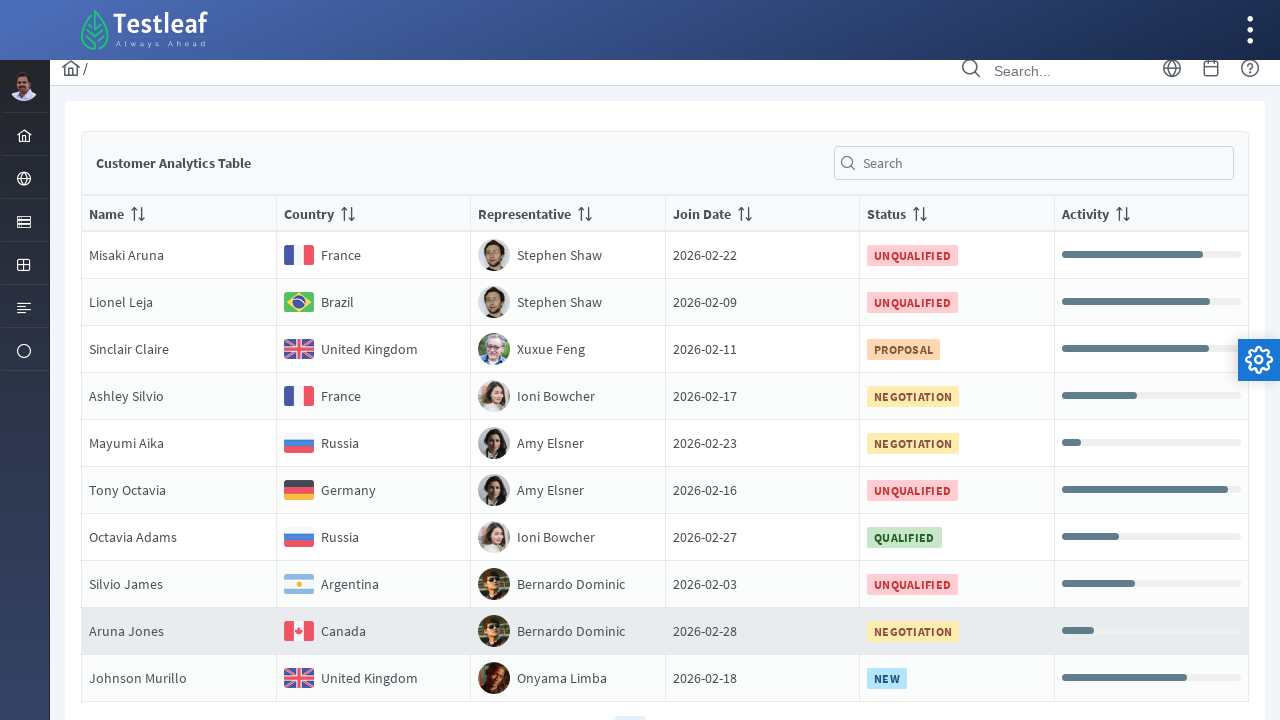

Verified name column is visible for row 7 on page 2
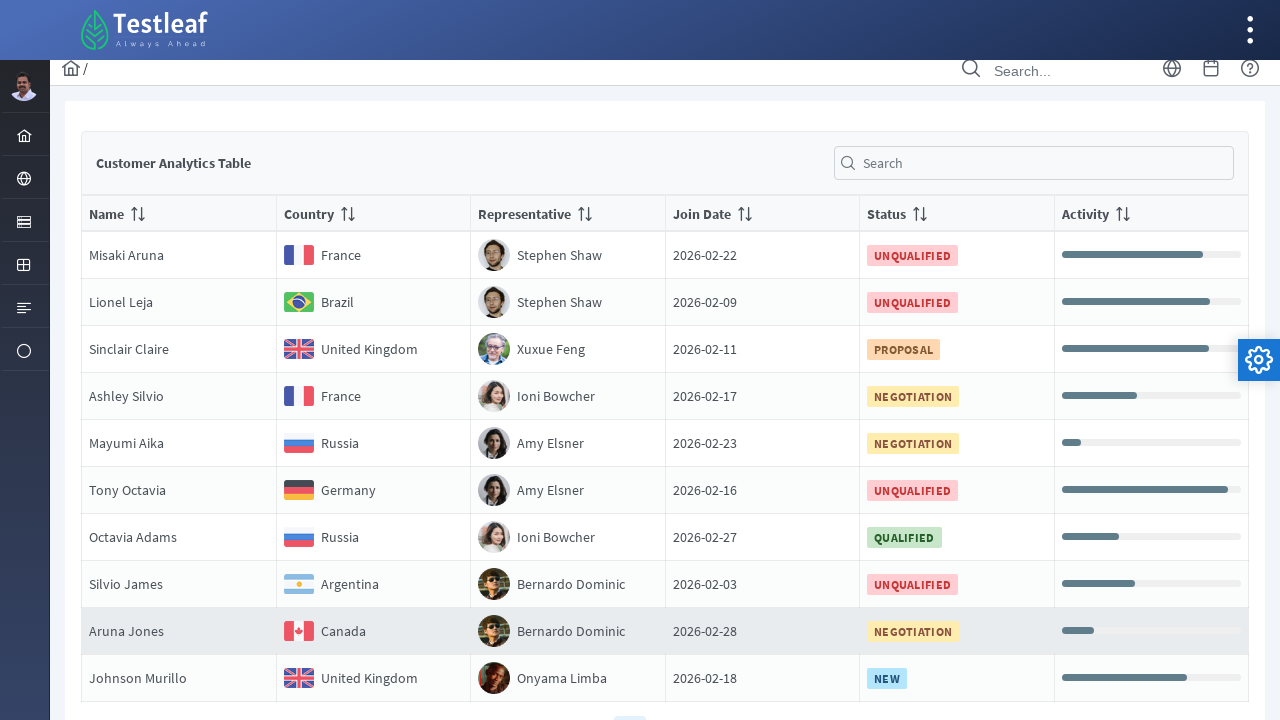

Verified country column is visible for row 8 on page 2
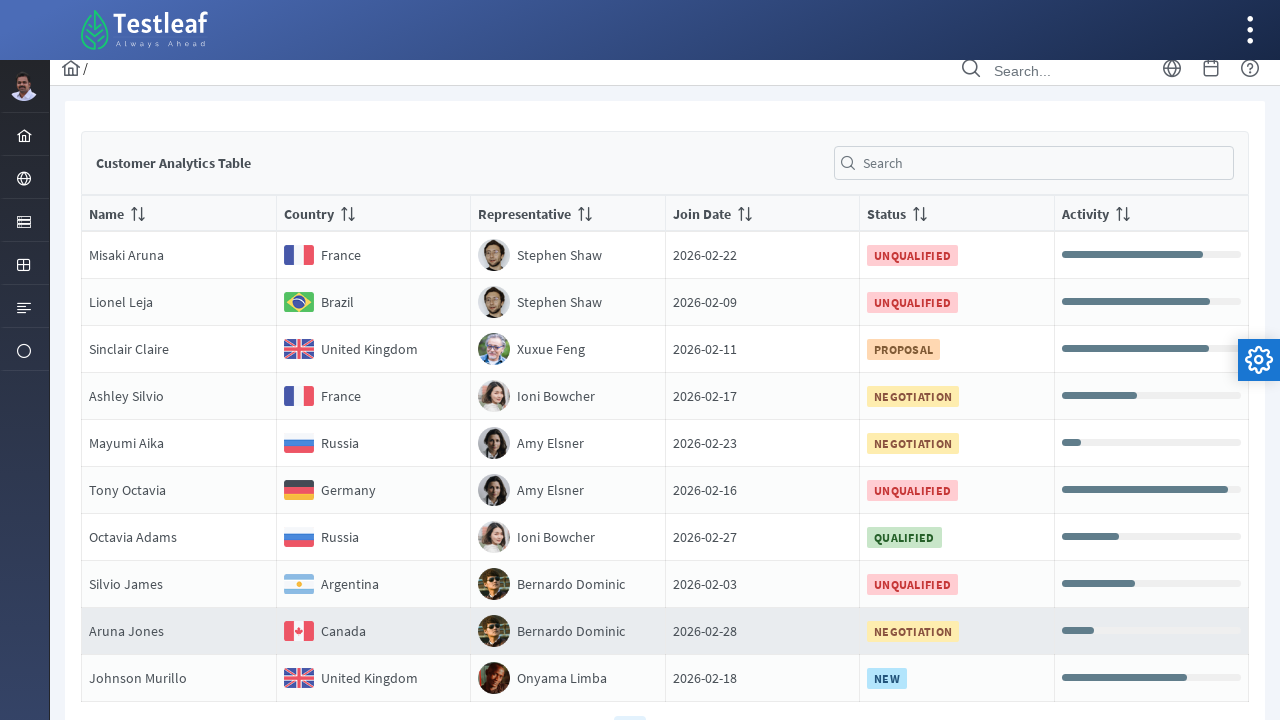

Verified name column is visible for row 8 on page 2
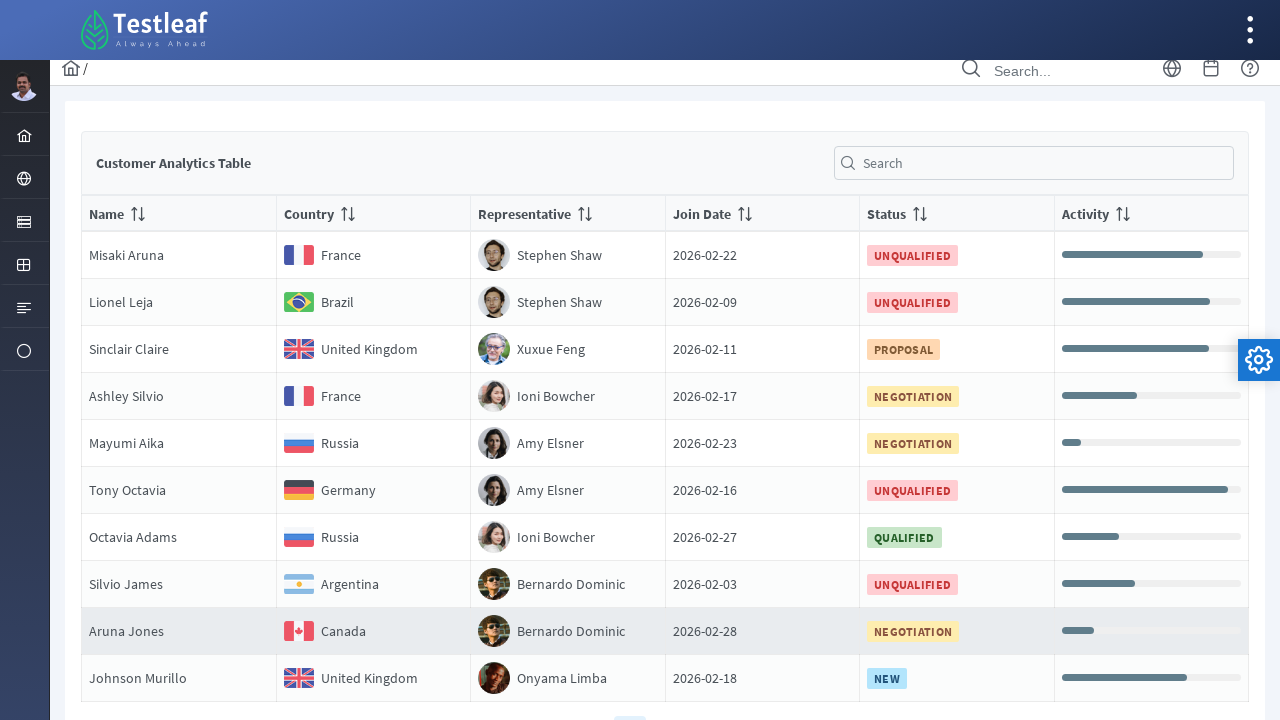

Verified country column is visible for row 9 on page 2
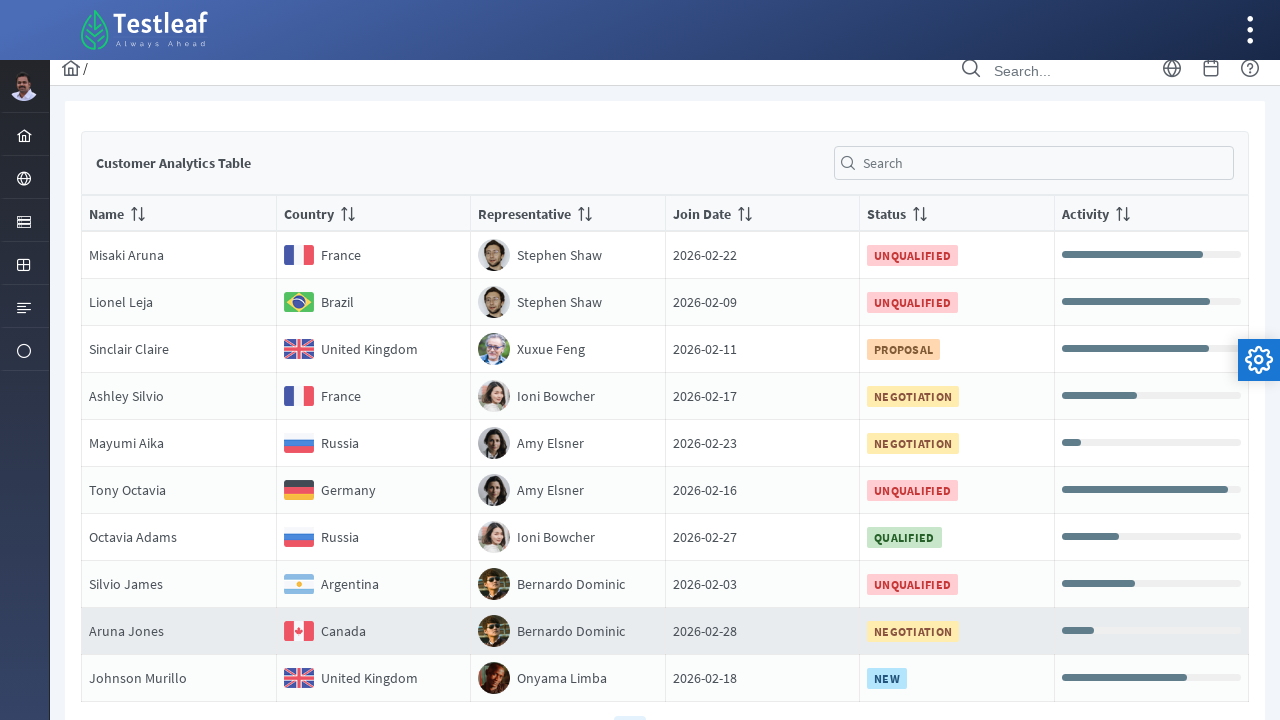

Verified name column is visible for row 9 on page 2
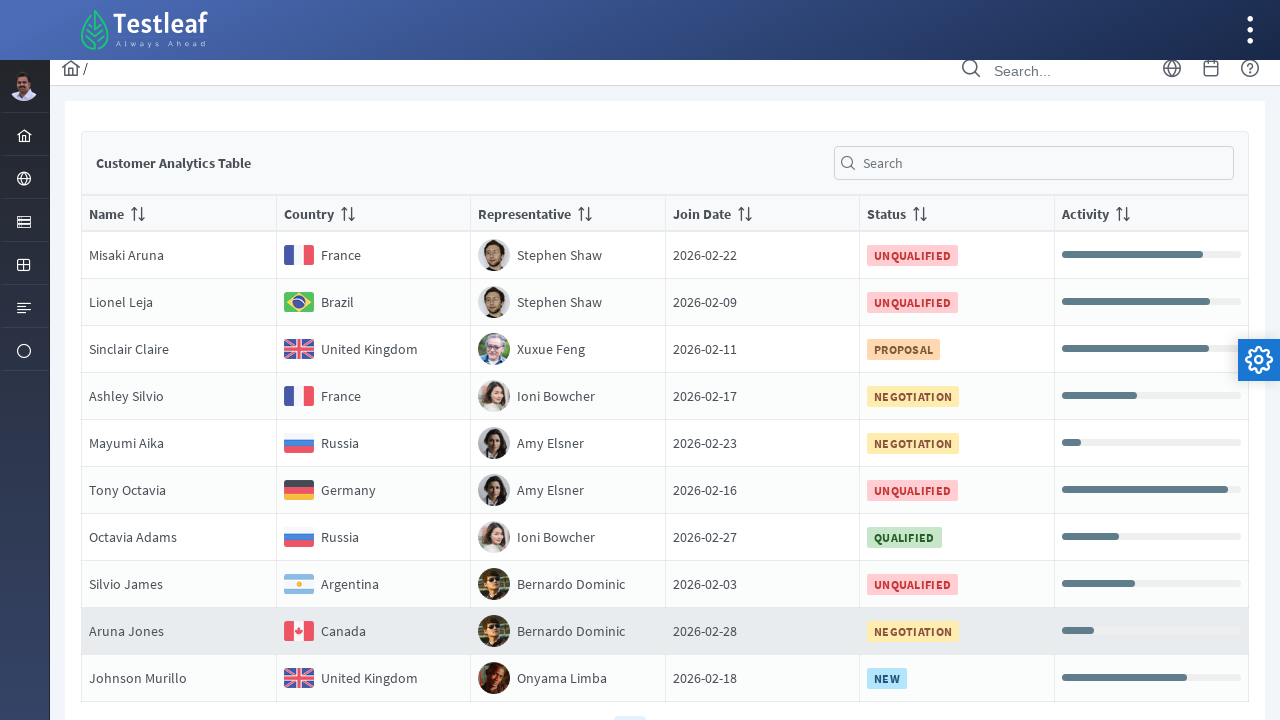

Verified country column is visible for row 10 on page 2
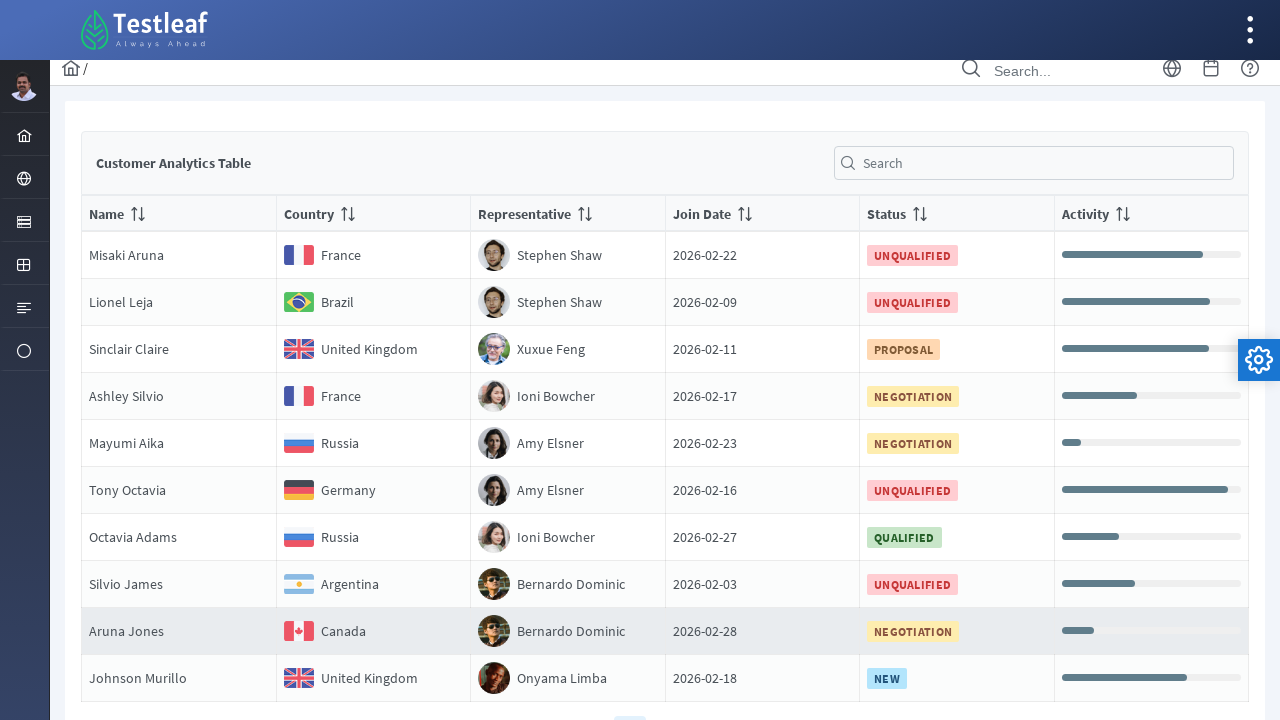

Verified name column is visible for row 10 on page 2
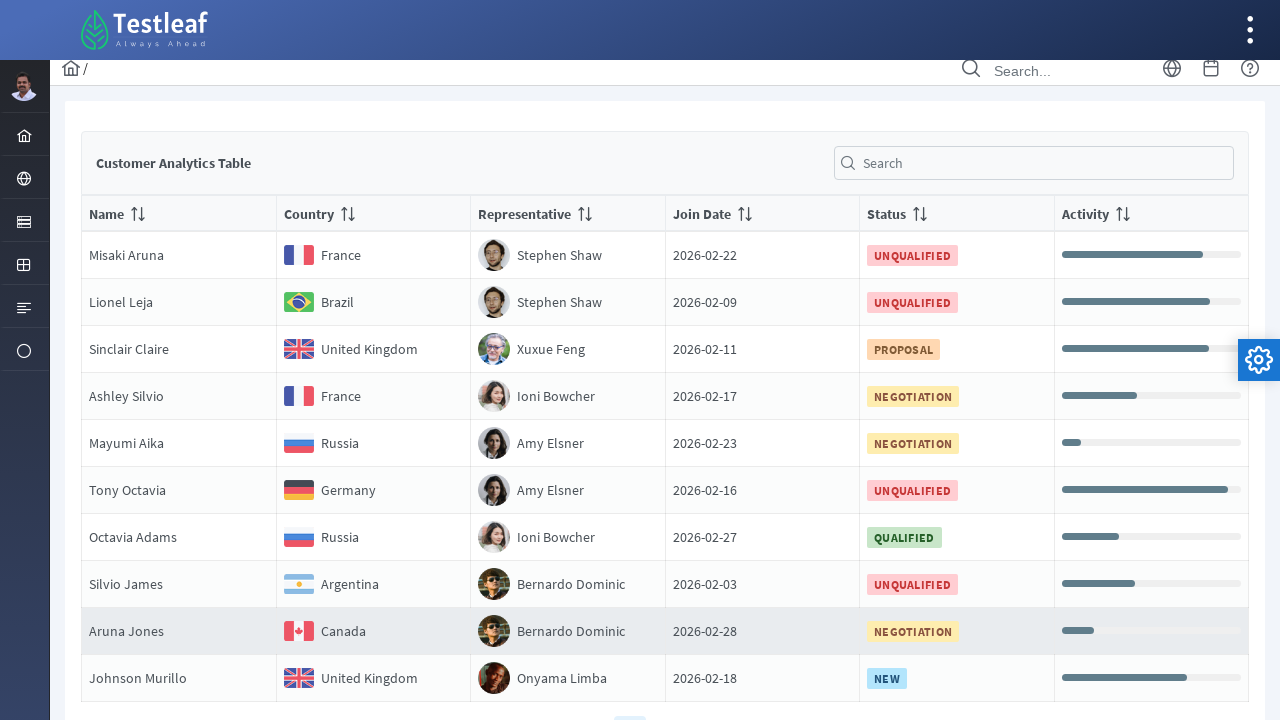

Clicked pagination link for page 3 at (665, 704) on //*[@class='ui-paginator-pages']//a >> nth=2
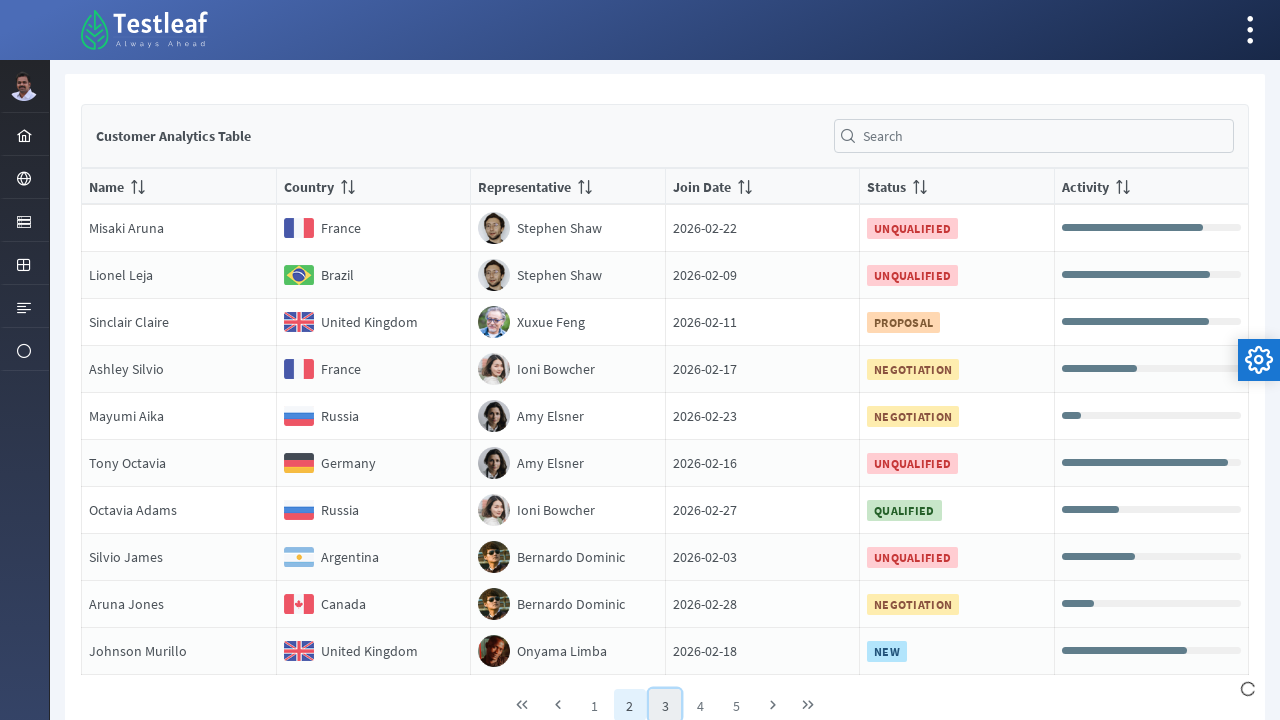

Waited for page 3 table content to update
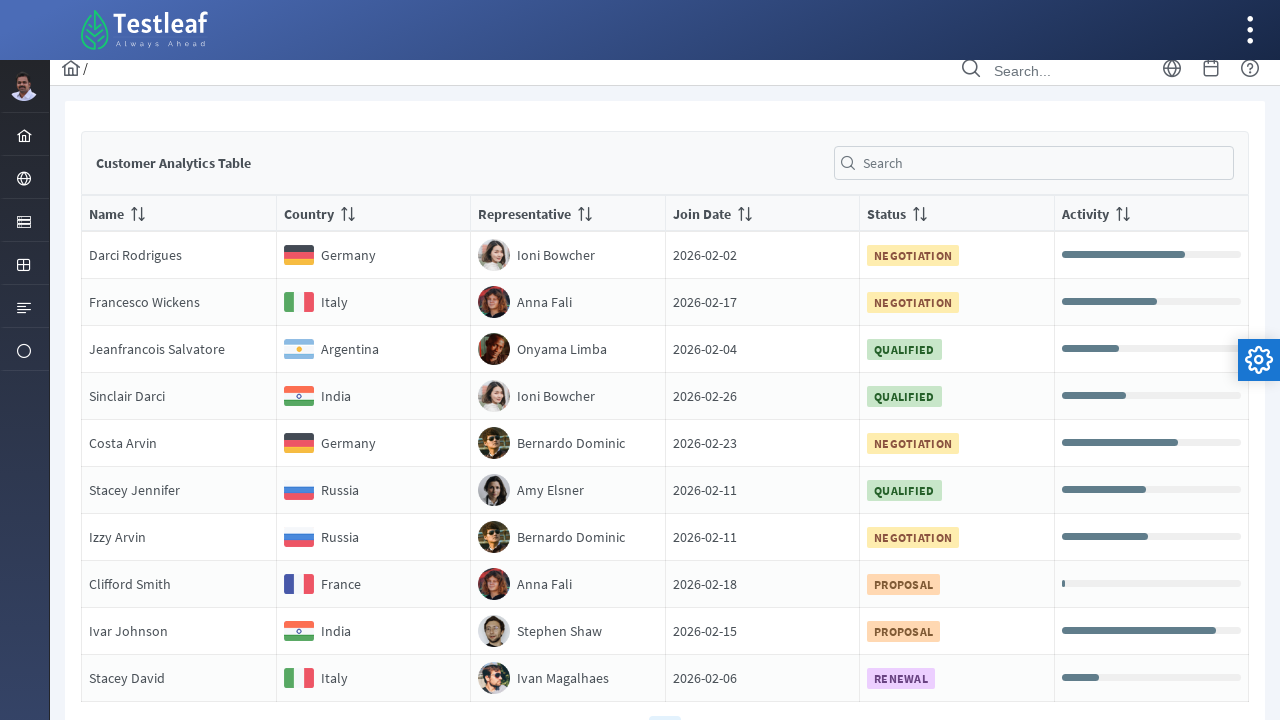

Table rows on page 3 are now visible
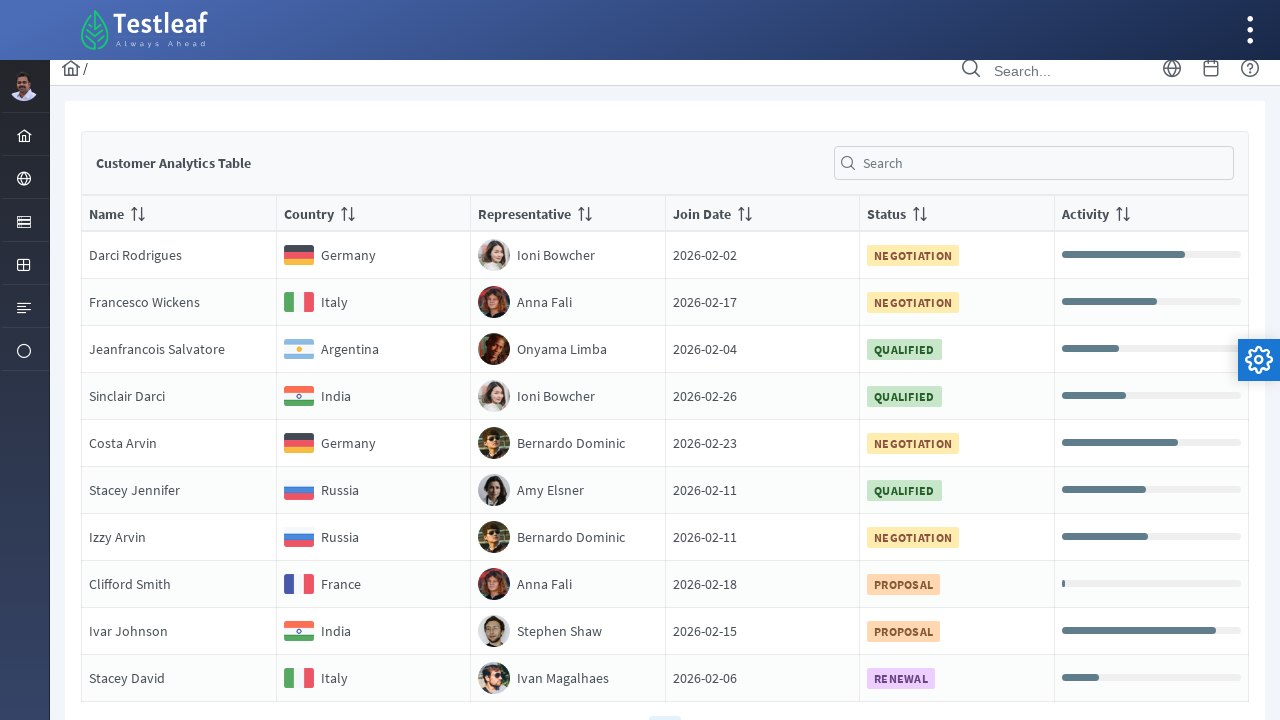

Located all table rows on page 3
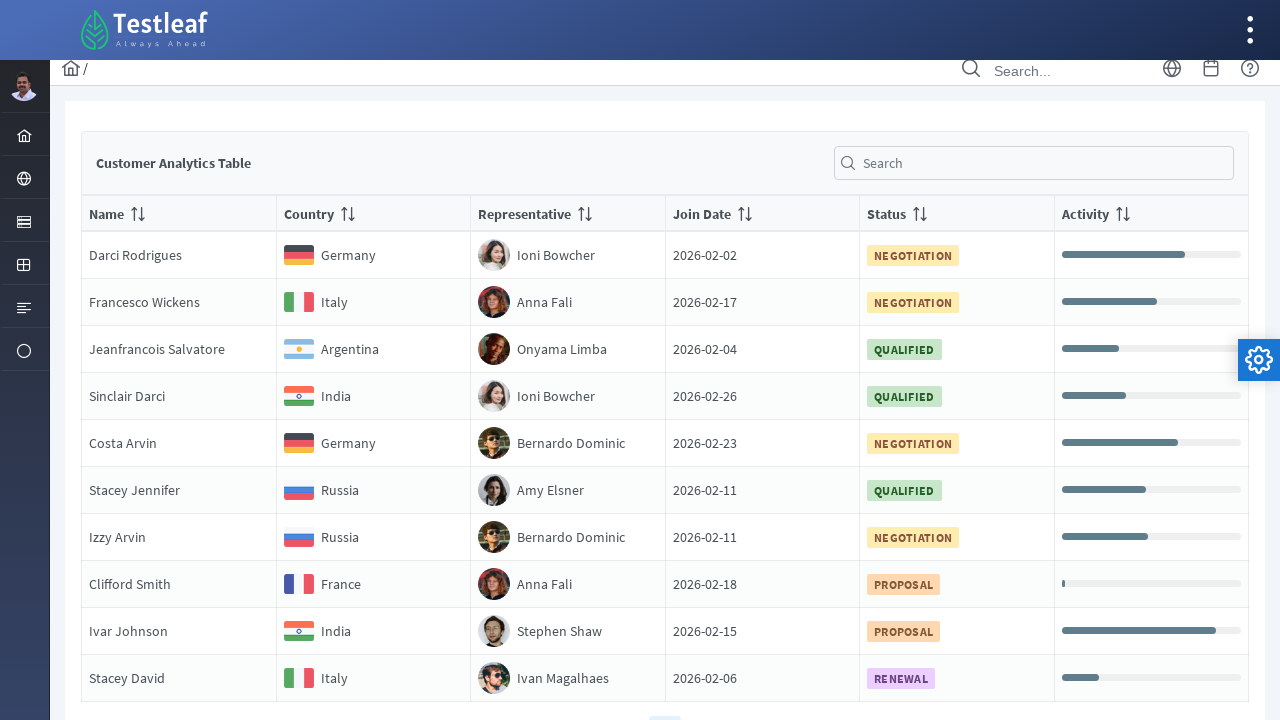

Found 10 rows on page 3
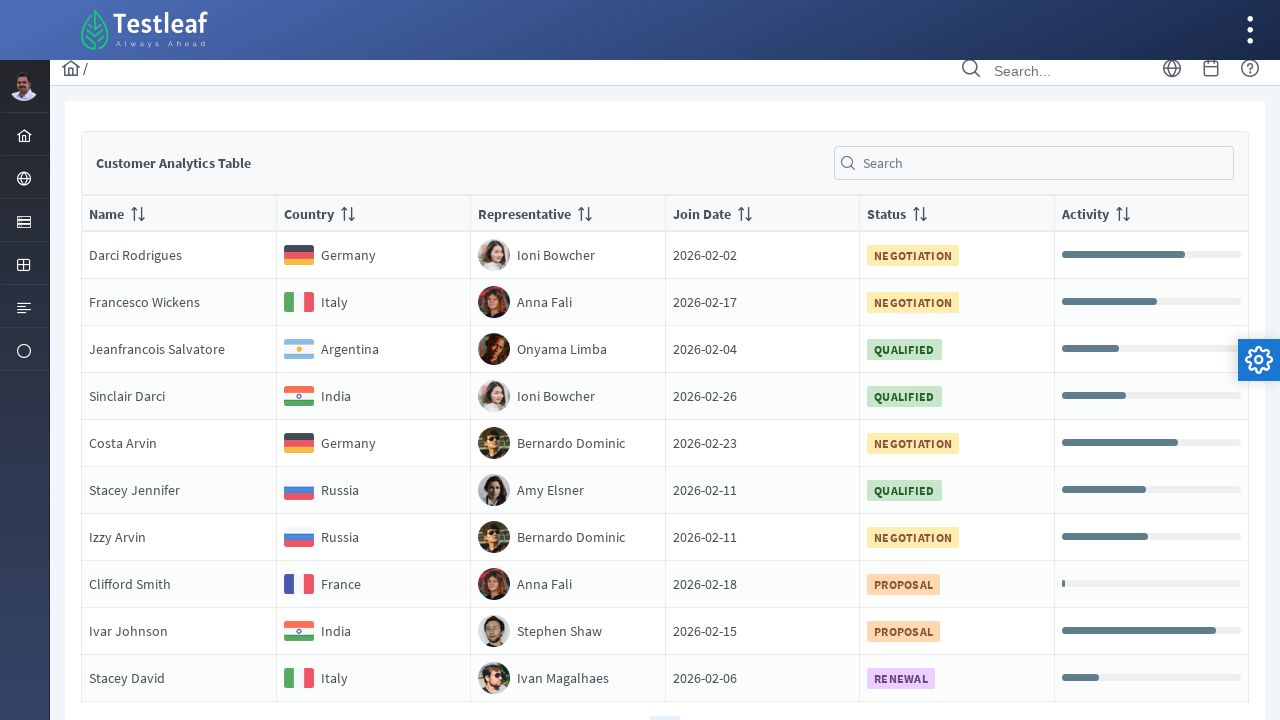

Verified country column is visible for row 1 on page 3
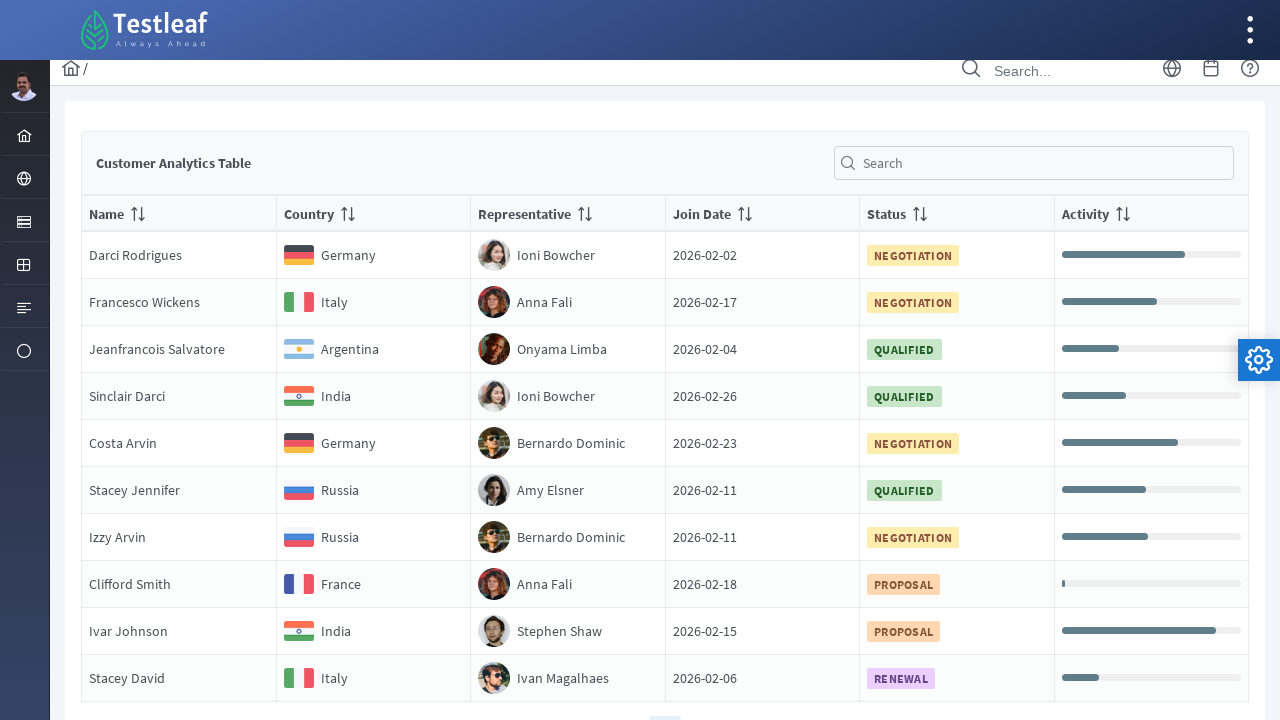

Verified name column is visible for row 1 on page 3
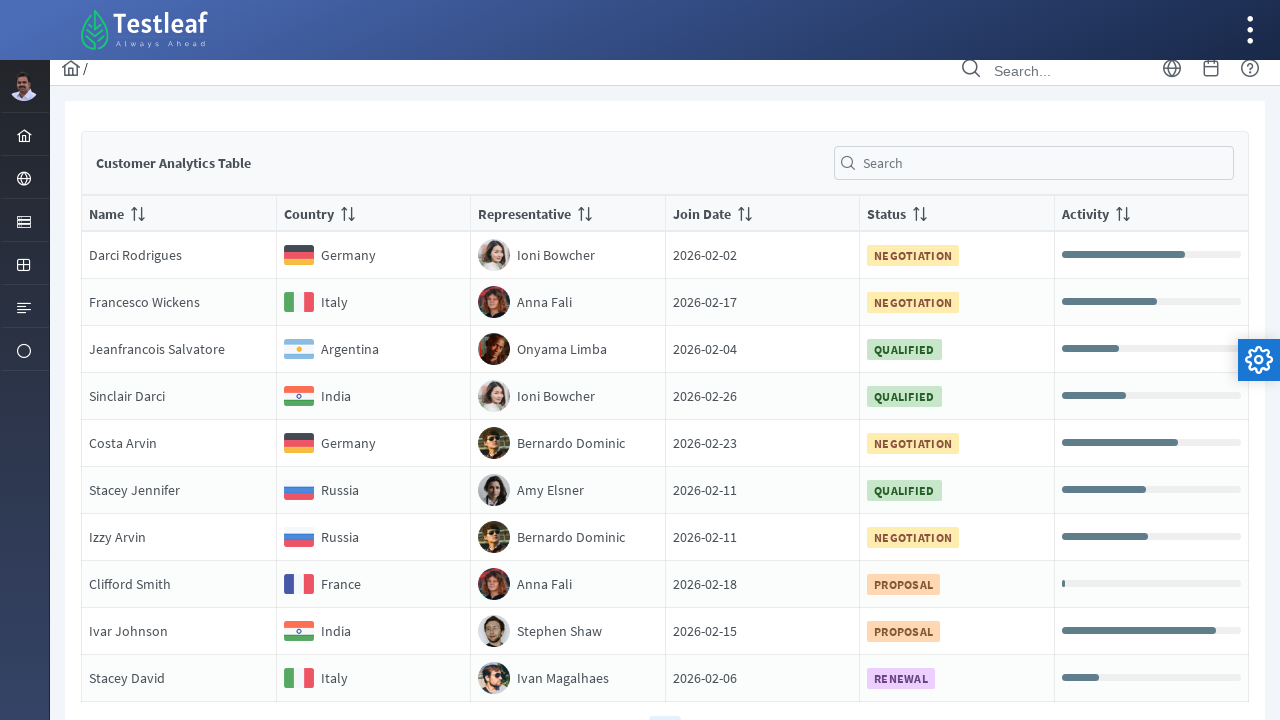

Verified country column is visible for row 2 on page 3
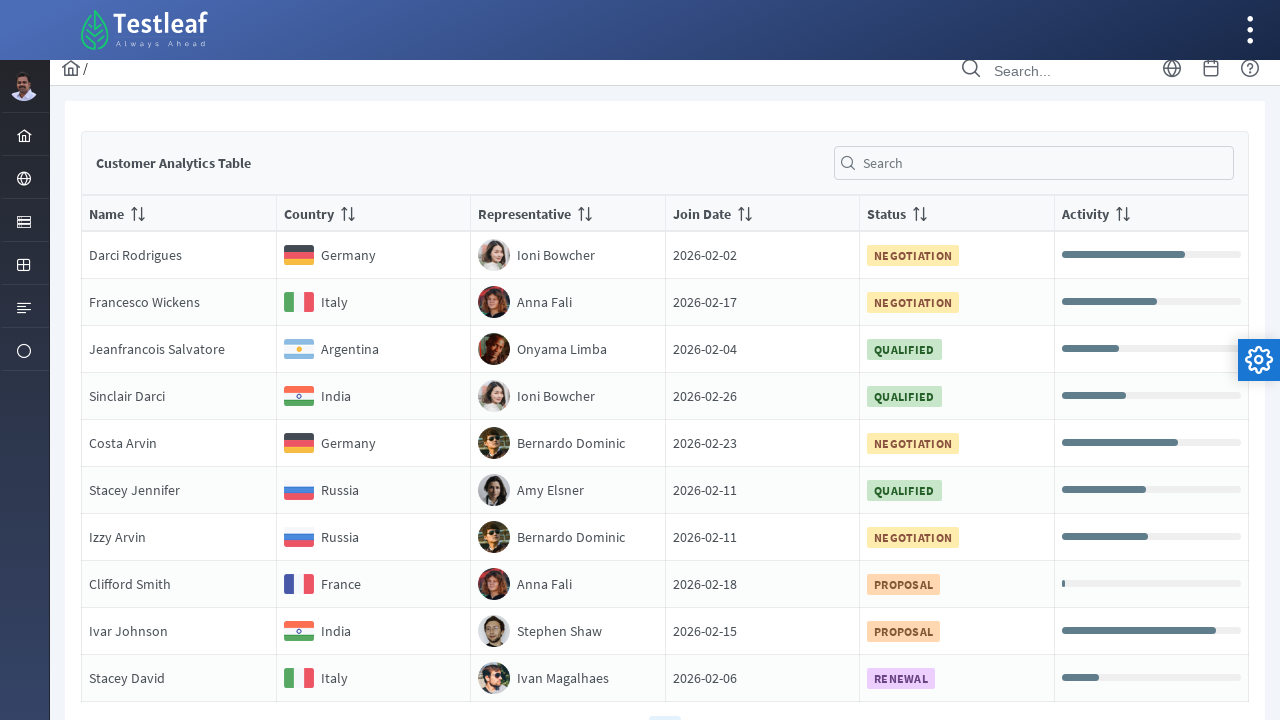

Verified name column is visible for row 2 on page 3
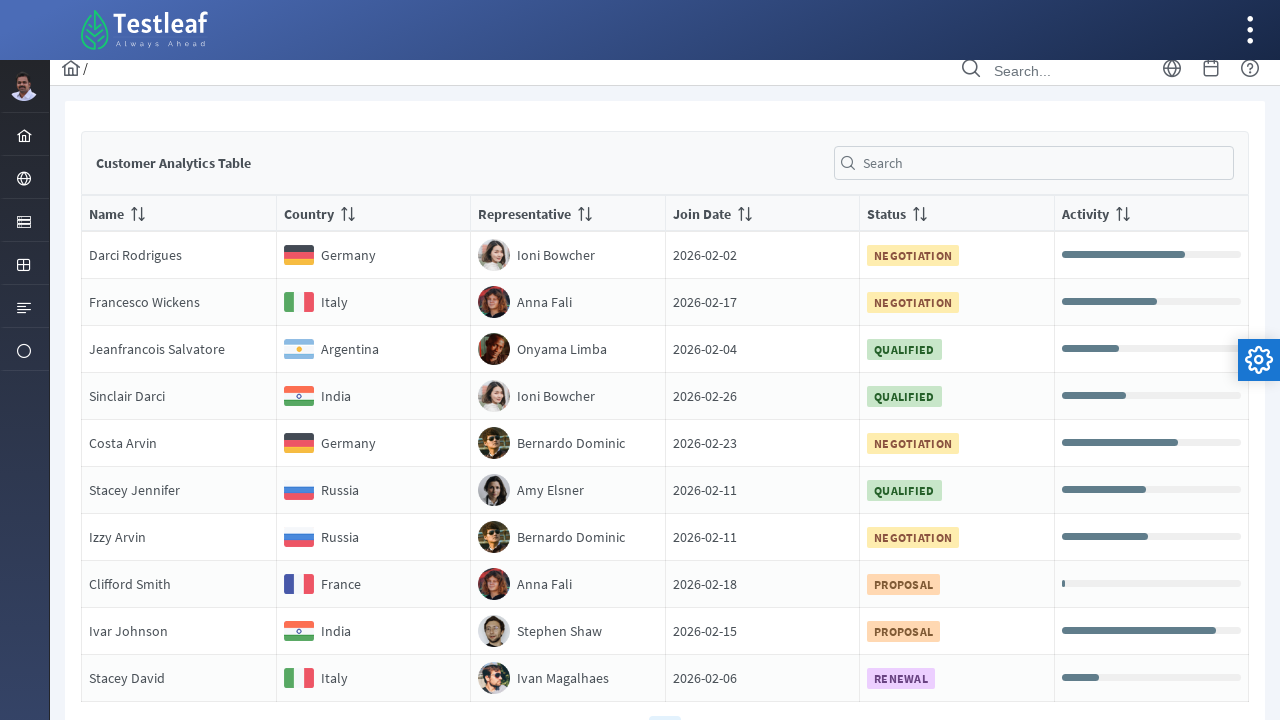

Verified country column is visible for row 3 on page 3
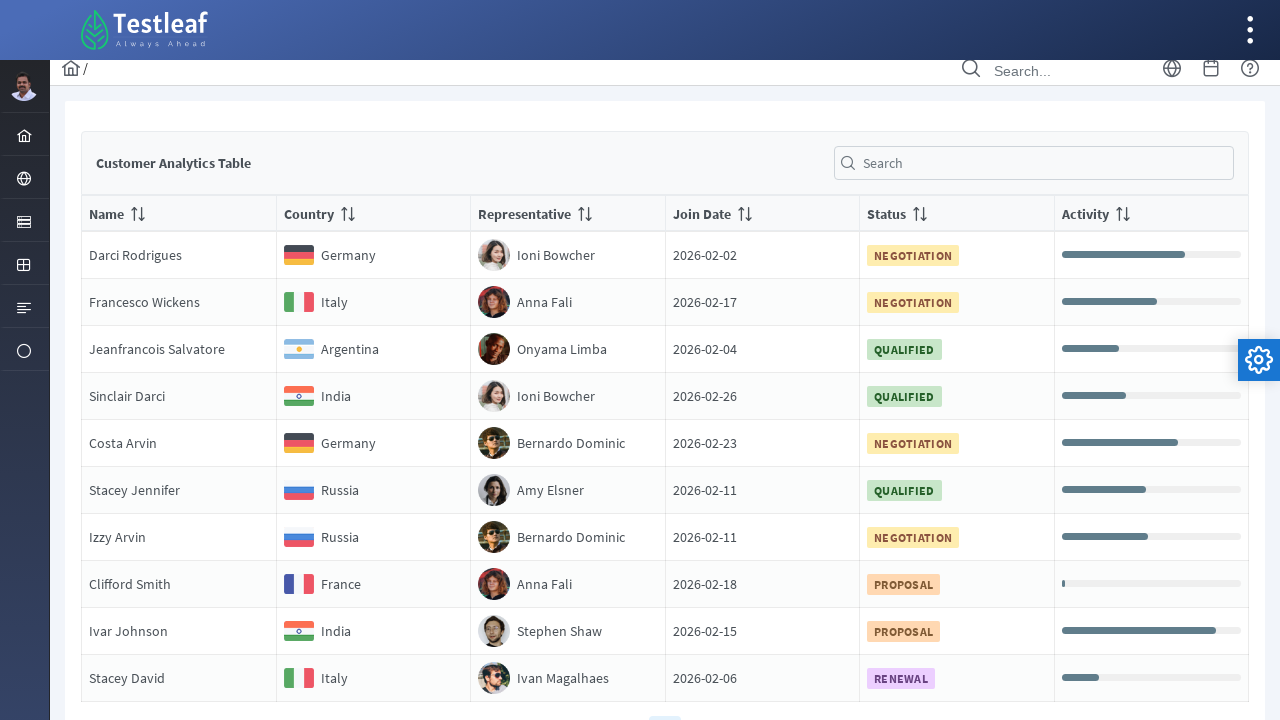

Verified name column is visible for row 3 on page 3
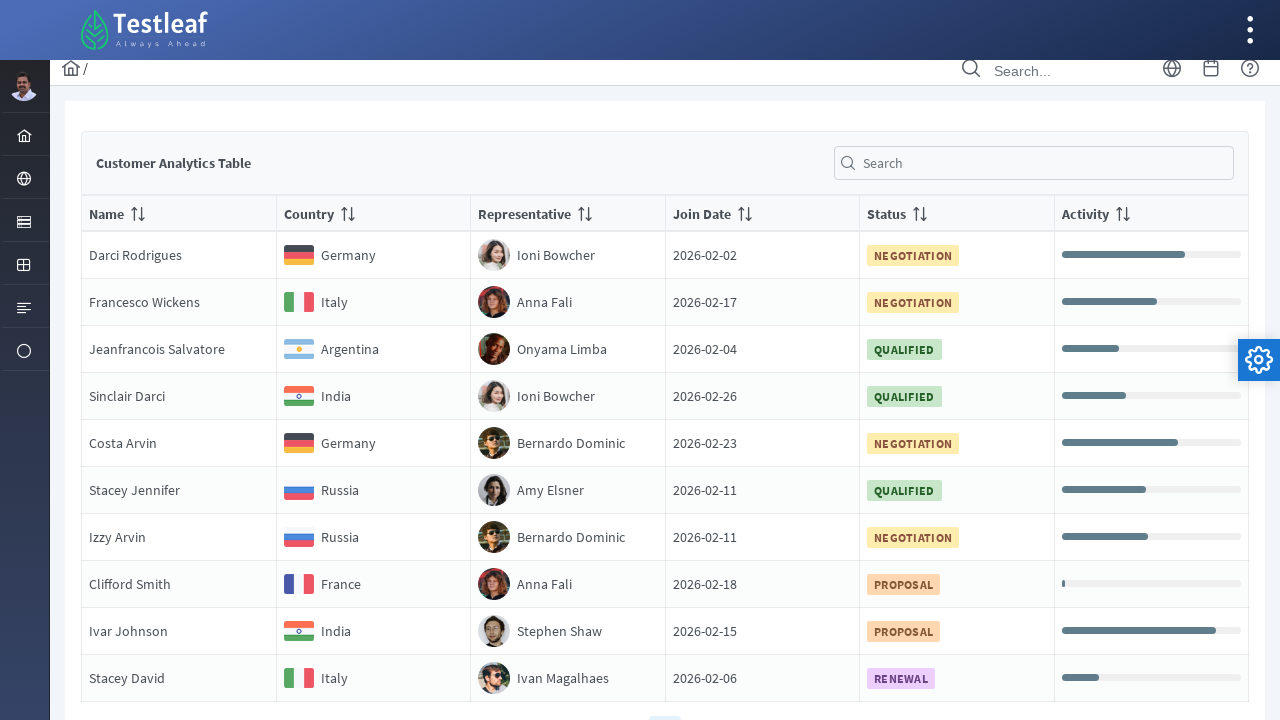

Verified country column is visible for row 4 on page 3
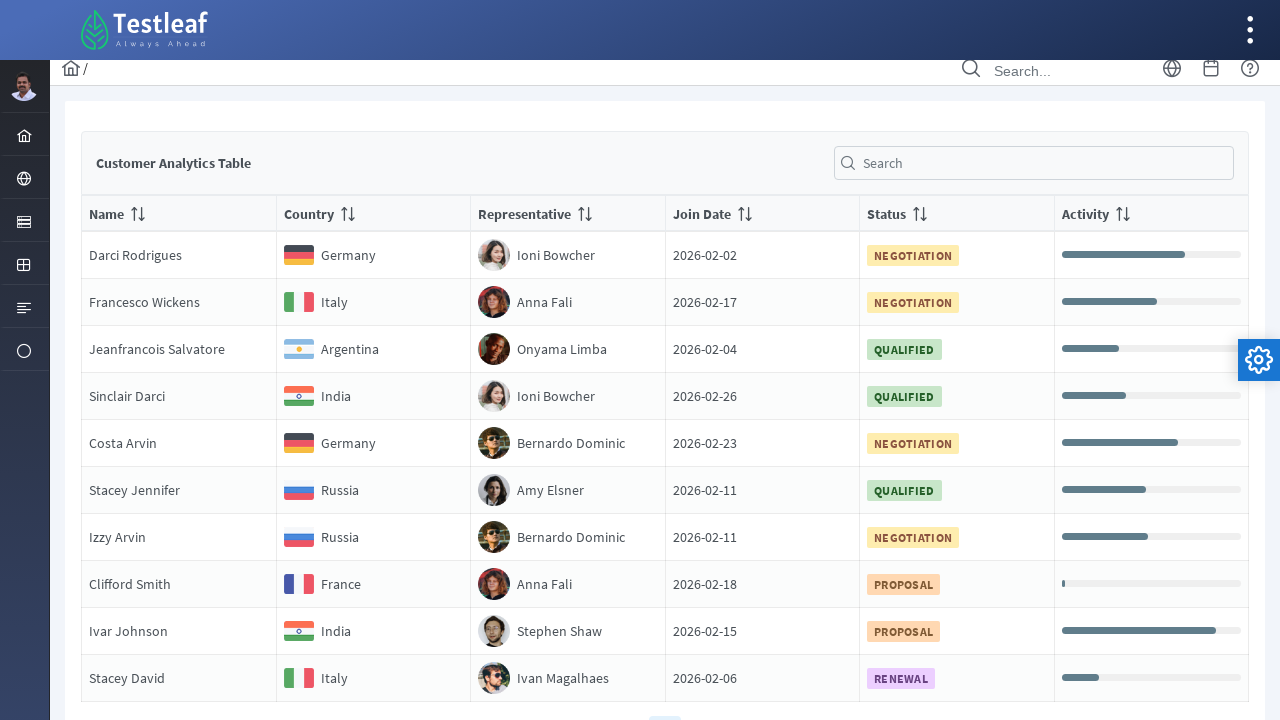

Verified name column is visible for row 4 on page 3
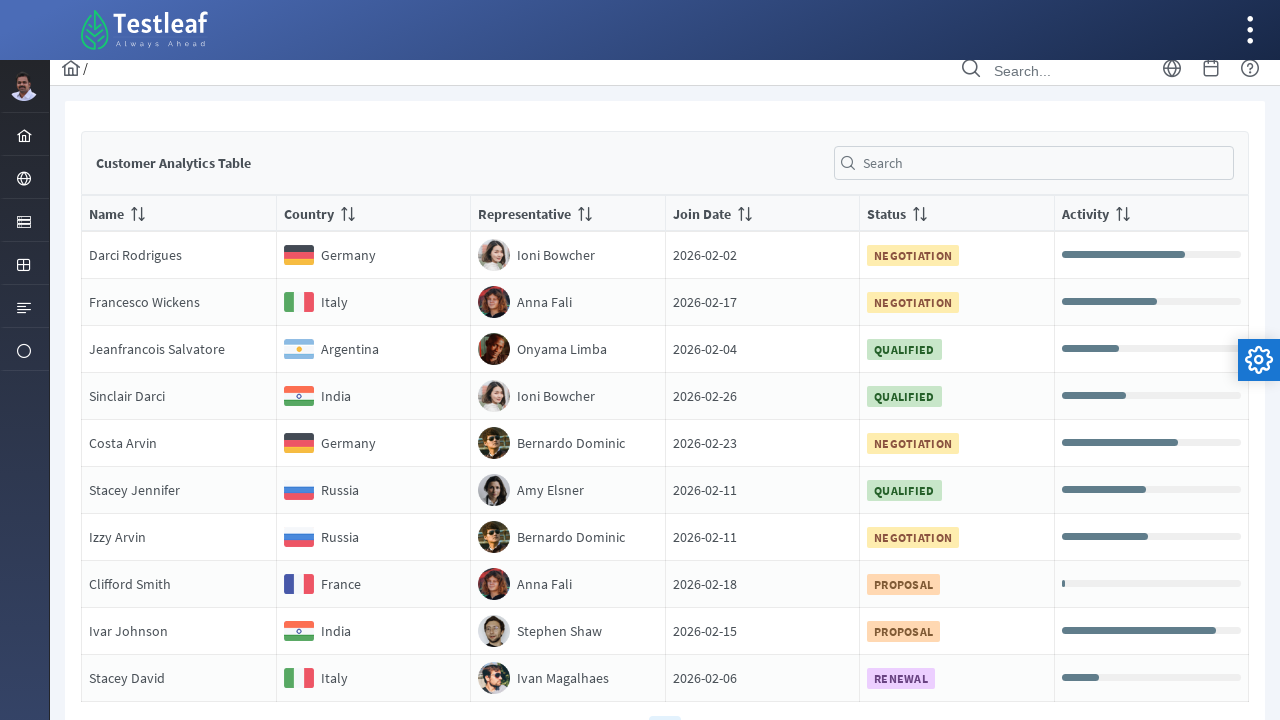

Verified country column is visible for row 5 on page 3
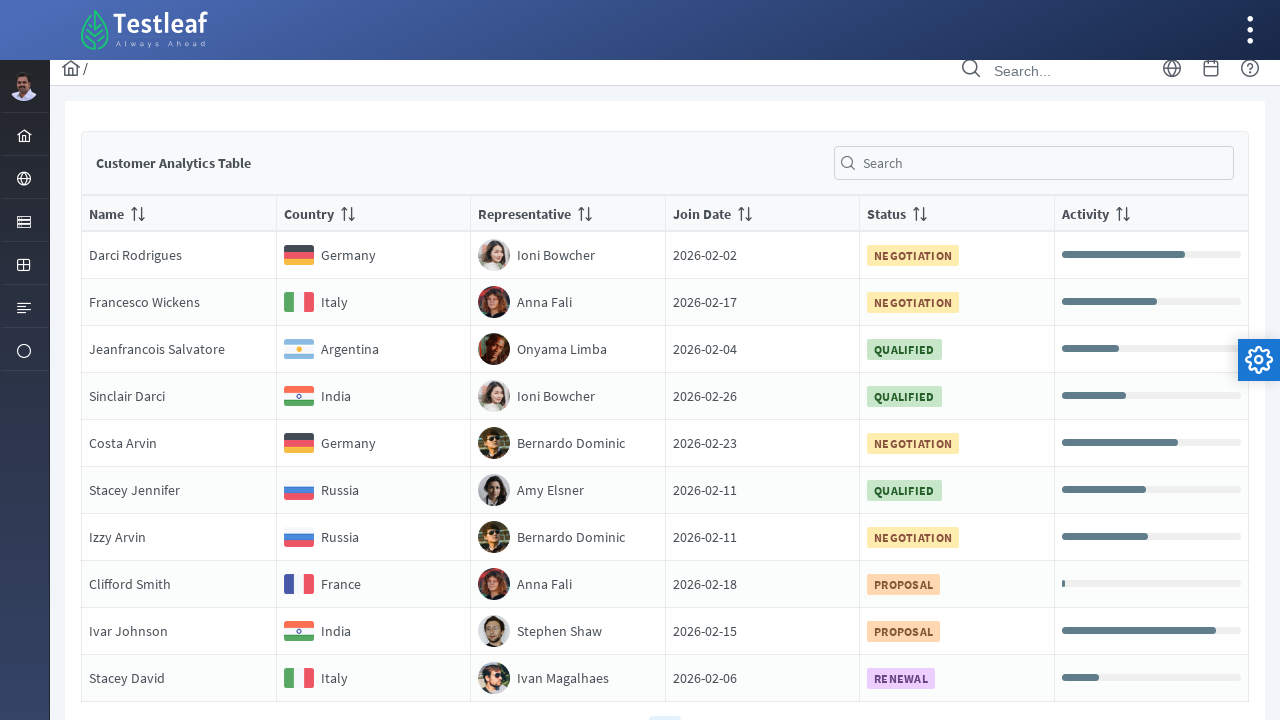

Verified name column is visible for row 5 on page 3
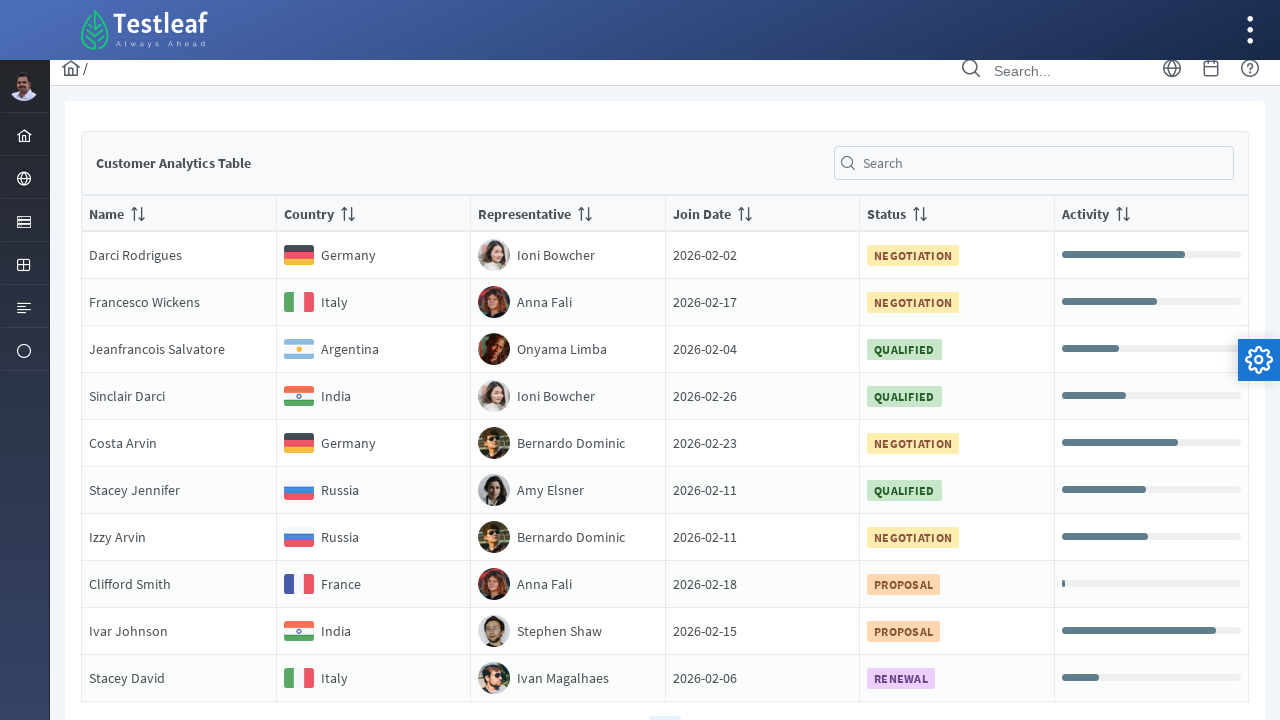

Verified country column is visible for row 6 on page 3
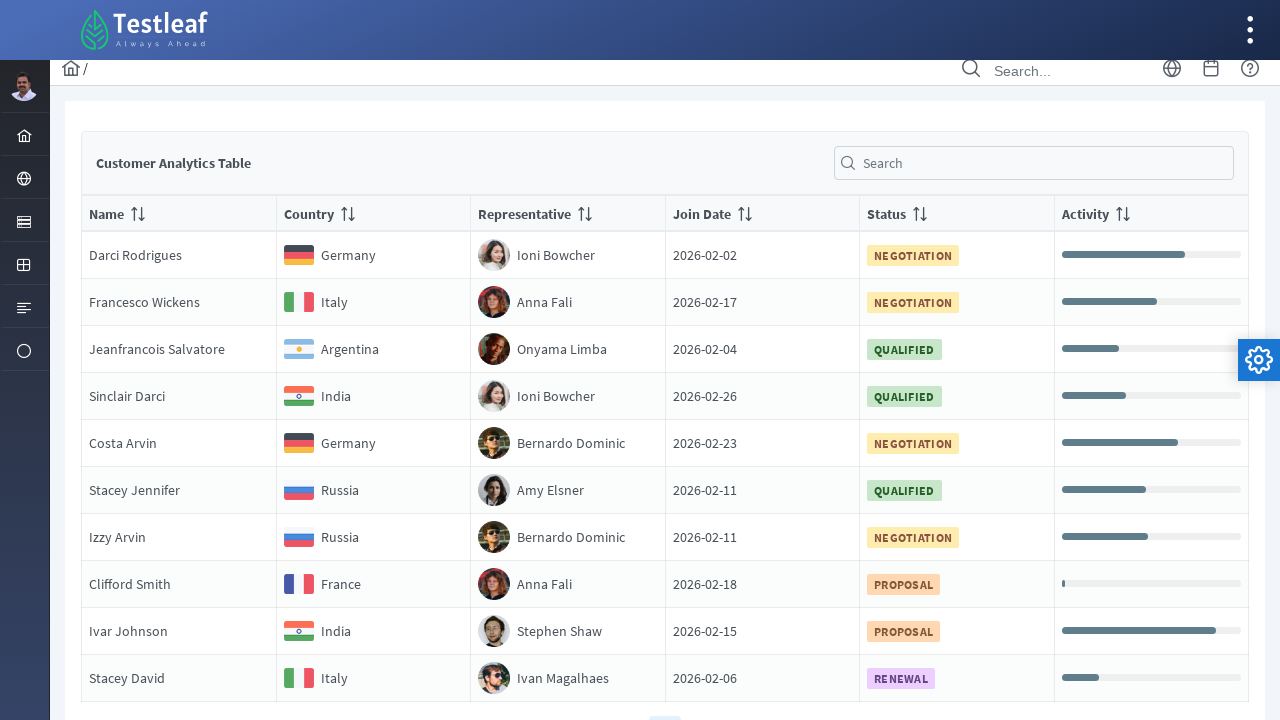

Verified name column is visible for row 6 on page 3
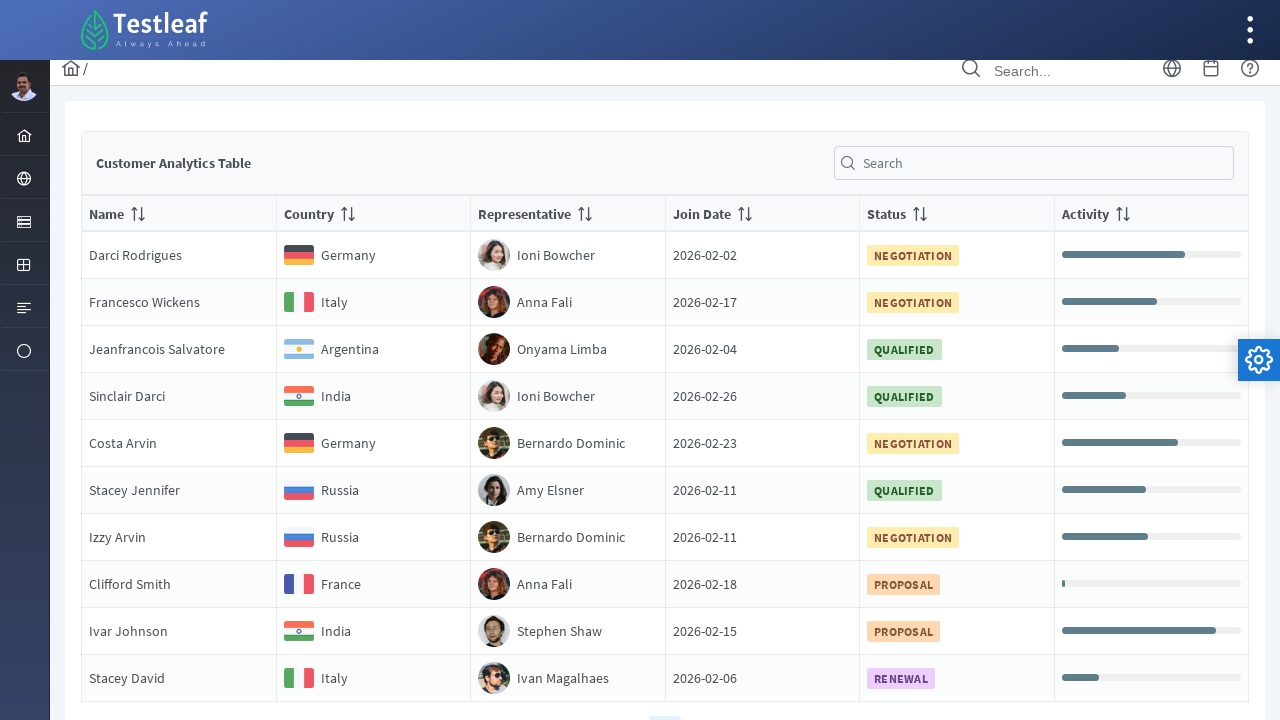

Verified country column is visible for row 7 on page 3
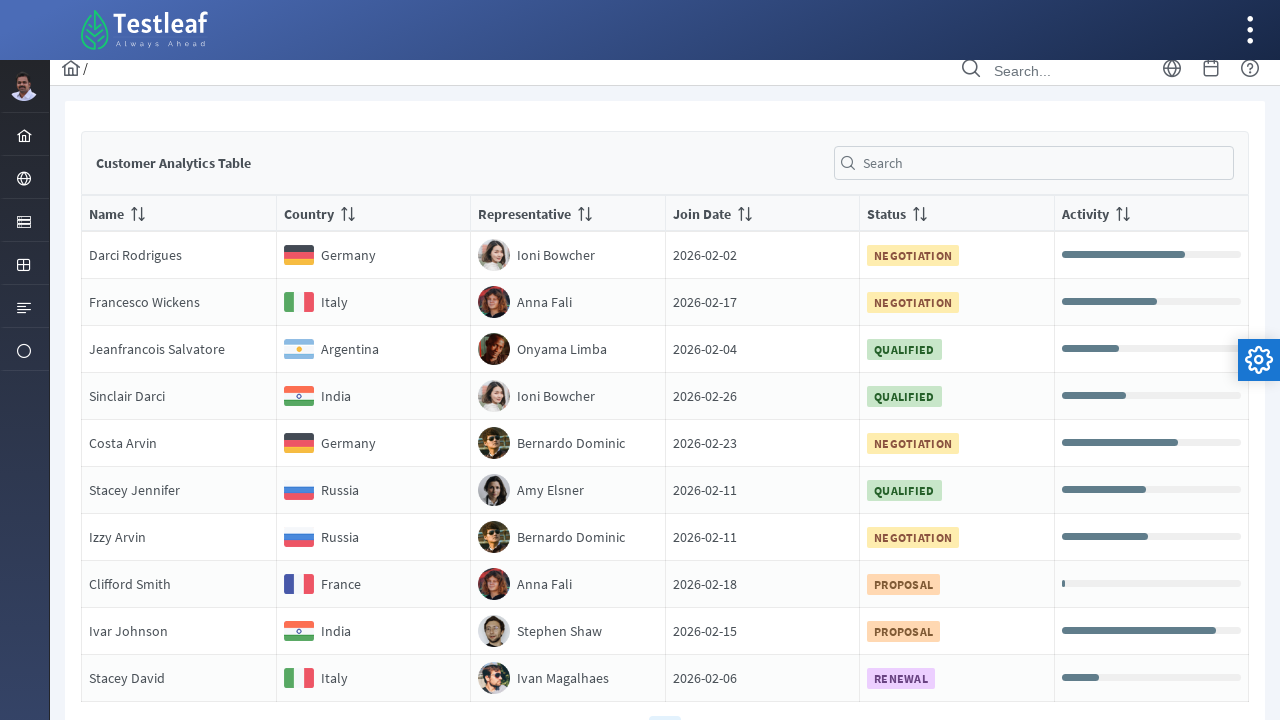

Verified name column is visible for row 7 on page 3
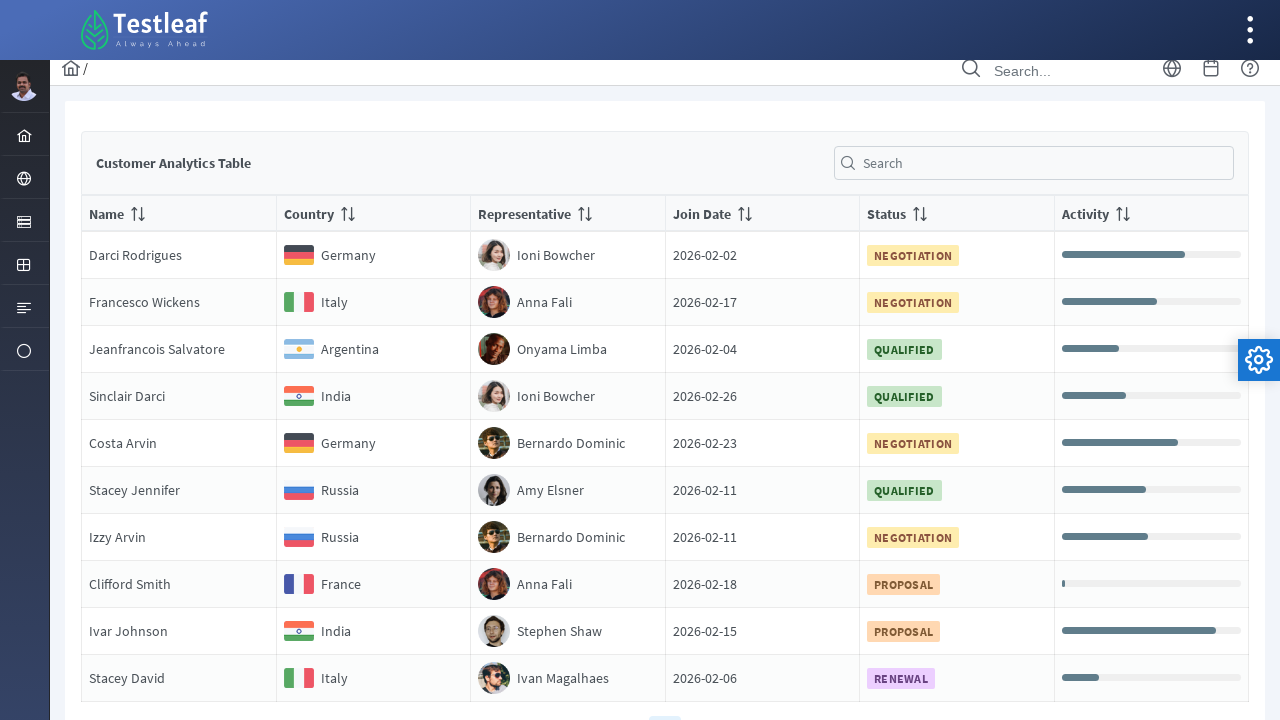

Verified country column is visible for row 8 on page 3
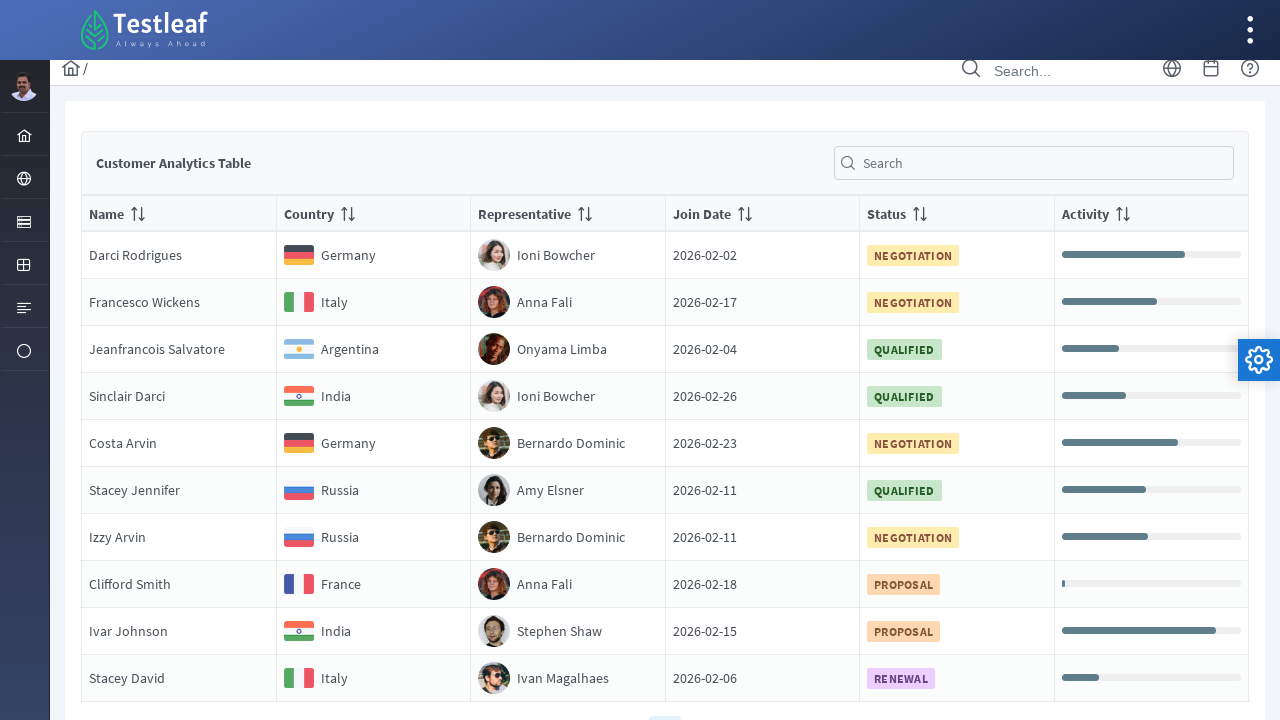

Verified name column is visible for row 8 on page 3
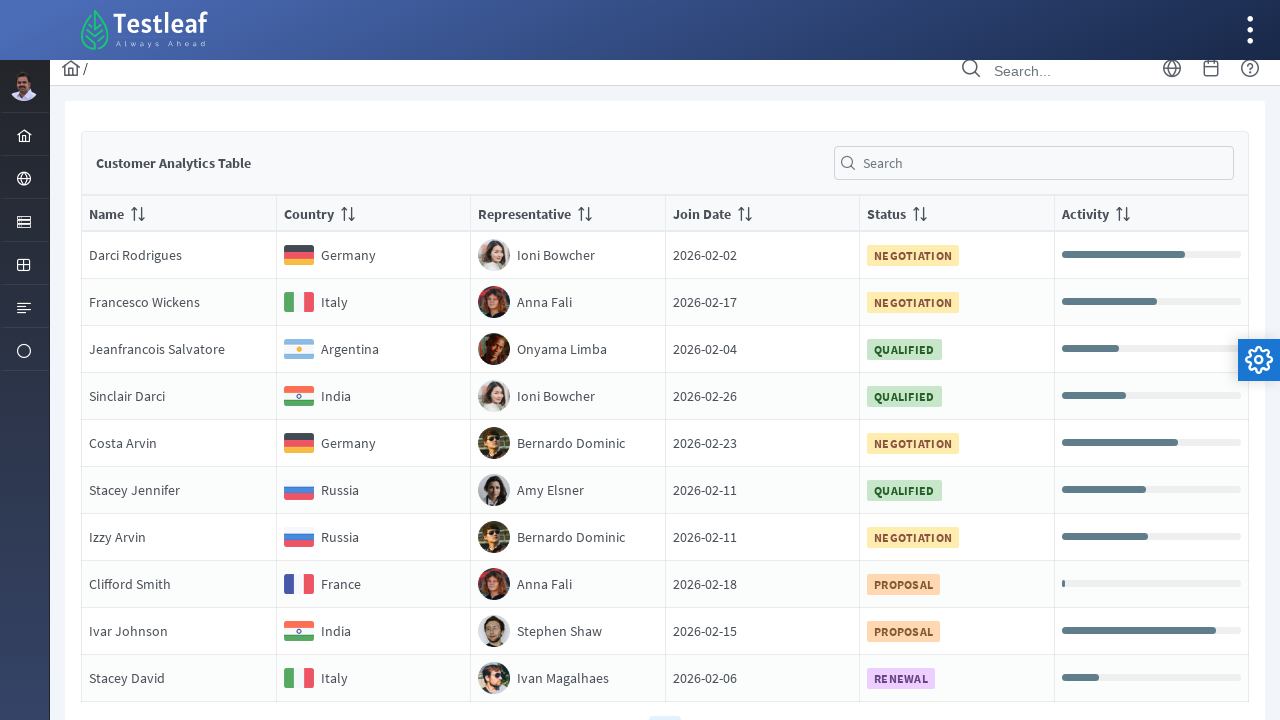

Verified country column is visible for row 9 on page 3
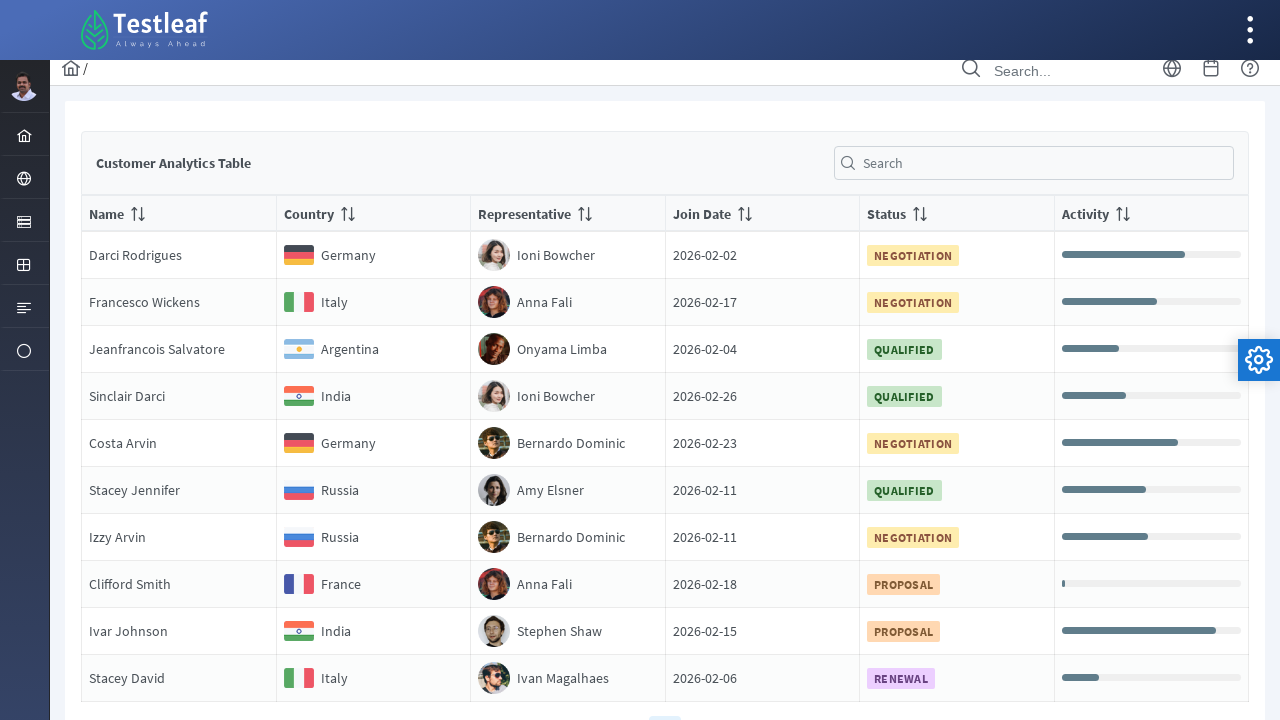

Verified name column is visible for row 9 on page 3
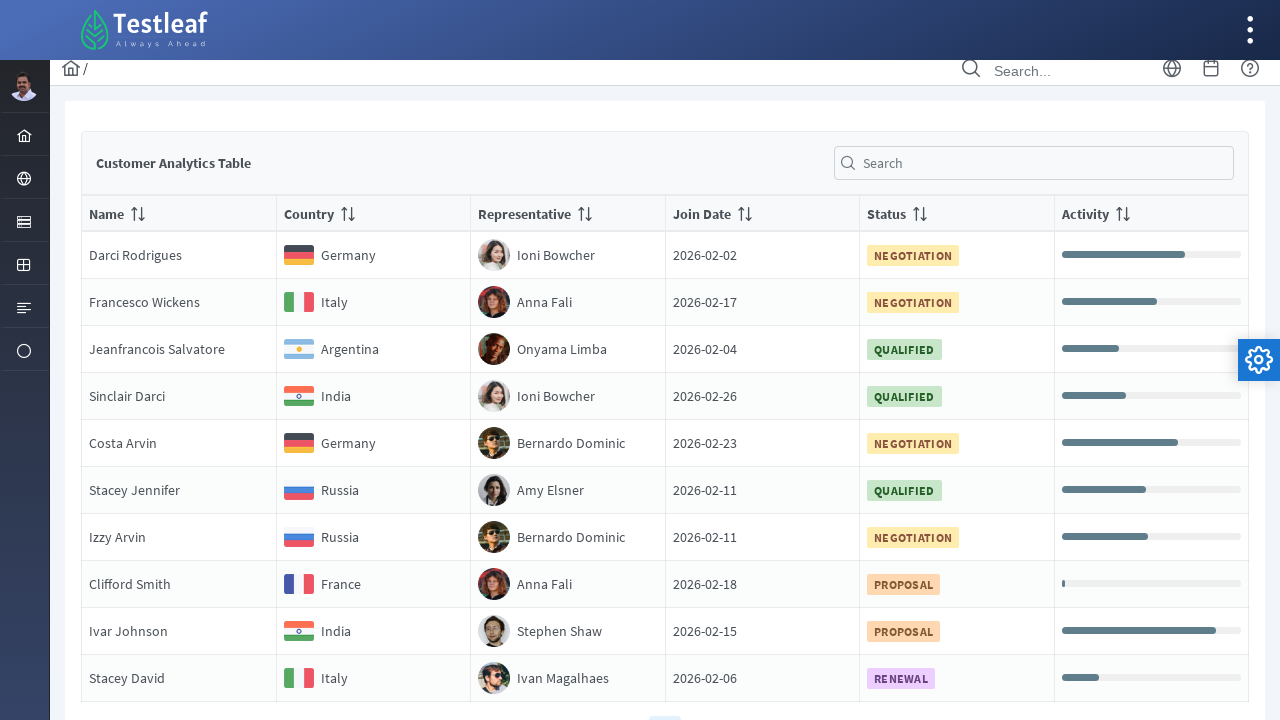

Verified country column is visible for row 10 on page 3
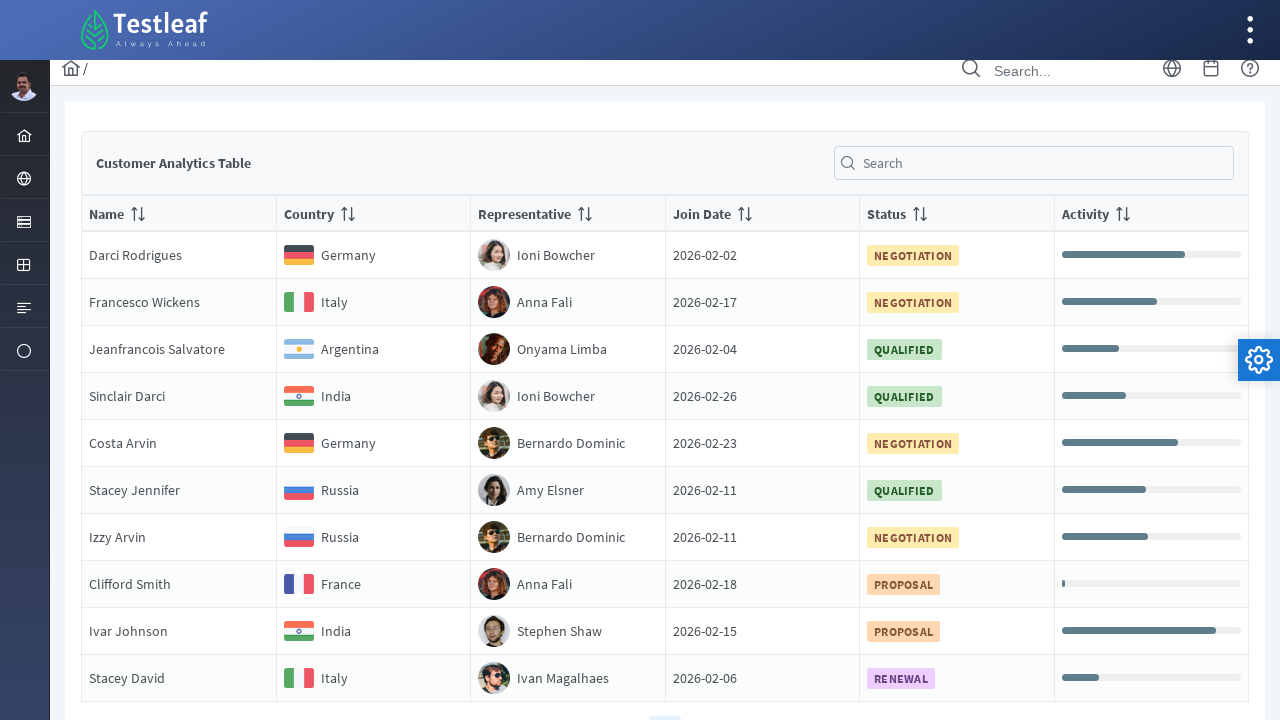

Verified name column is visible for row 10 on page 3
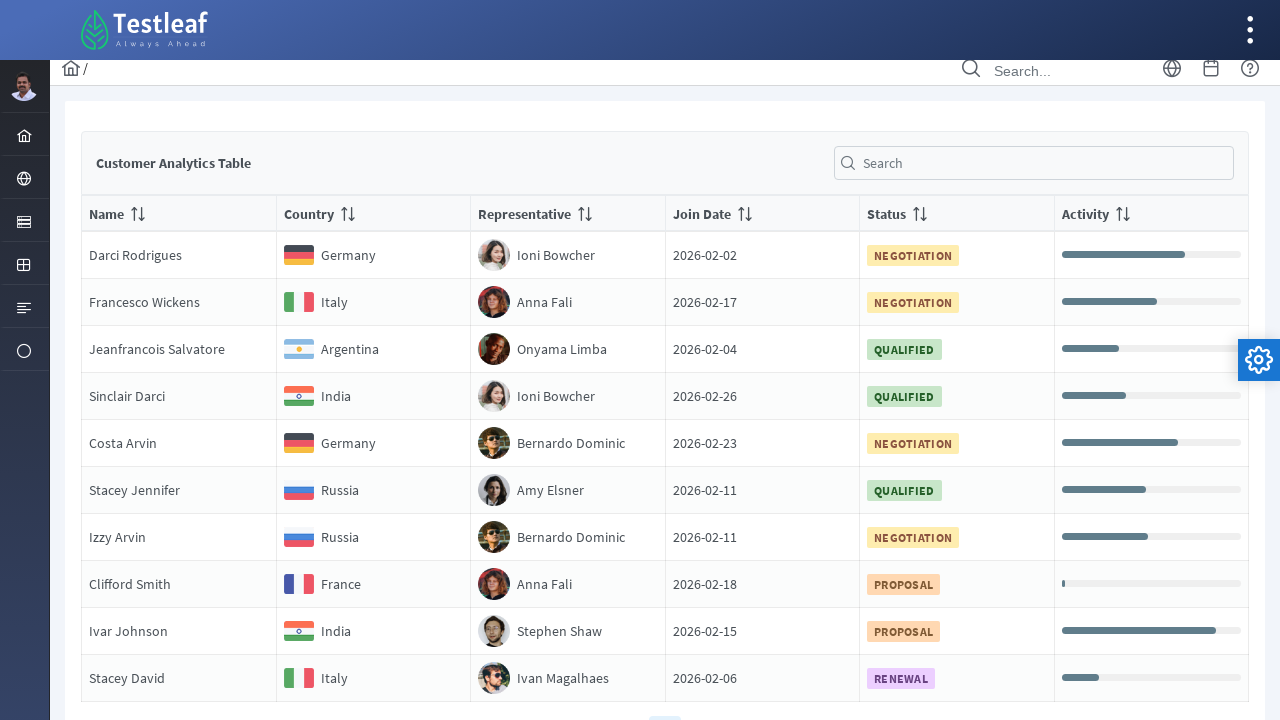

Clicked pagination link for page 4 at (700, 704) on //*[@class='ui-paginator-pages']//a >> nth=3
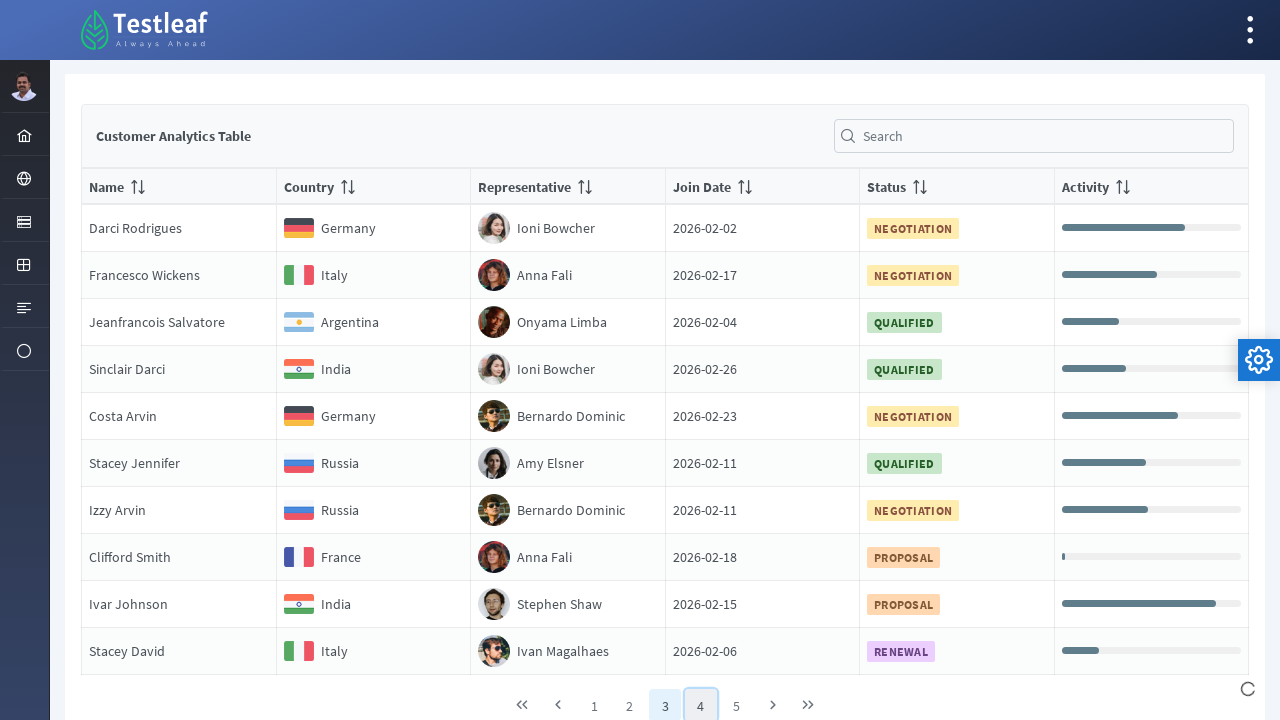

Waited for page 4 table content to update
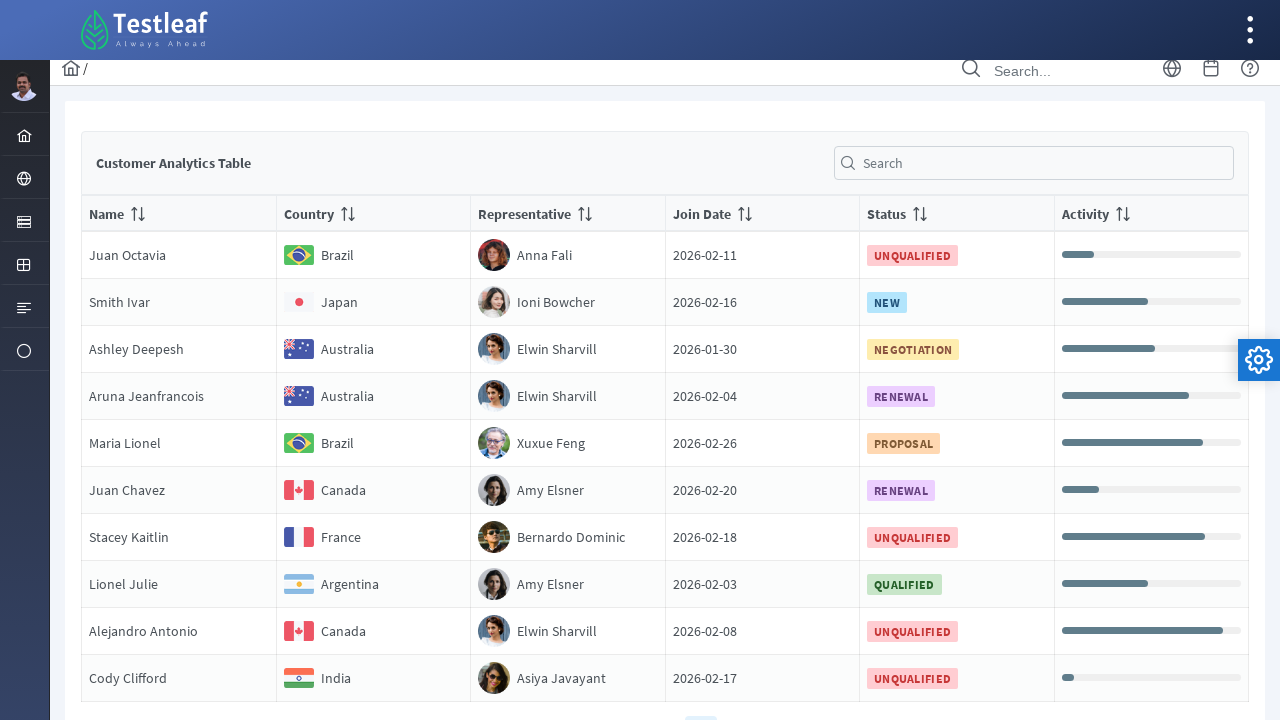

Table rows on page 4 are now visible
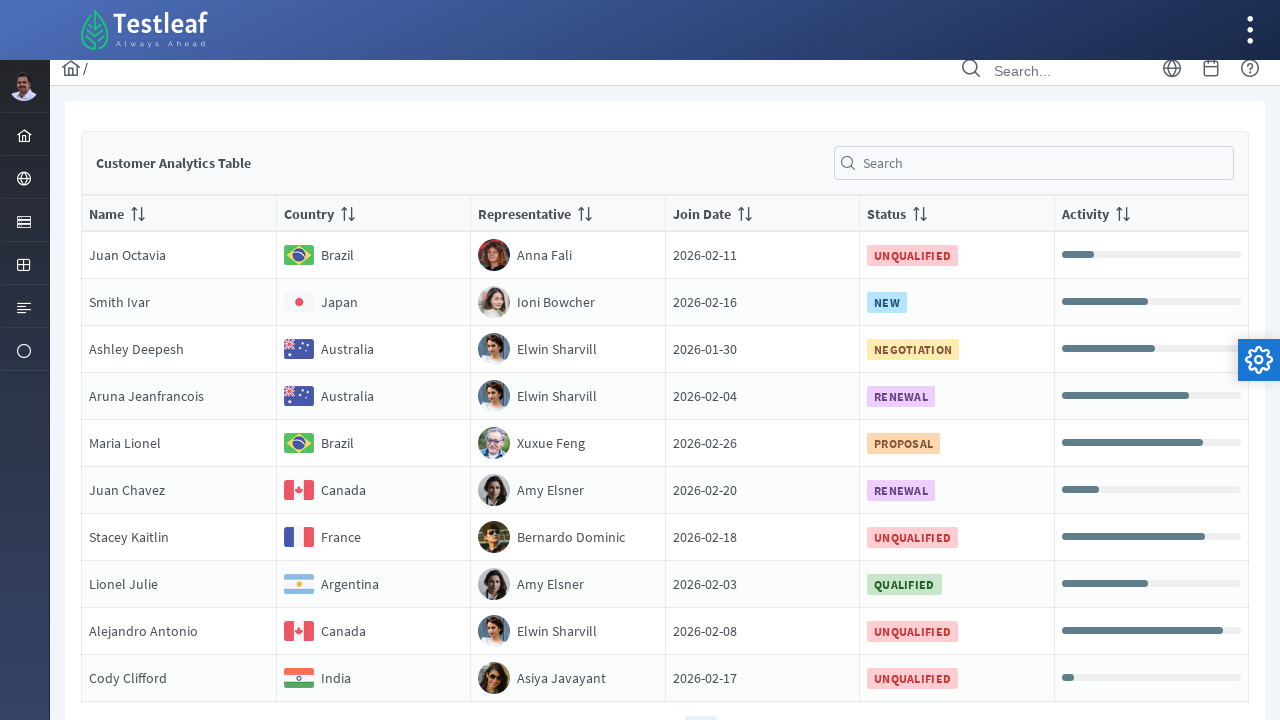

Located all table rows on page 4
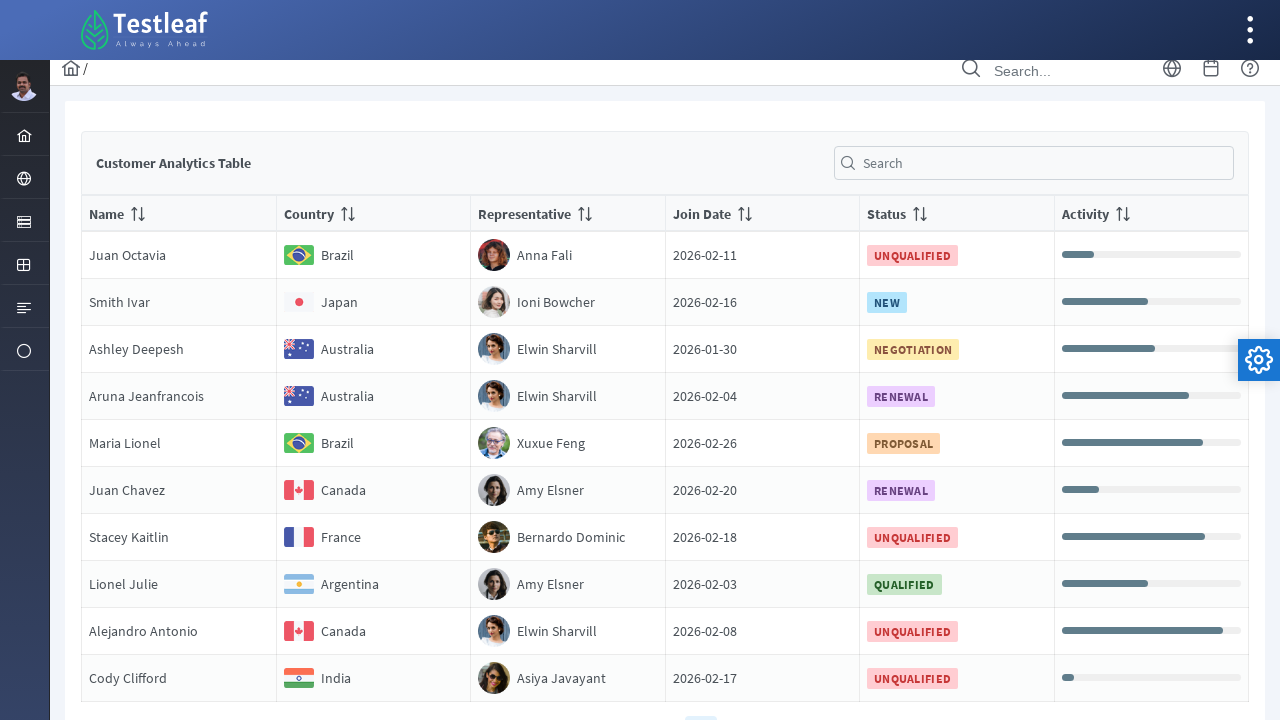

Found 10 rows on page 4
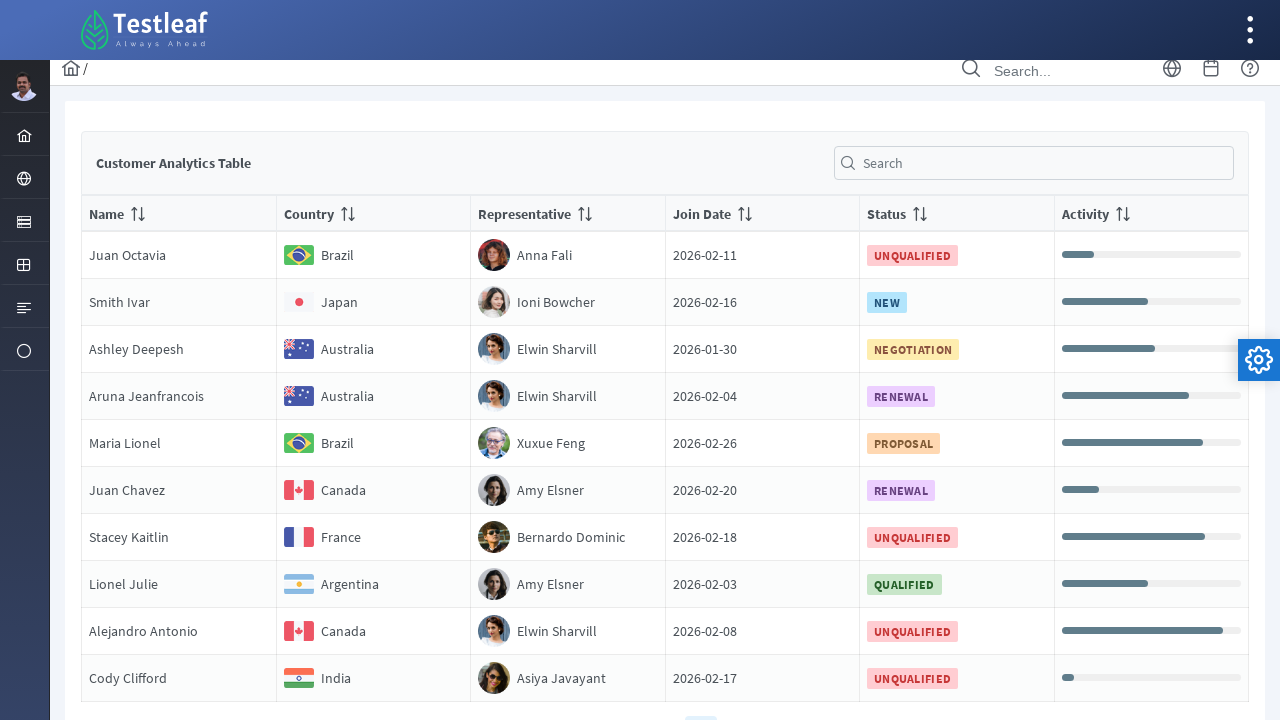

Verified country column is visible for row 1 on page 4
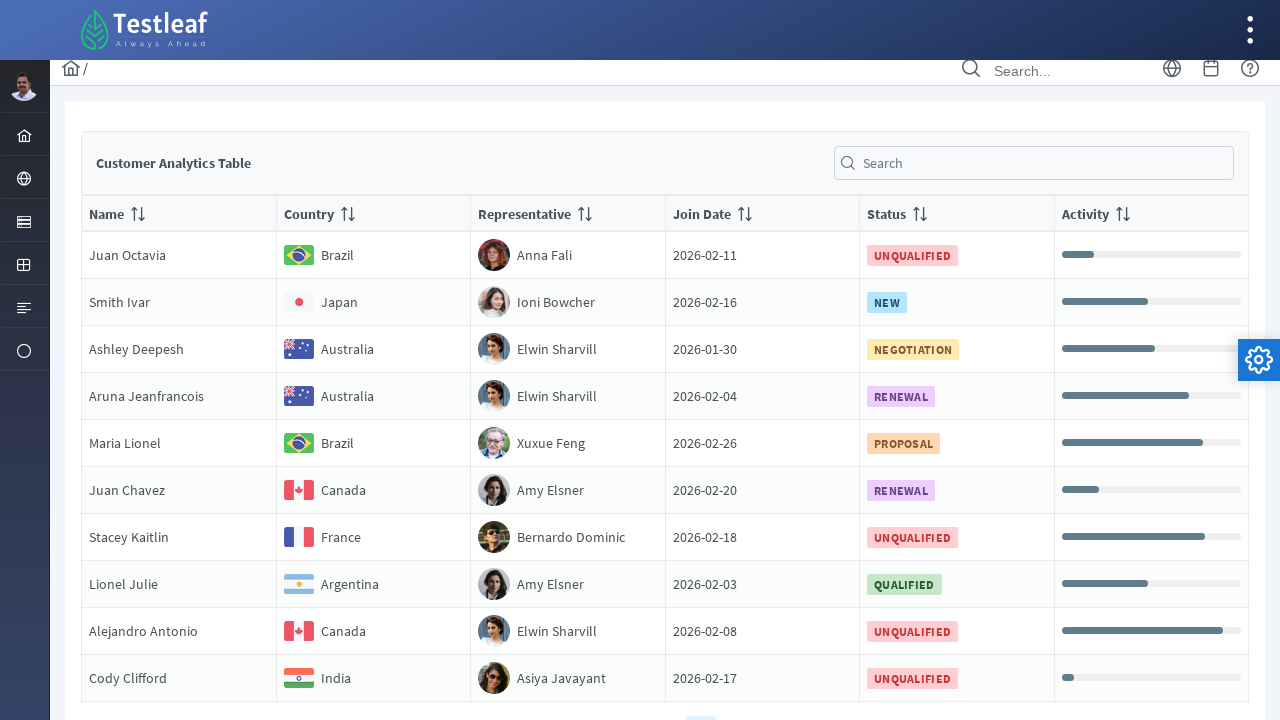

Verified name column is visible for row 1 on page 4
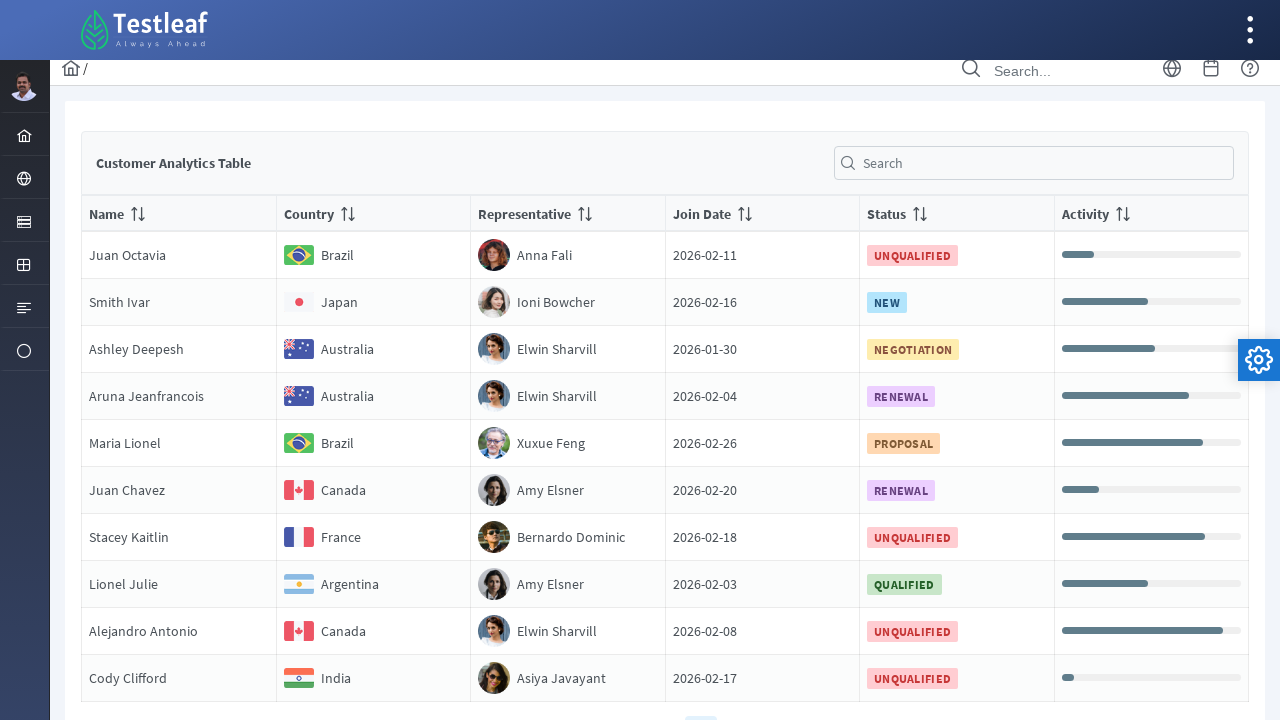

Verified country column is visible for row 2 on page 4
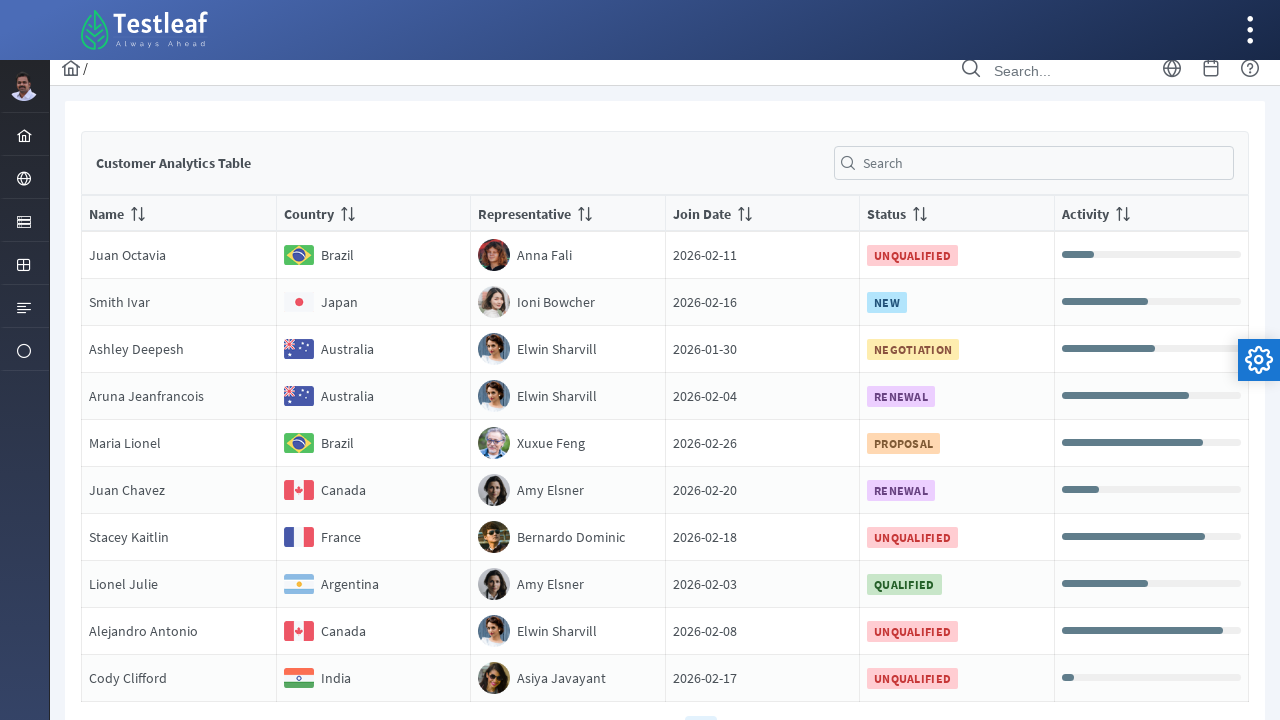

Verified name column is visible for row 2 on page 4
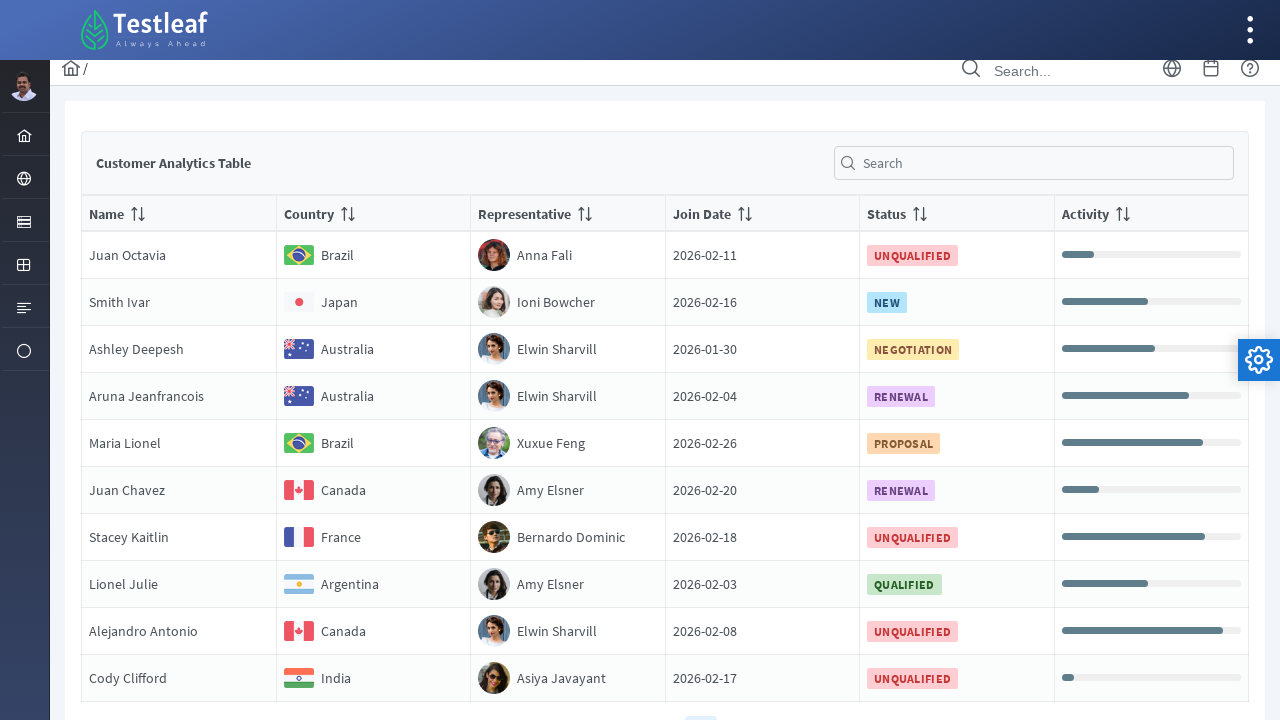

Verified country column is visible for row 3 on page 4
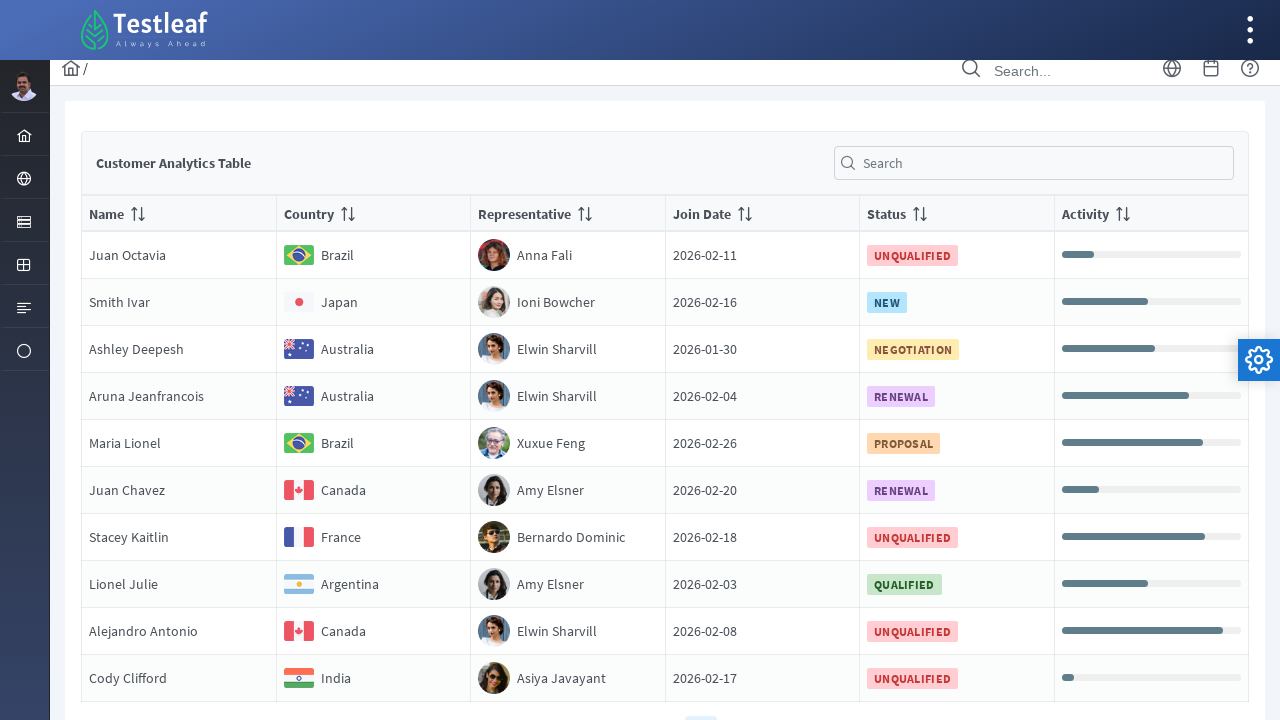

Verified name column is visible for row 3 on page 4
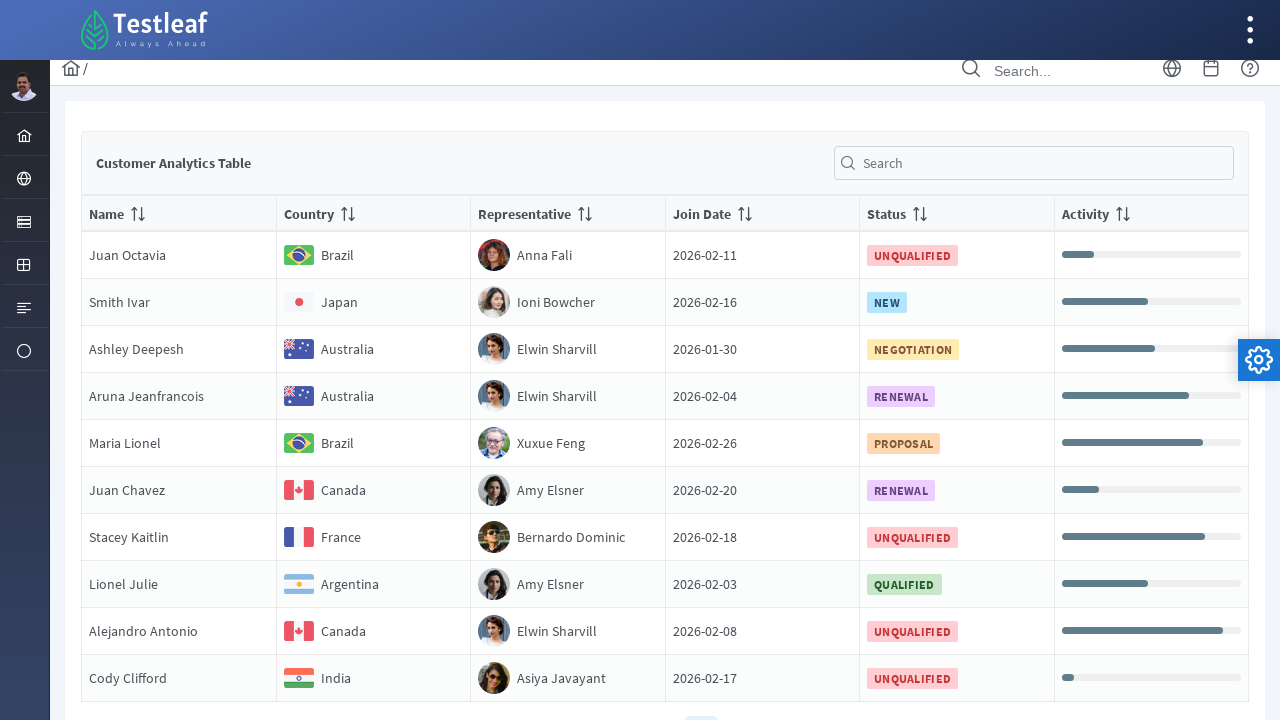

Verified country column is visible for row 4 on page 4
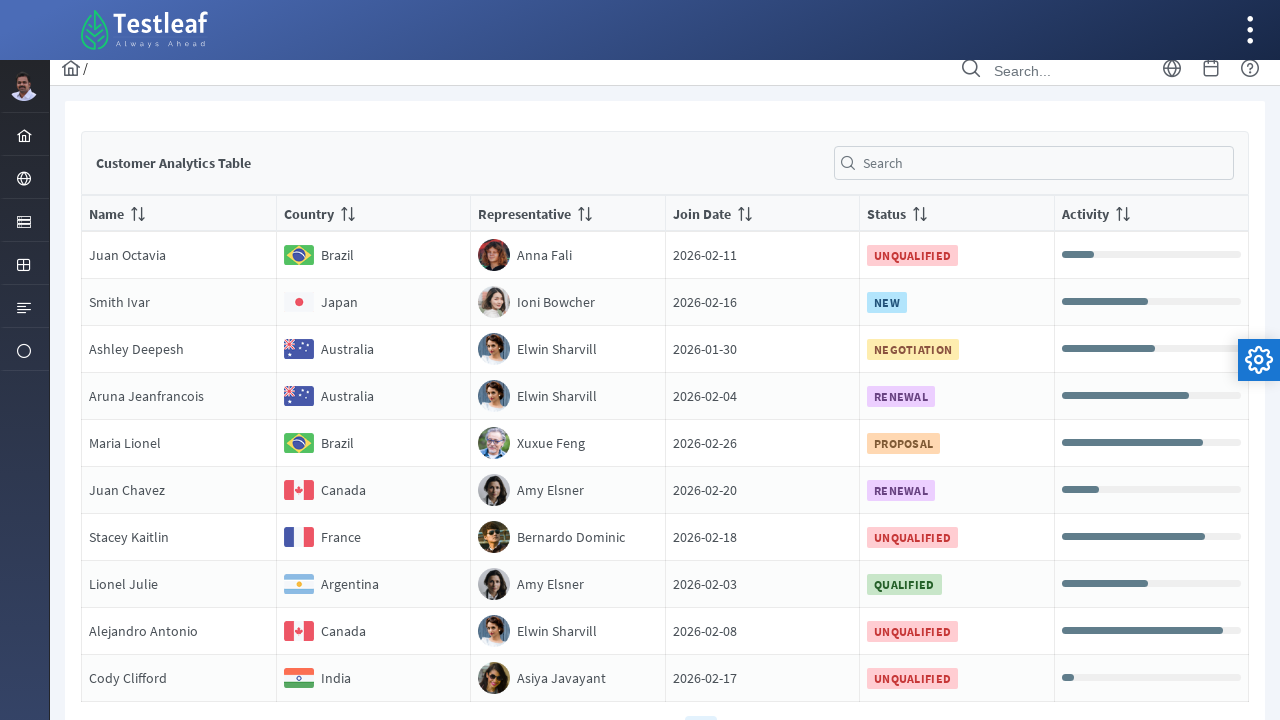

Verified name column is visible for row 4 on page 4
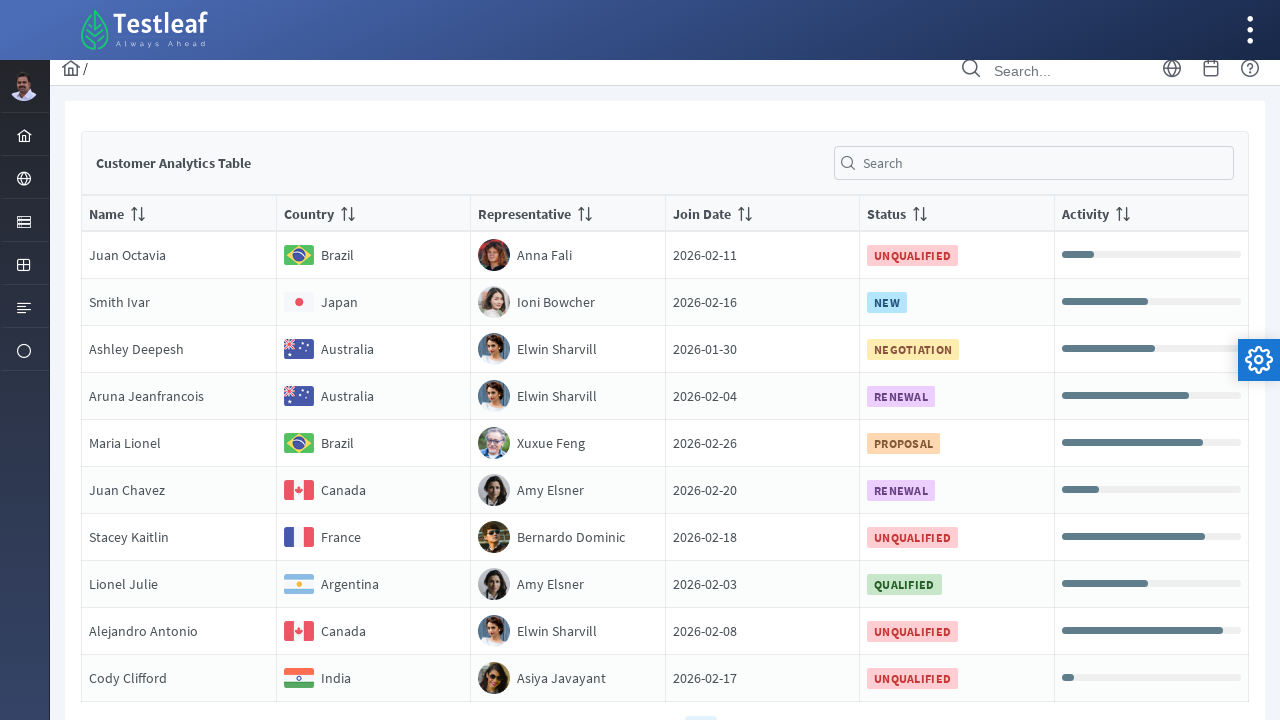

Verified country column is visible for row 5 on page 4
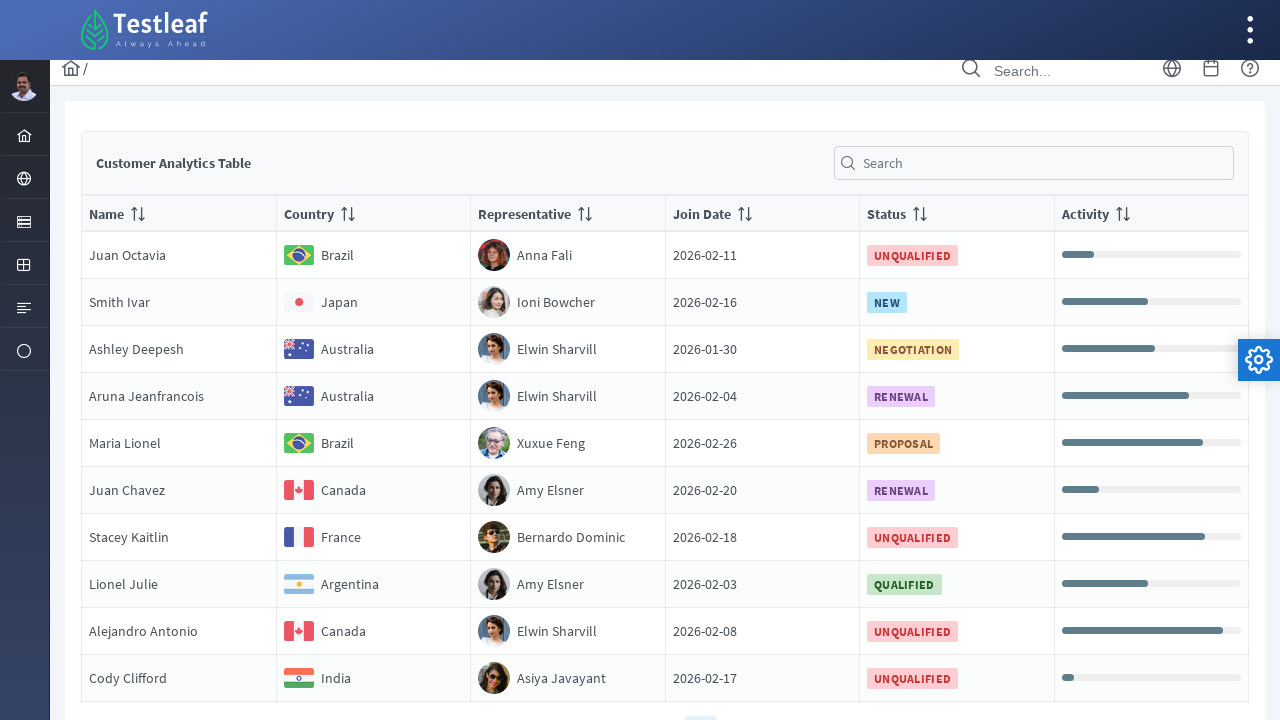

Verified name column is visible for row 5 on page 4
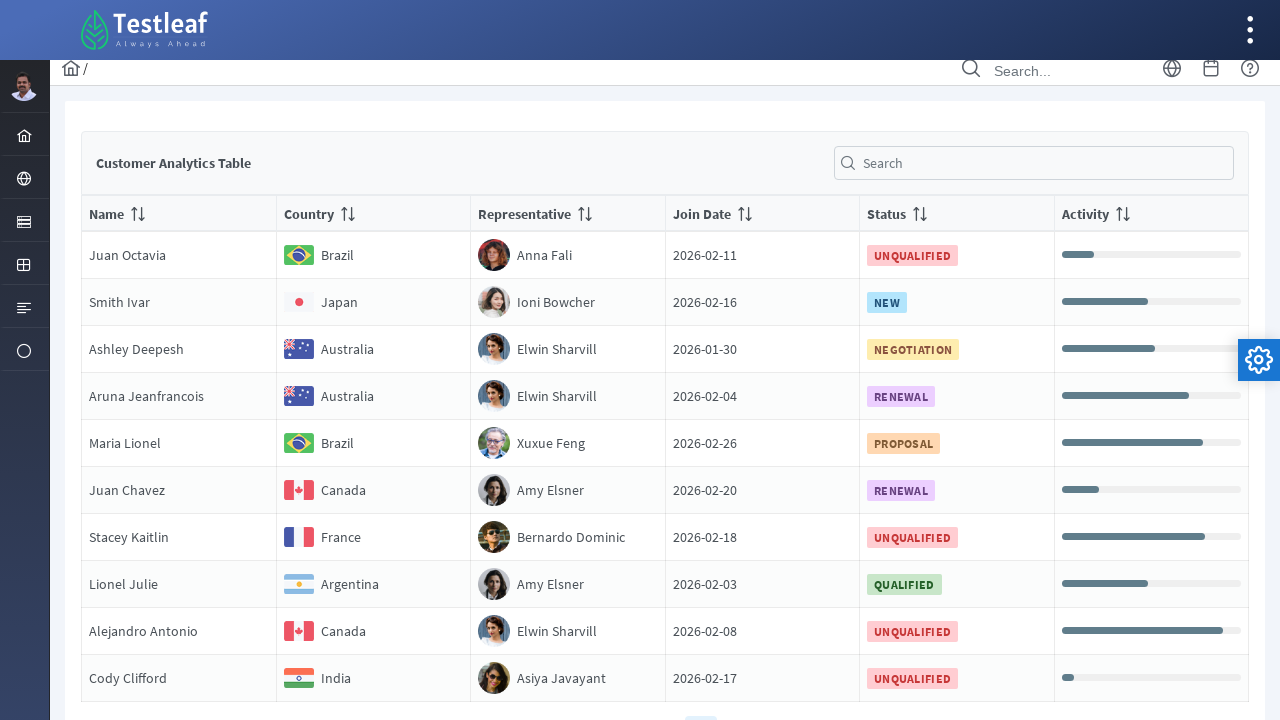

Verified country column is visible for row 6 on page 4
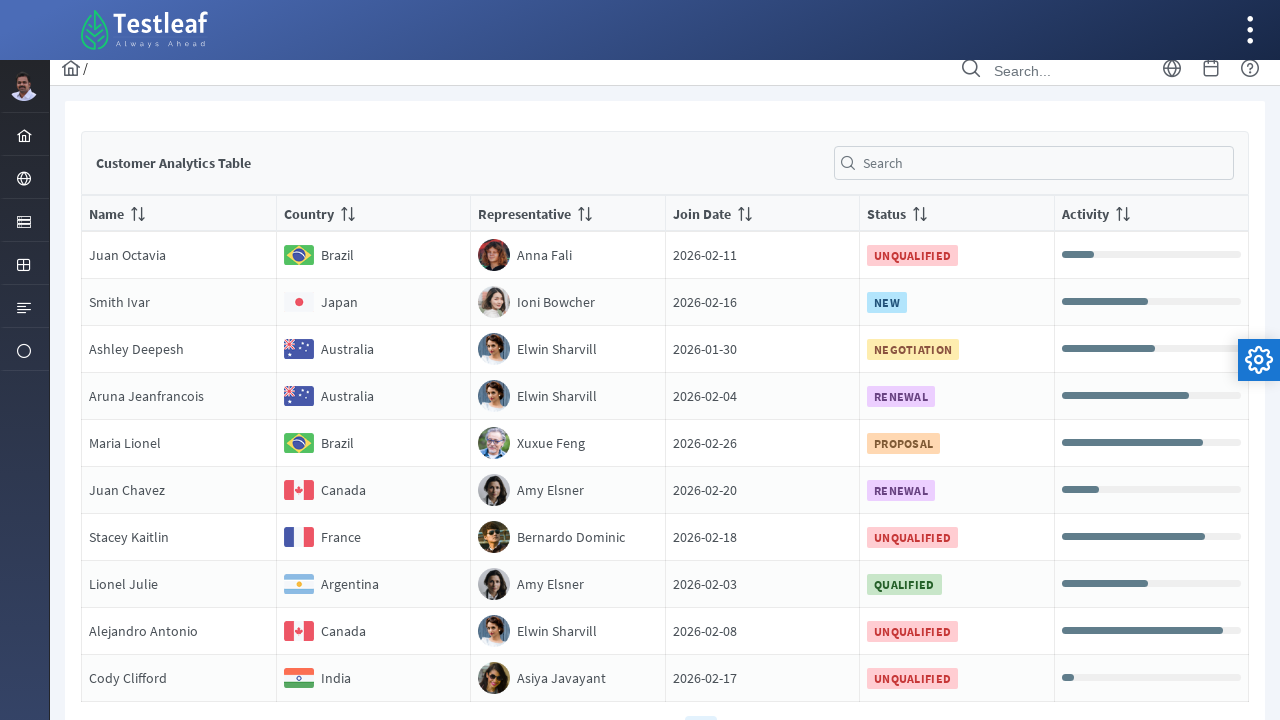

Verified name column is visible for row 6 on page 4
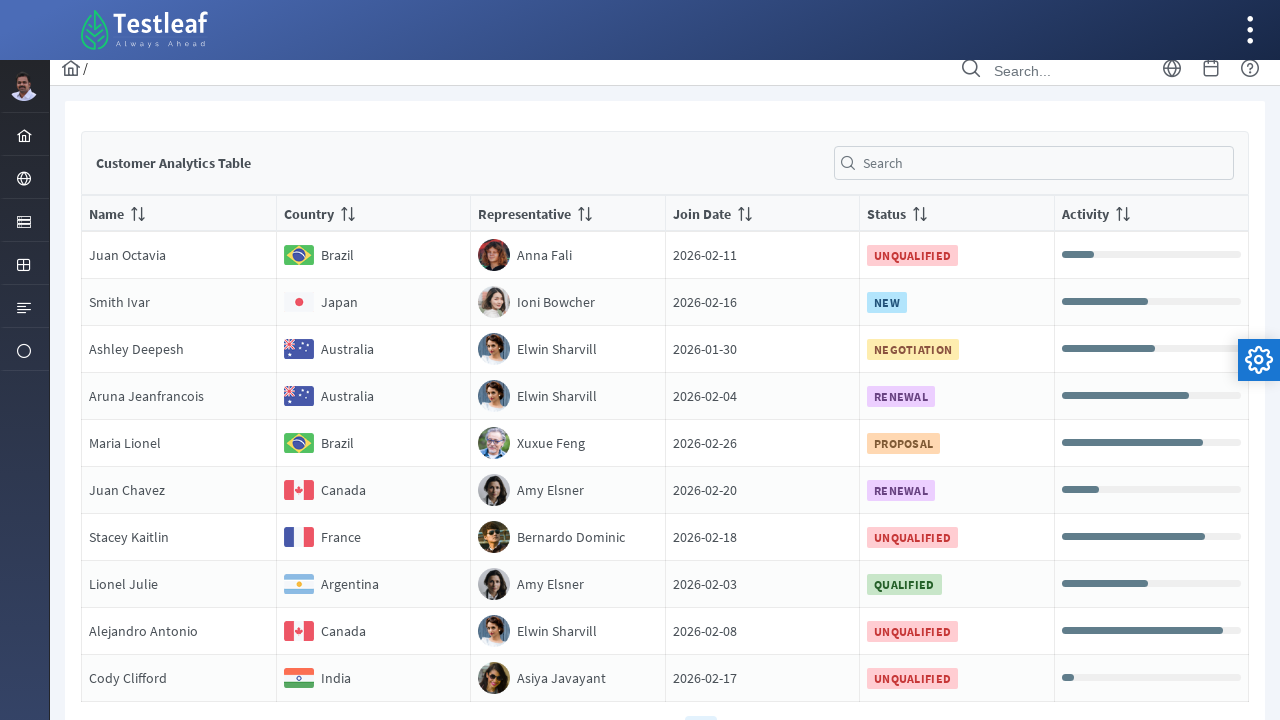

Verified country column is visible for row 7 on page 4
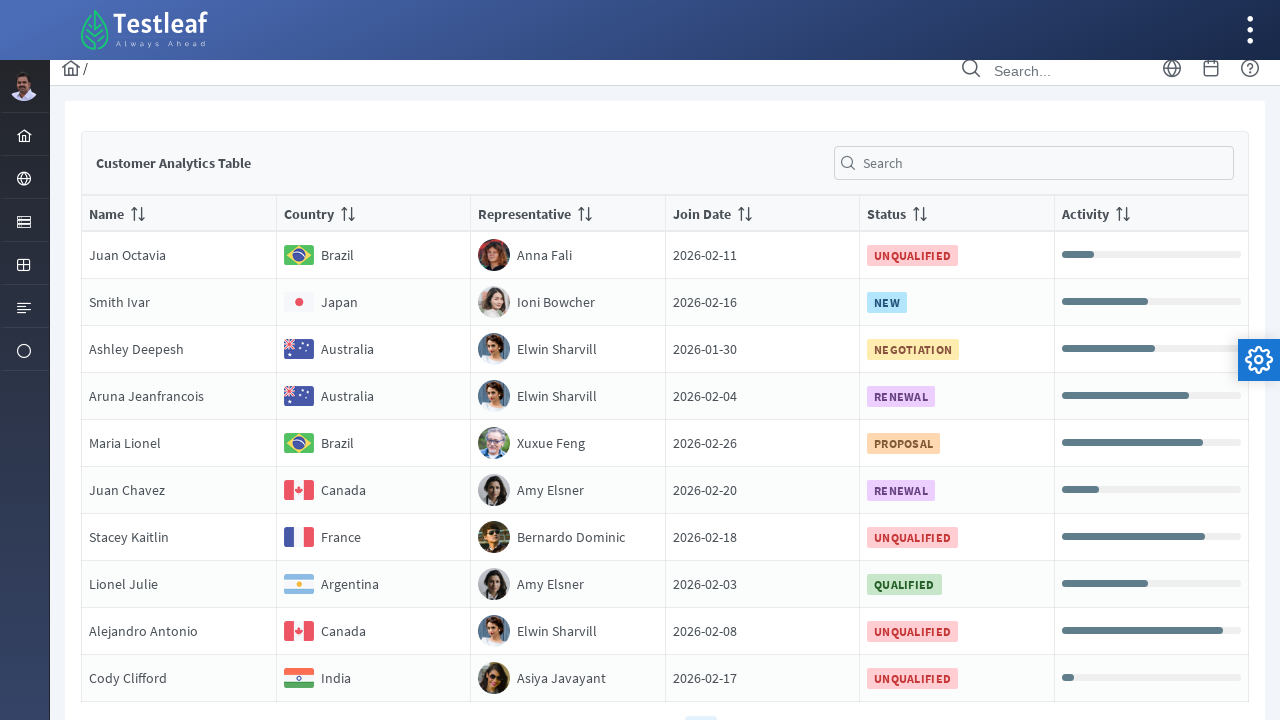

Verified name column is visible for row 7 on page 4
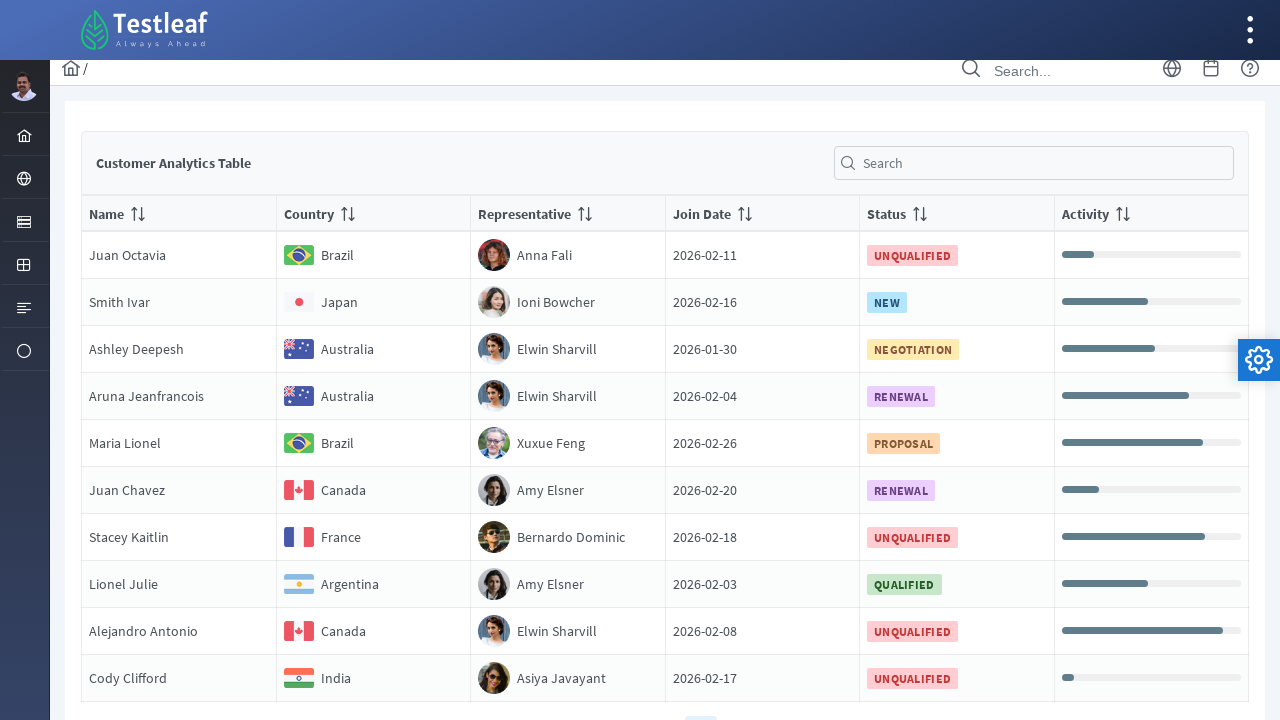

Verified country column is visible for row 8 on page 4
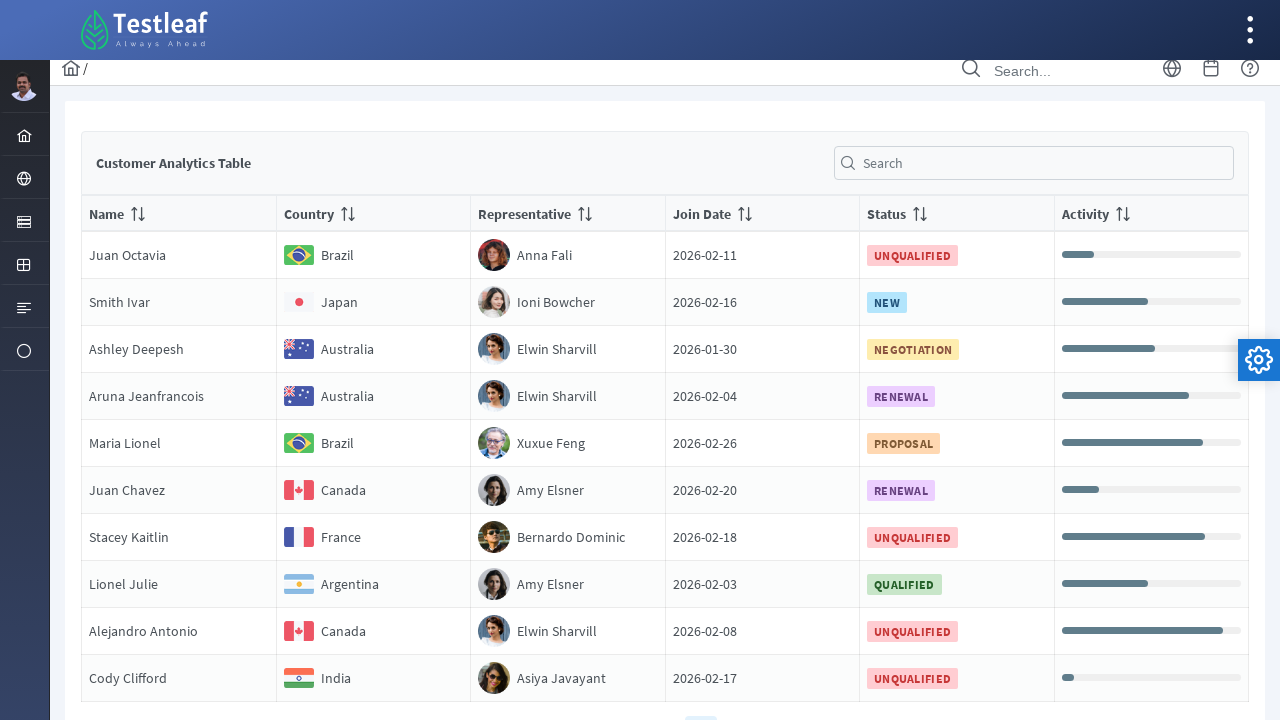

Verified name column is visible for row 8 on page 4
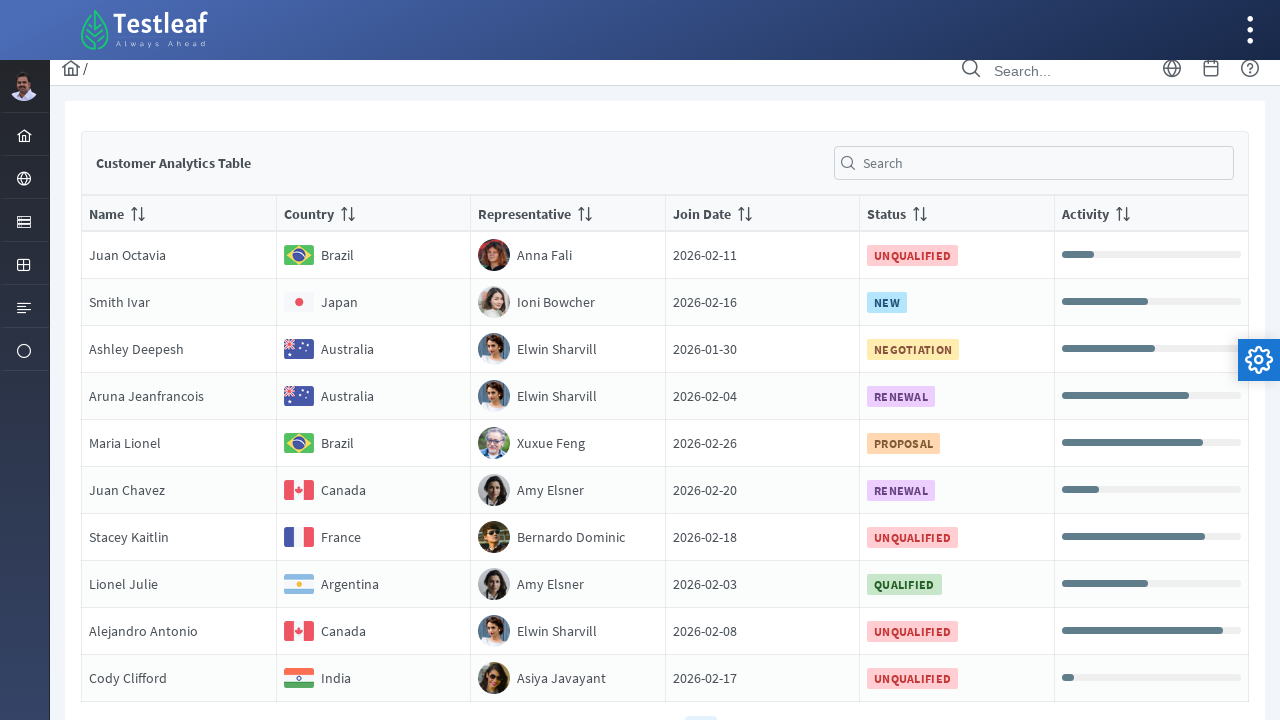

Verified country column is visible for row 9 on page 4
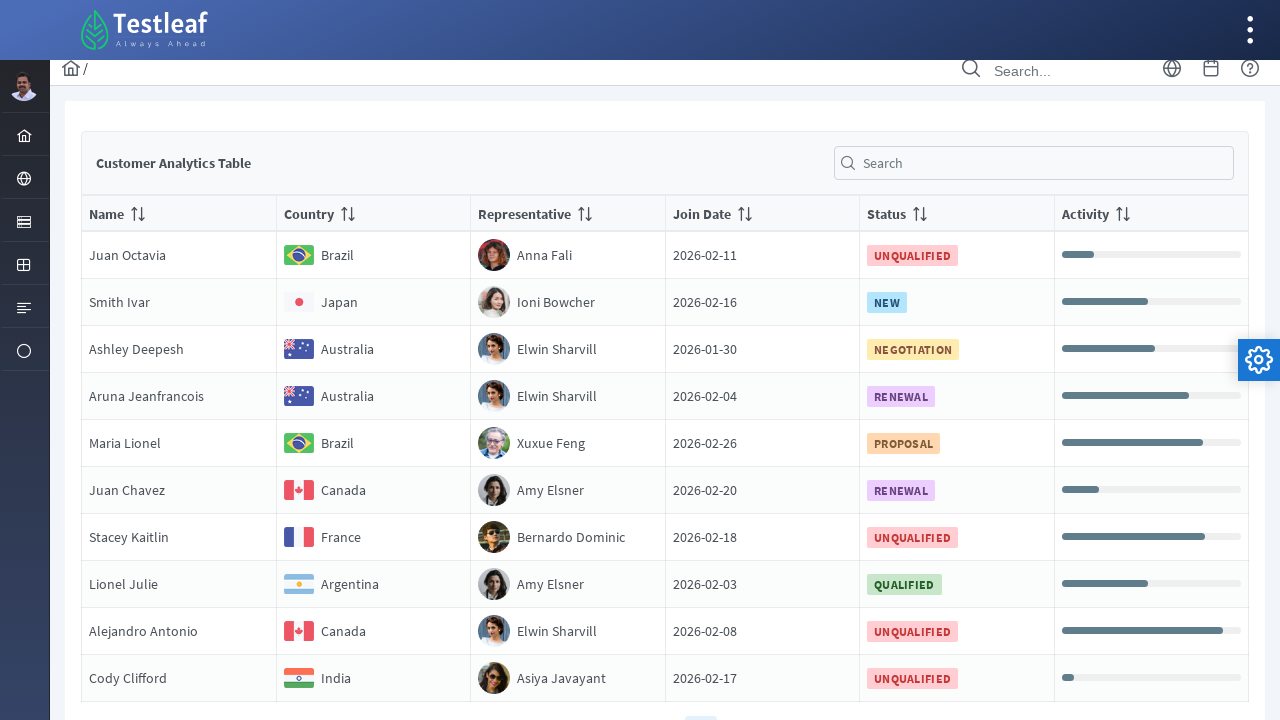

Verified name column is visible for row 9 on page 4
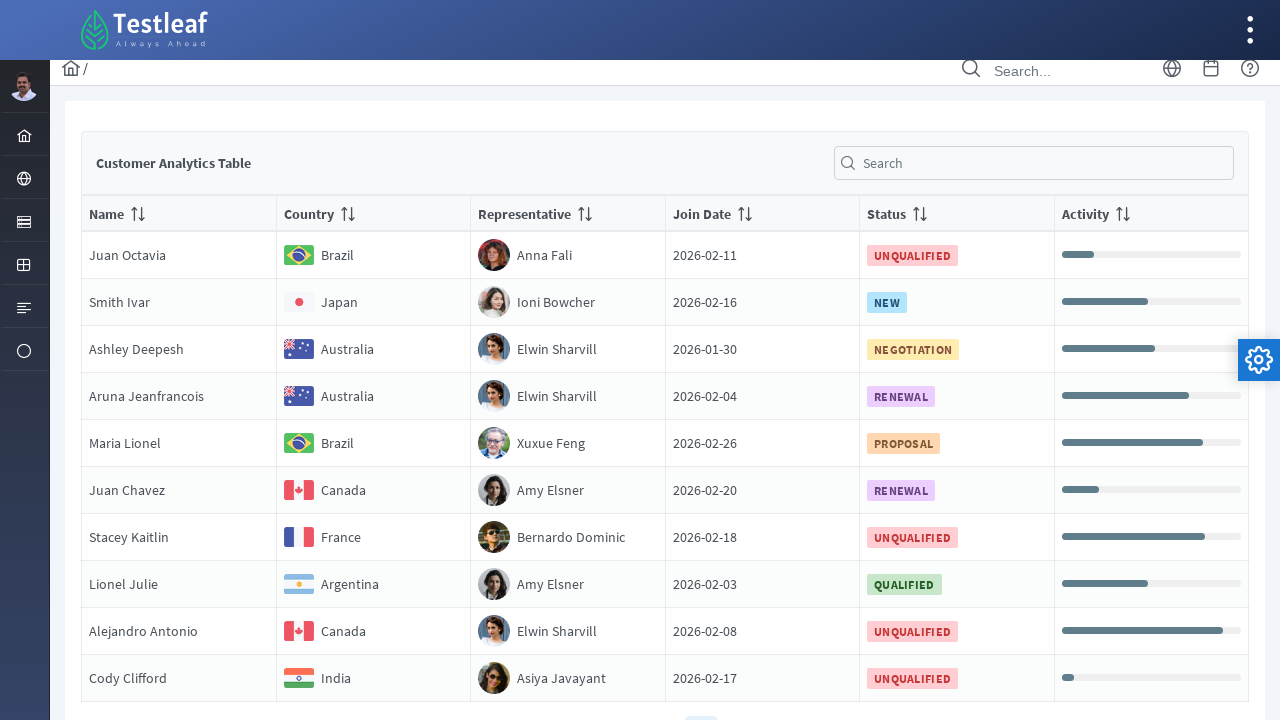

Verified country column is visible for row 10 on page 4
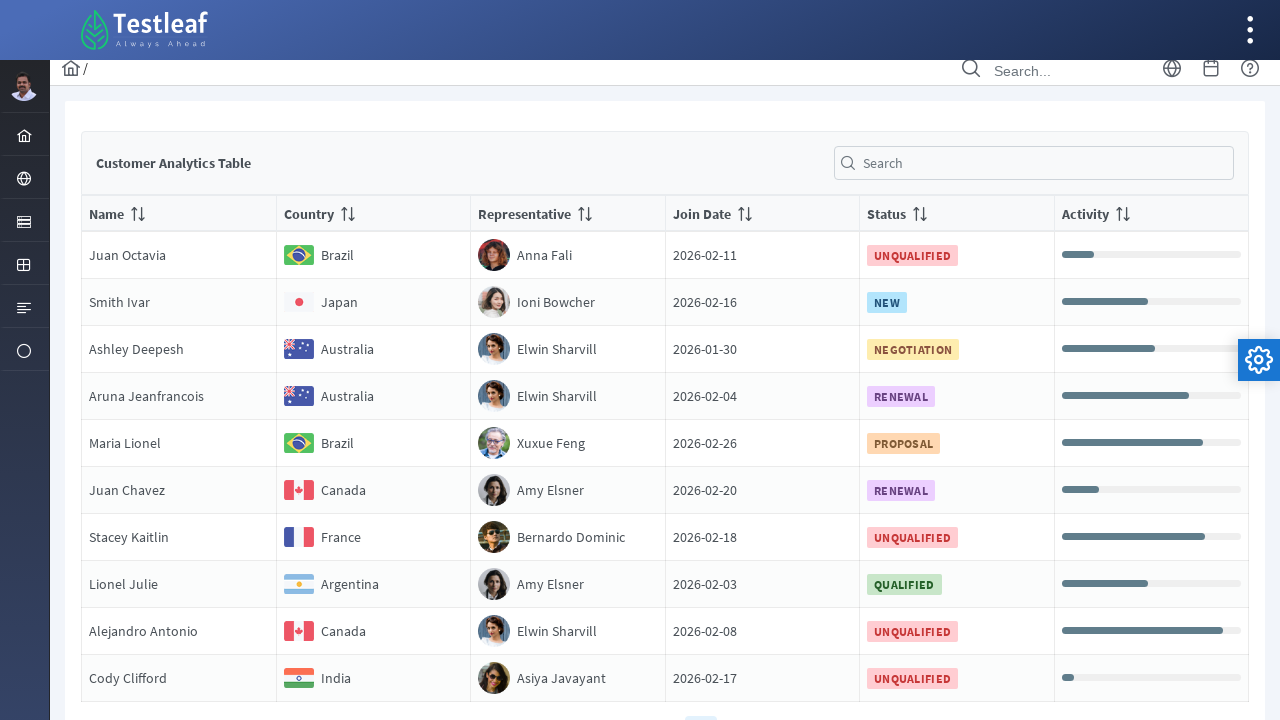

Verified name column is visible for row 10 on page 4
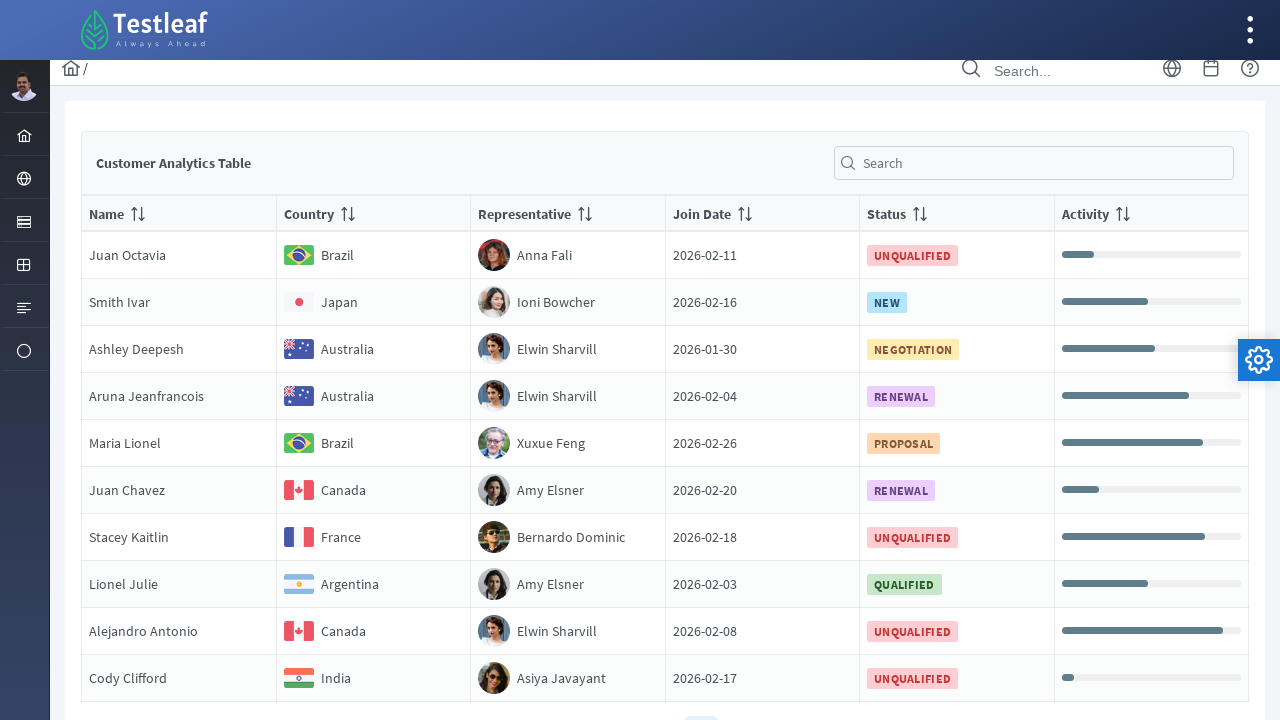

Clicked pagination link for page 5 at (736, 704) on //*[@class='ui-paginator-pages']//a >> nth=4
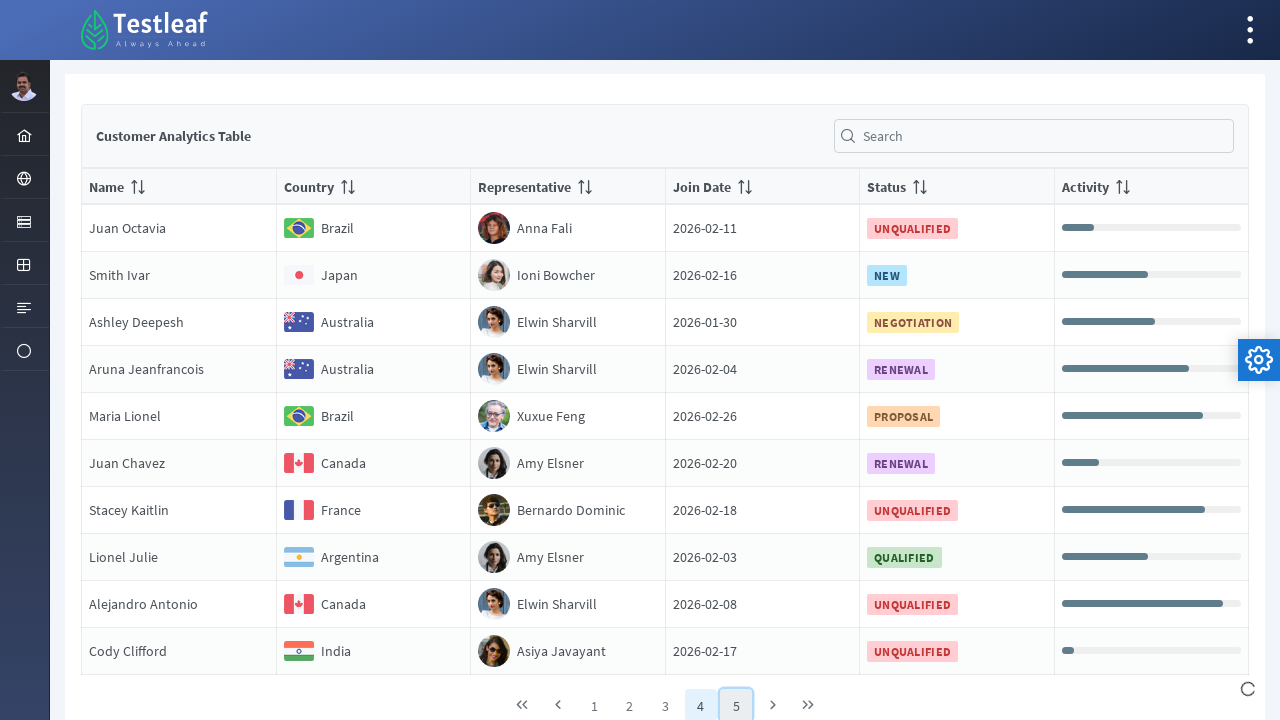

Waited for page 5 table content to update
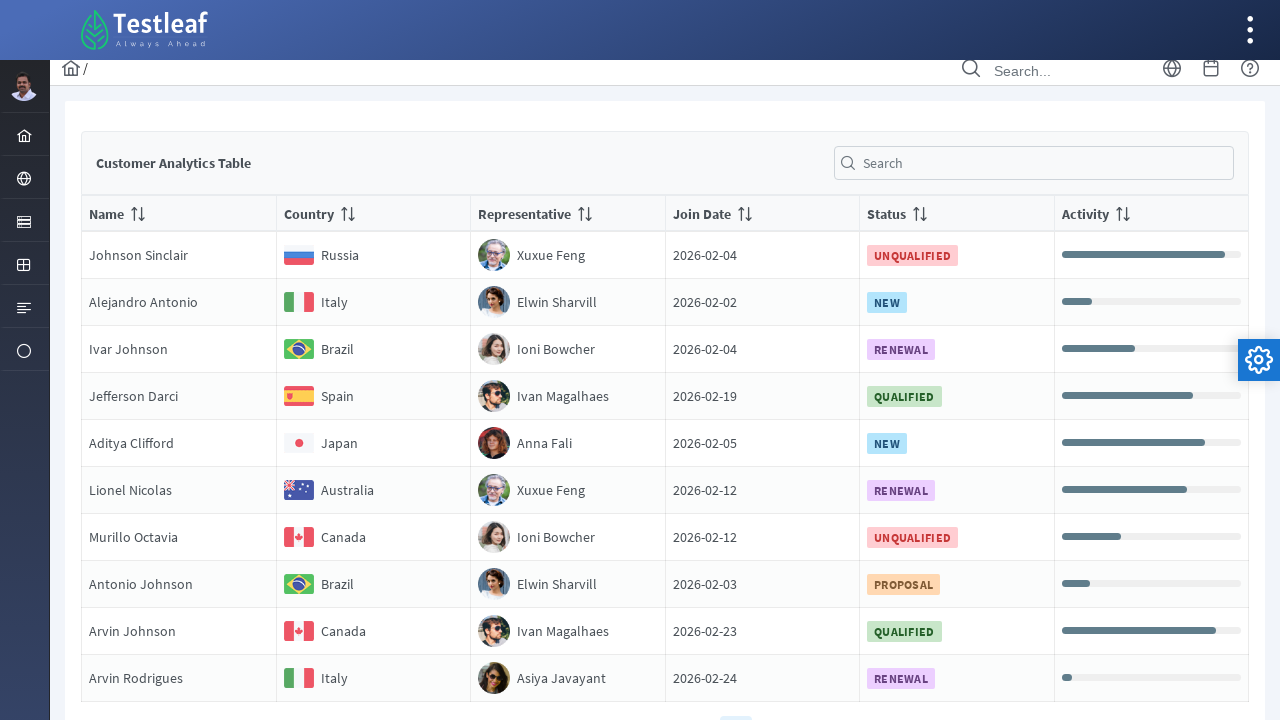

Table rows on page 5 are now visible
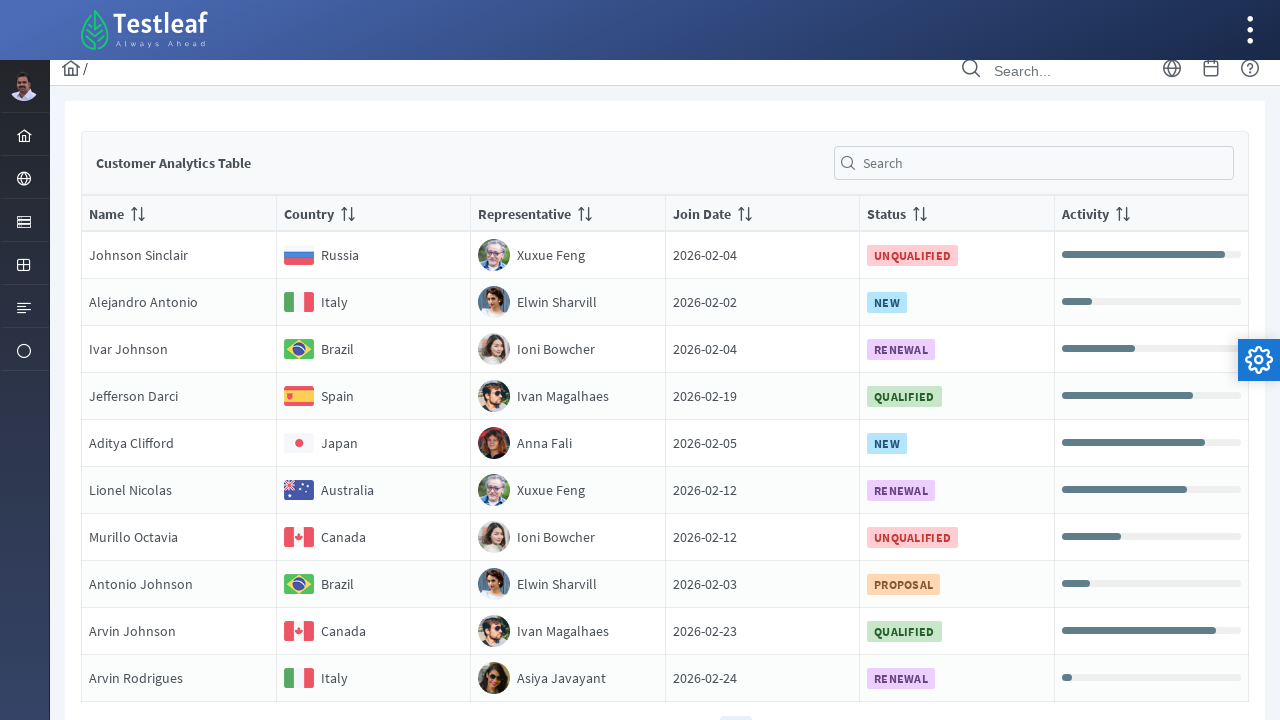

Located all table rows on page 5
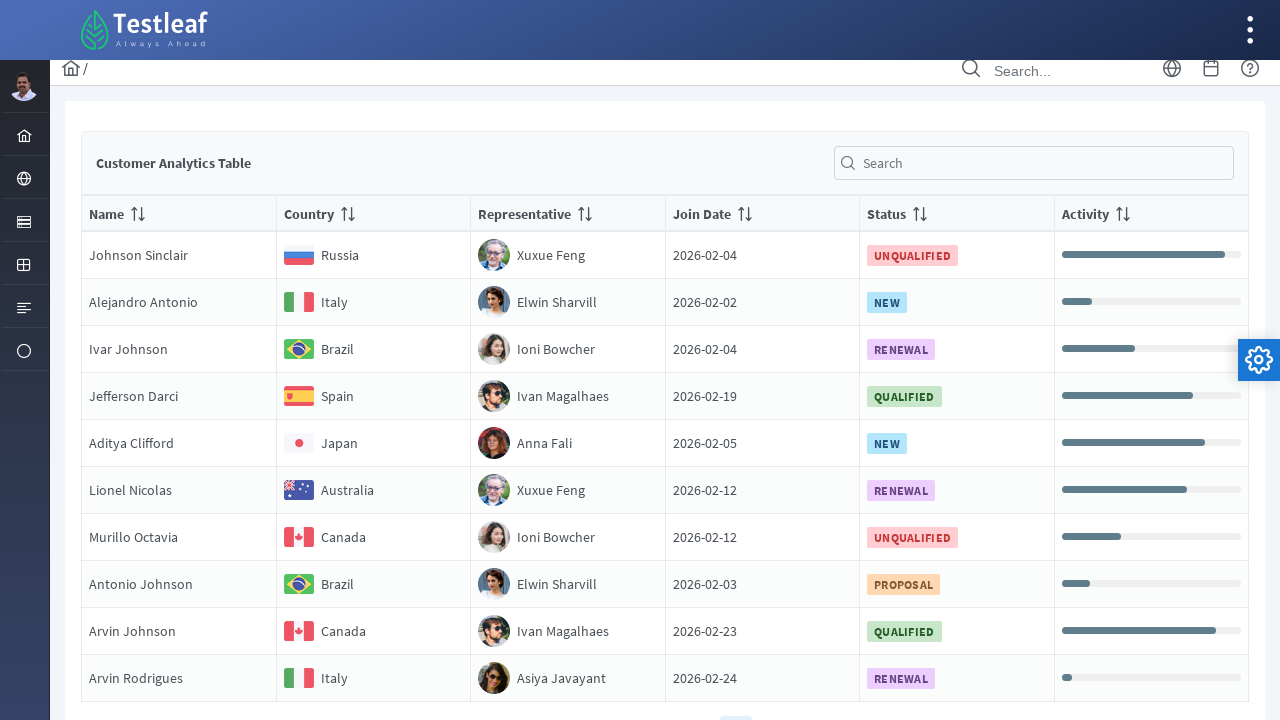

Found 10 rows on page 5
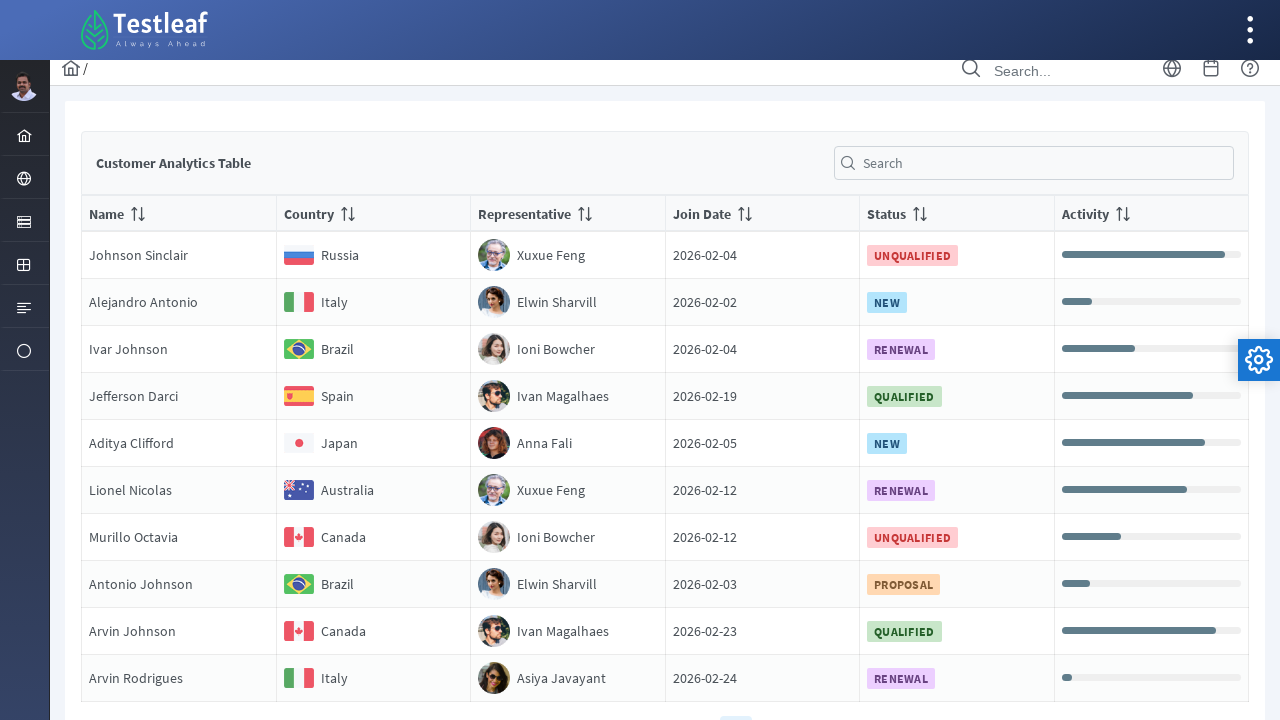

Verified country column is visible for row 1 on page 5
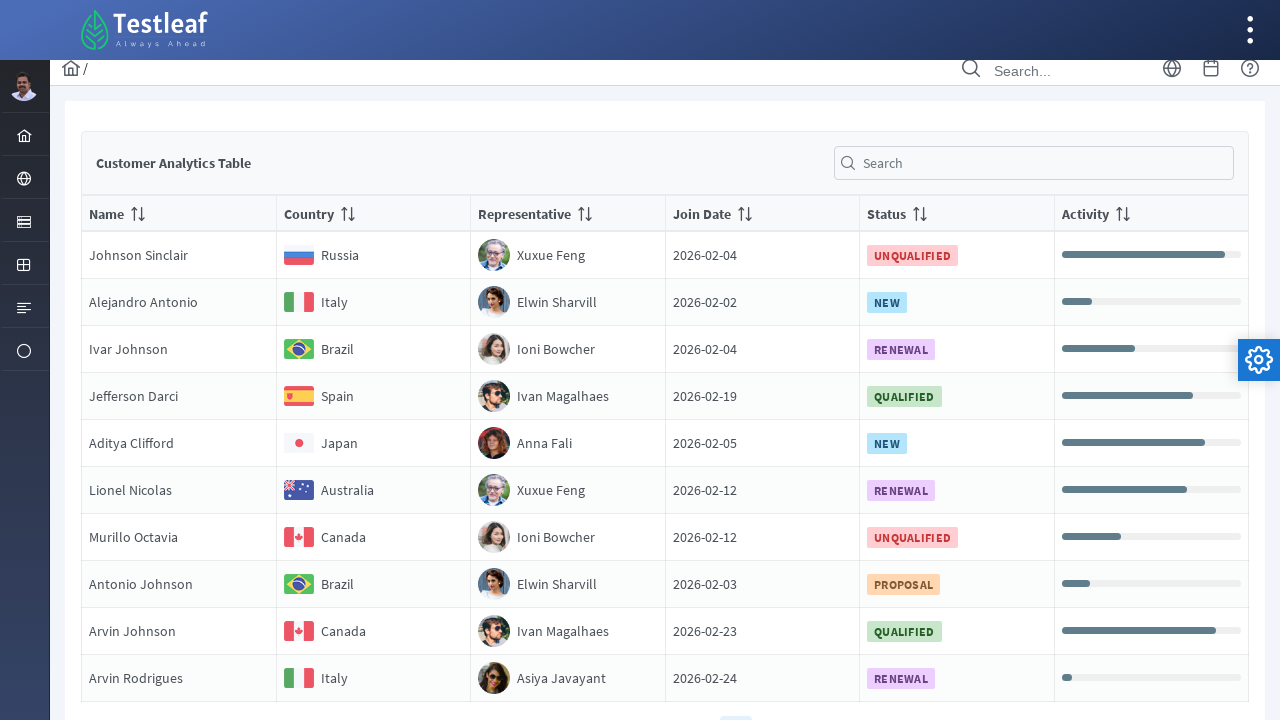

Verified name column is visible for row 1 on page 5
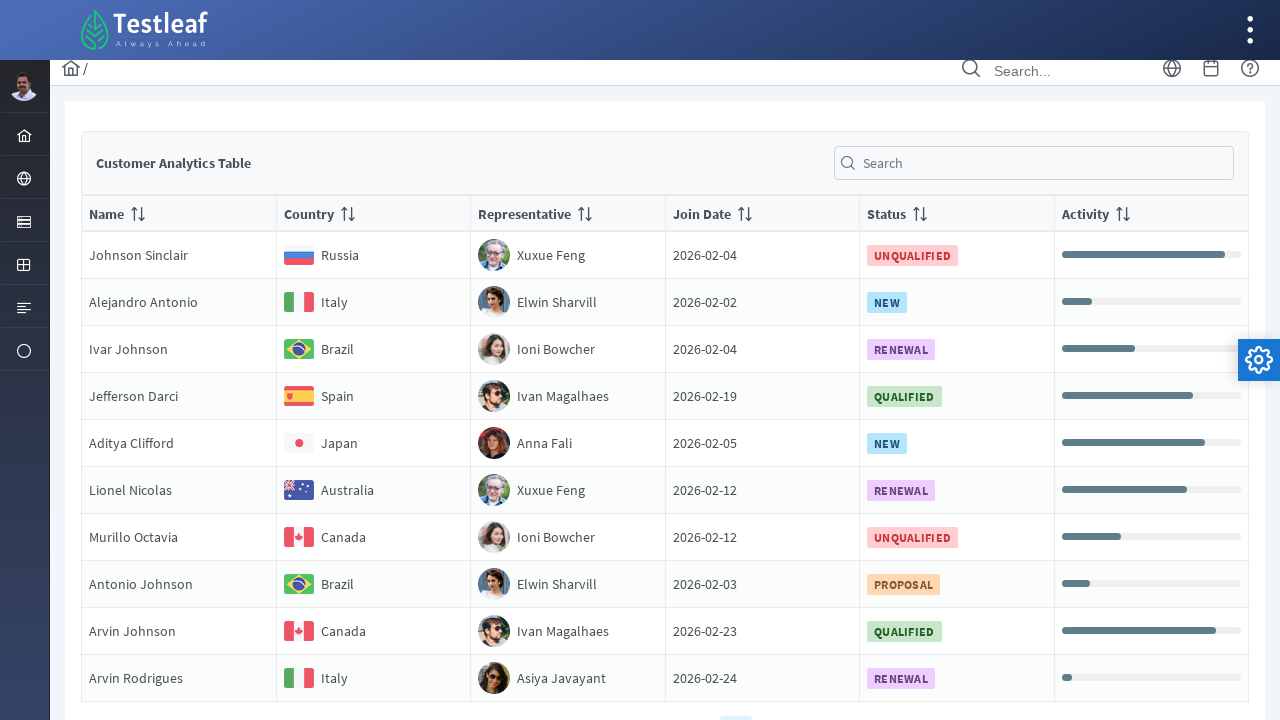

Verified country column is visible for row 2 on page 5
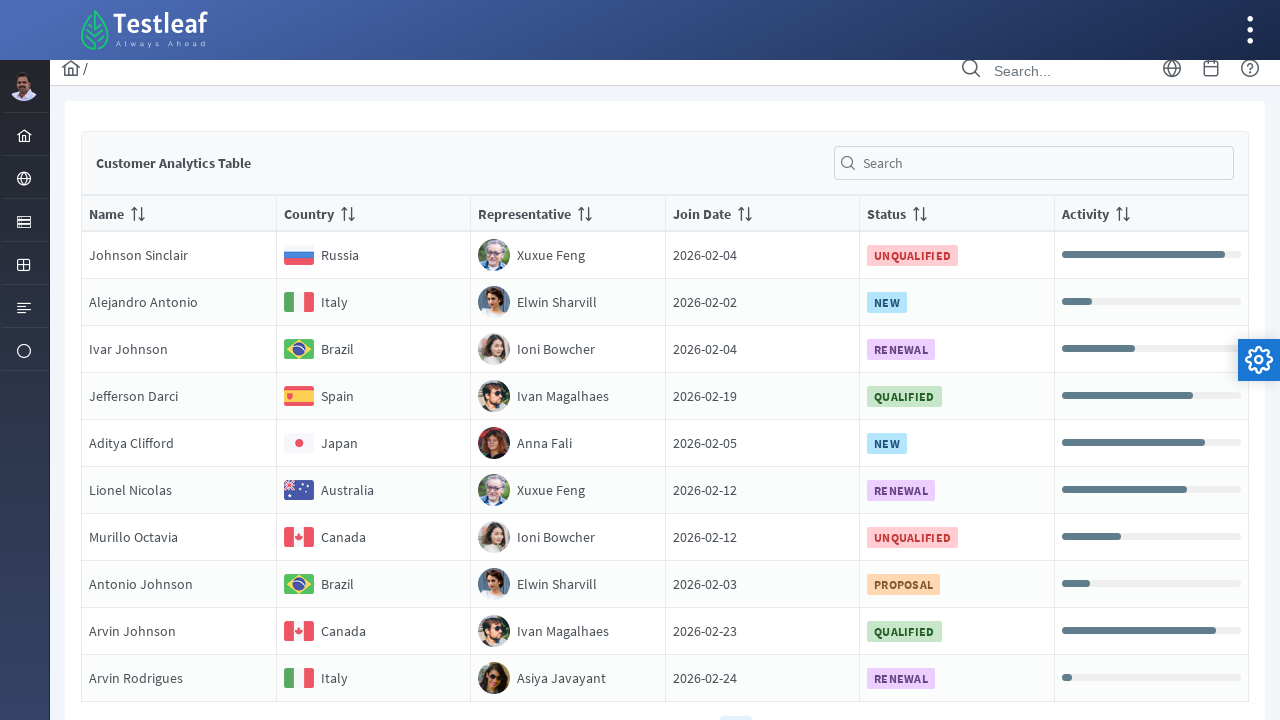

Verified name column is visible for row 2 on page 5
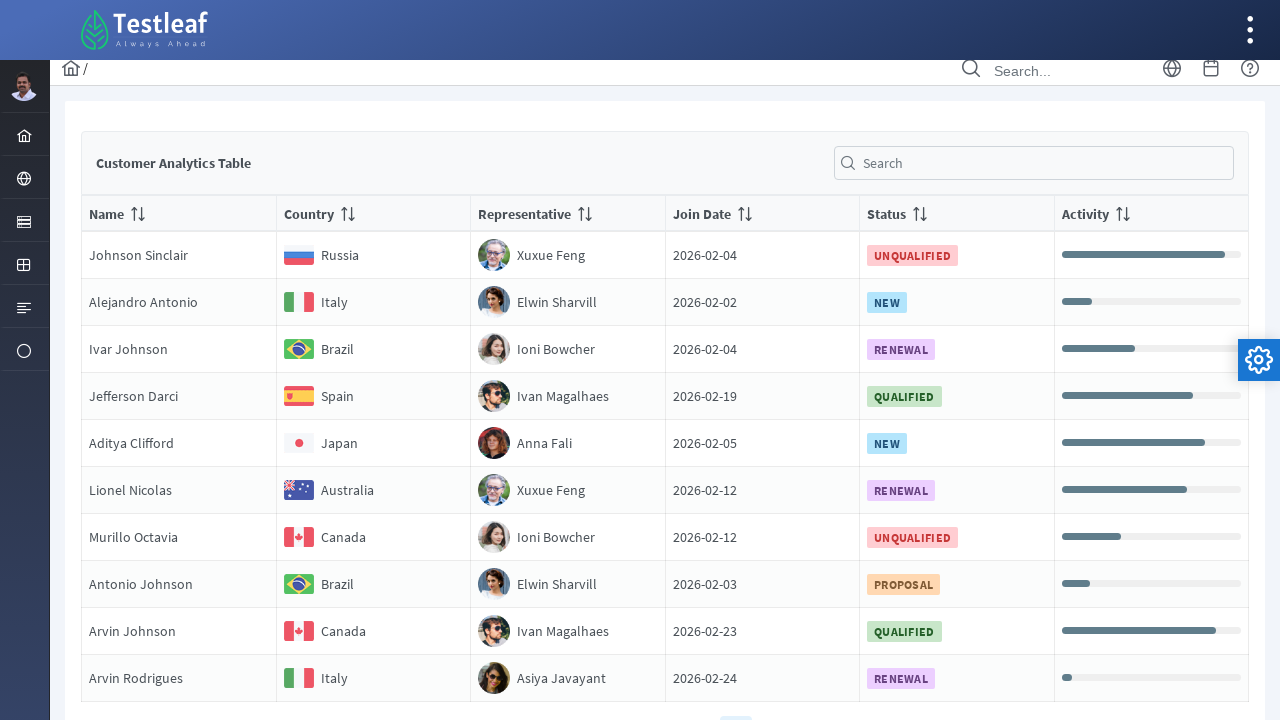

Verified country column is visible for row 3 on page 5
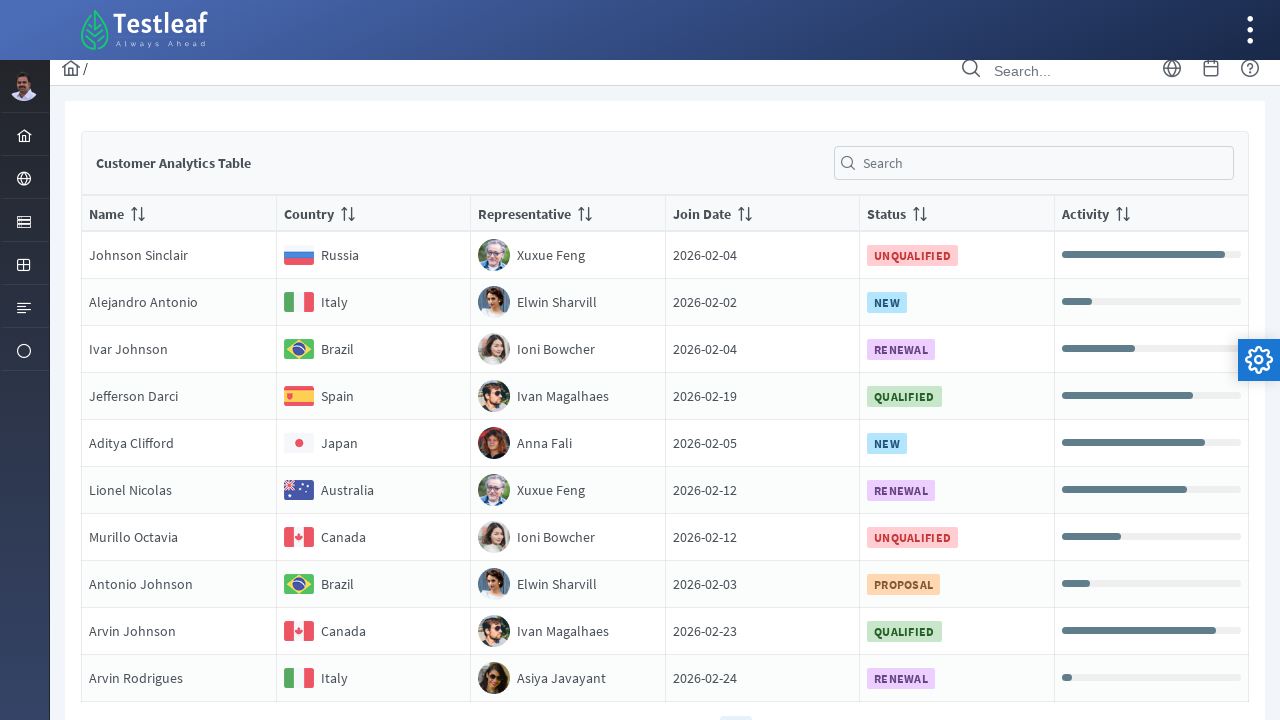

Verified name column is visible for row 3 on page 5
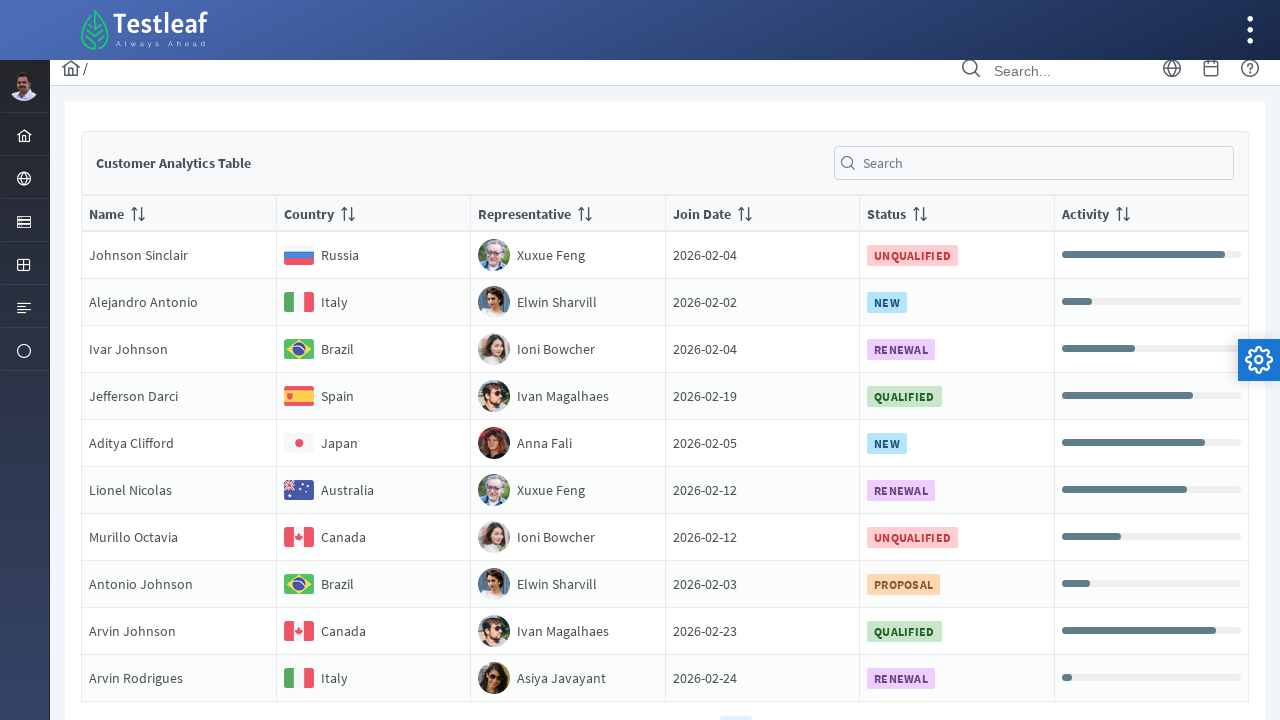

Verified country column is visible for row 4 on page 5
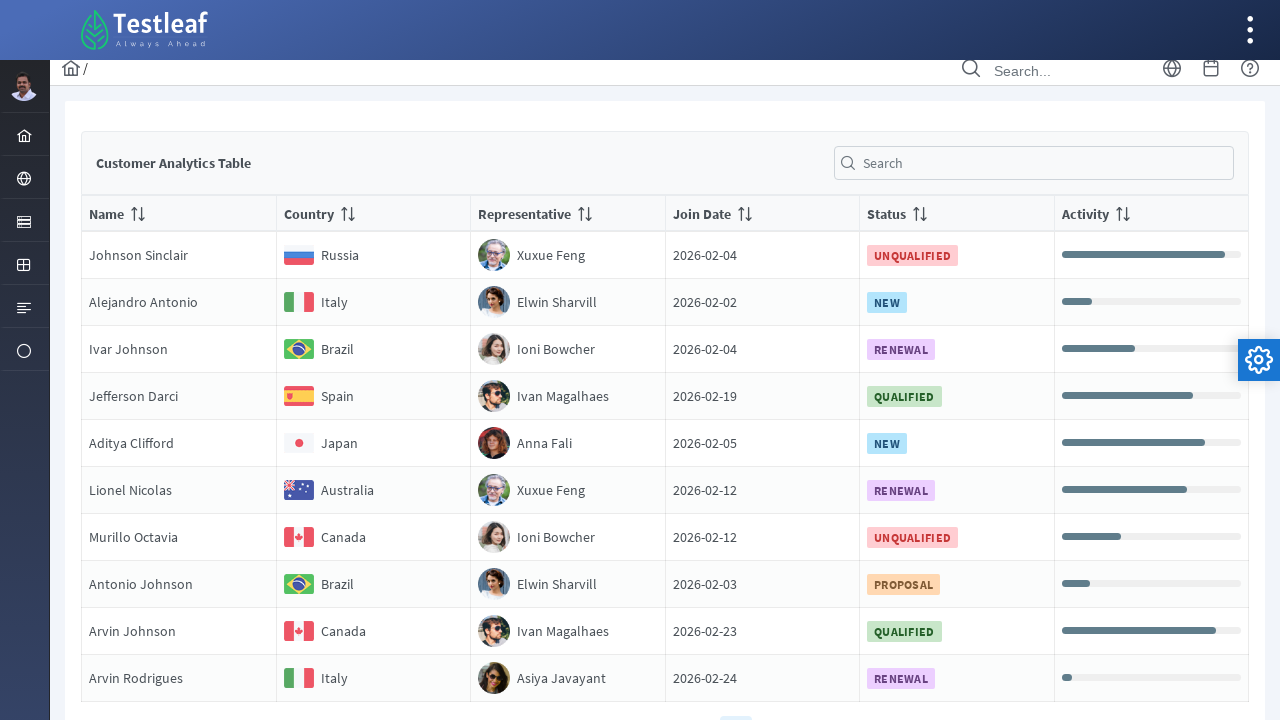

Verified name column is visible for row 4 on page 5
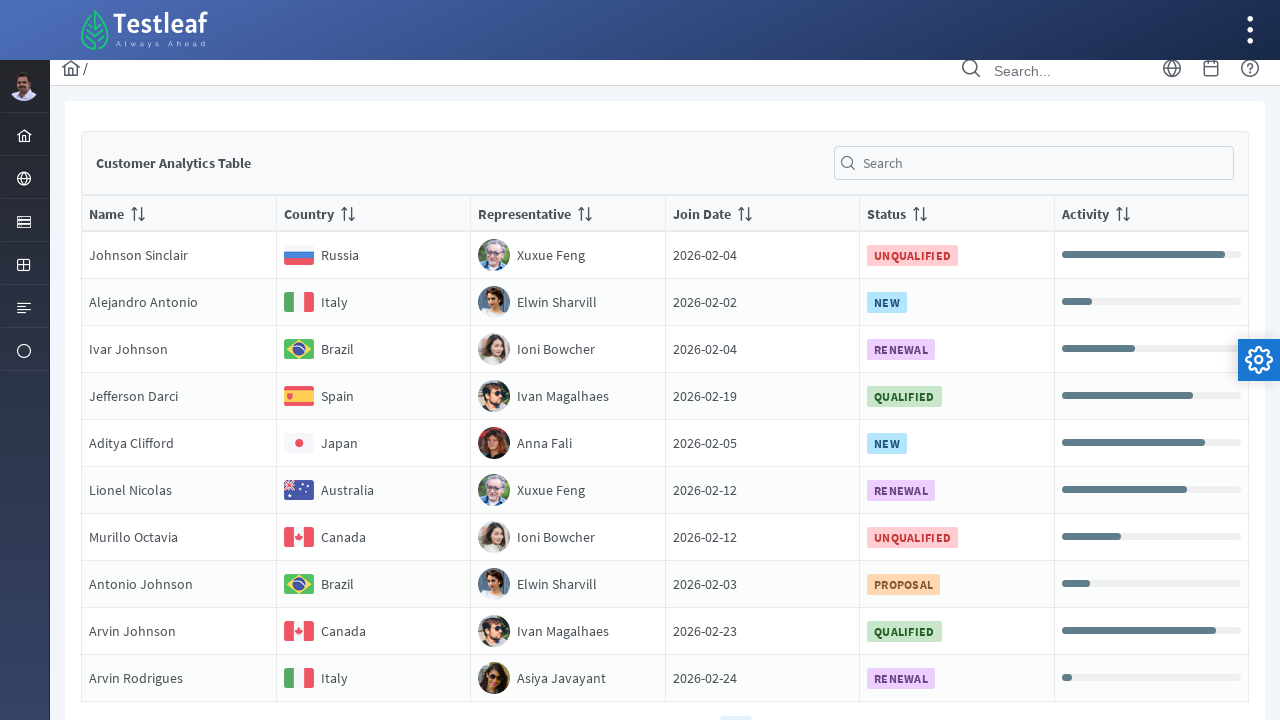

Verified country column is visible for row 5 on page 5
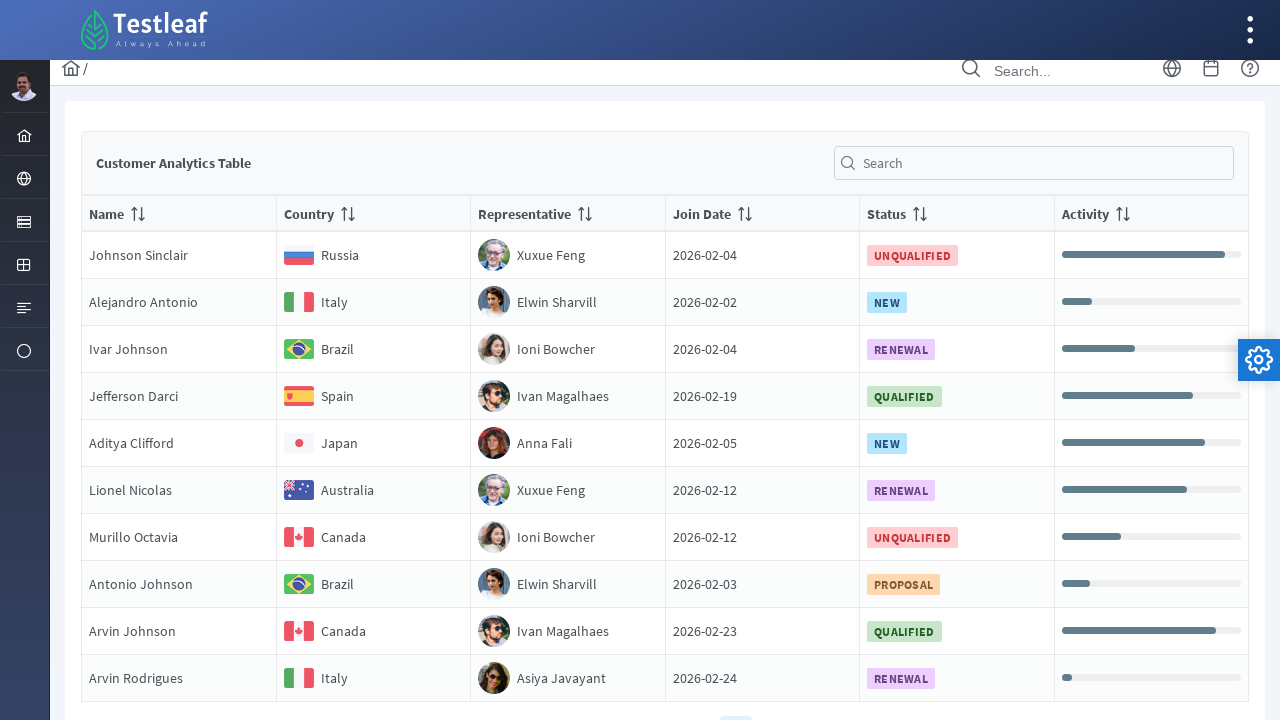

Verified name column is visible for row 5 on page 5
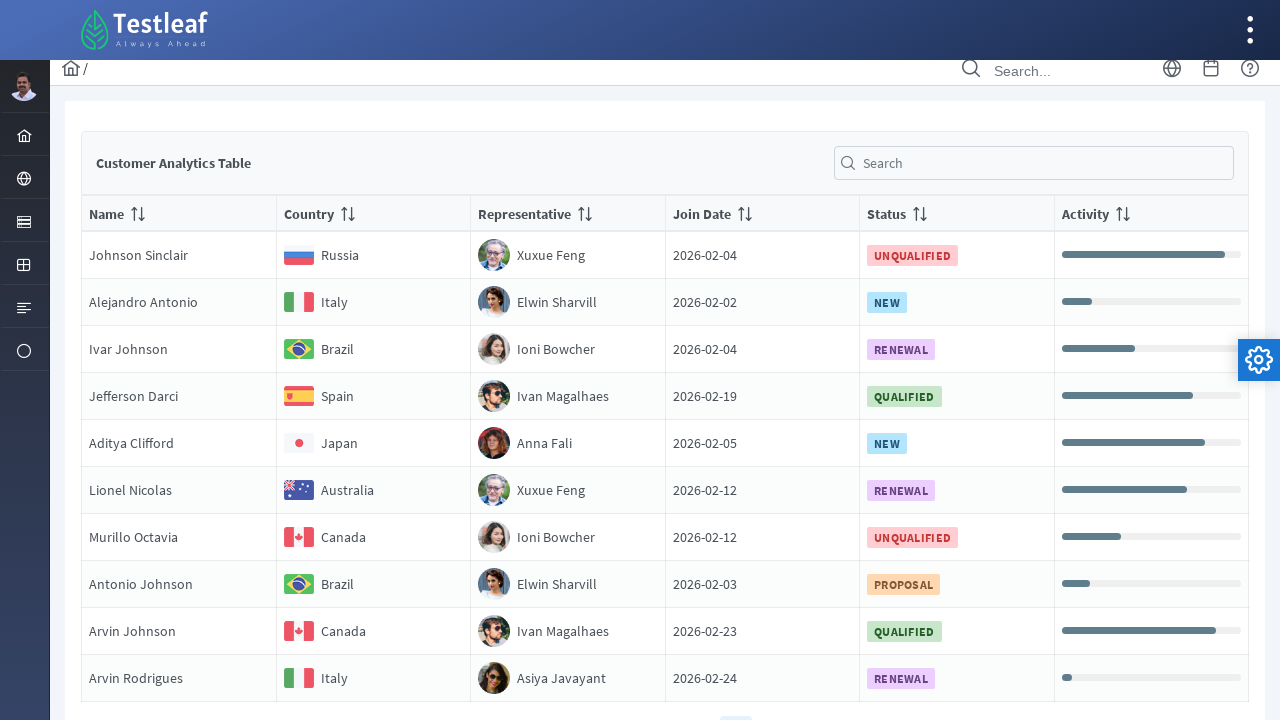

Verified country column is visible for row 6 on page 5
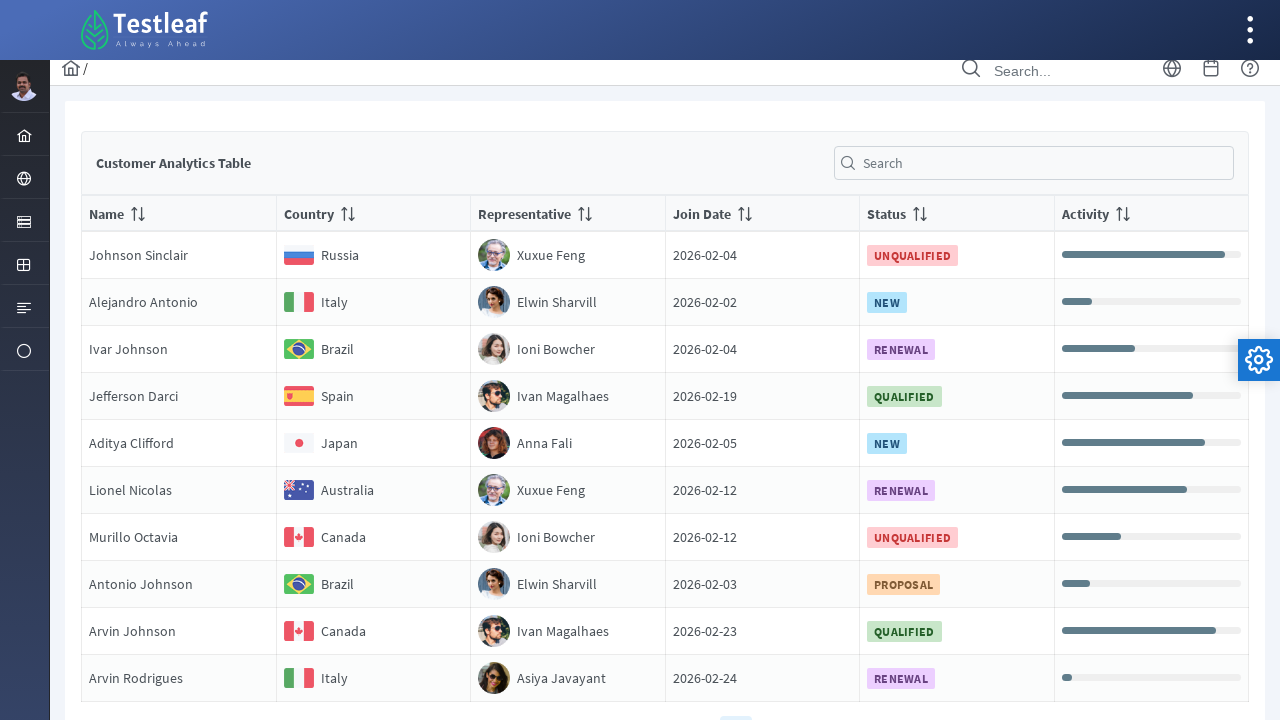

Verified name column is visible for row 6 on page 5
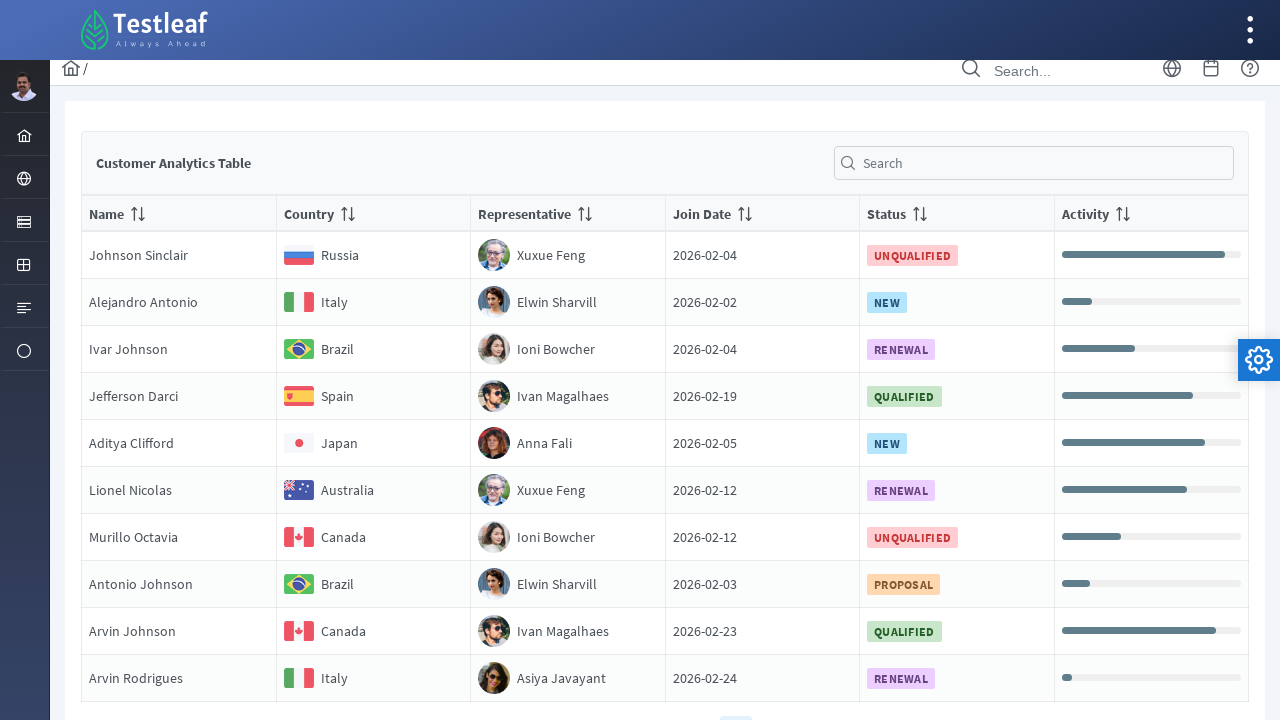

Verified country column is visible for row 7 on page 5
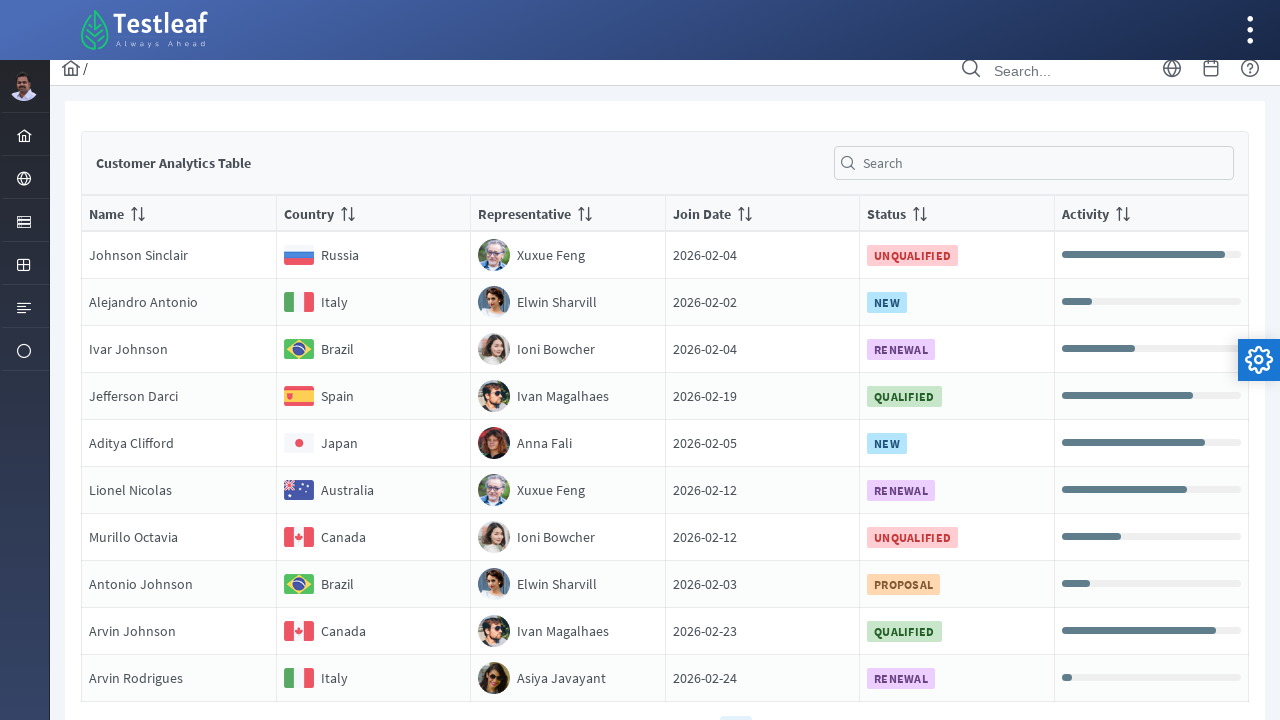

Verified name column is visible for row 7 on page 5
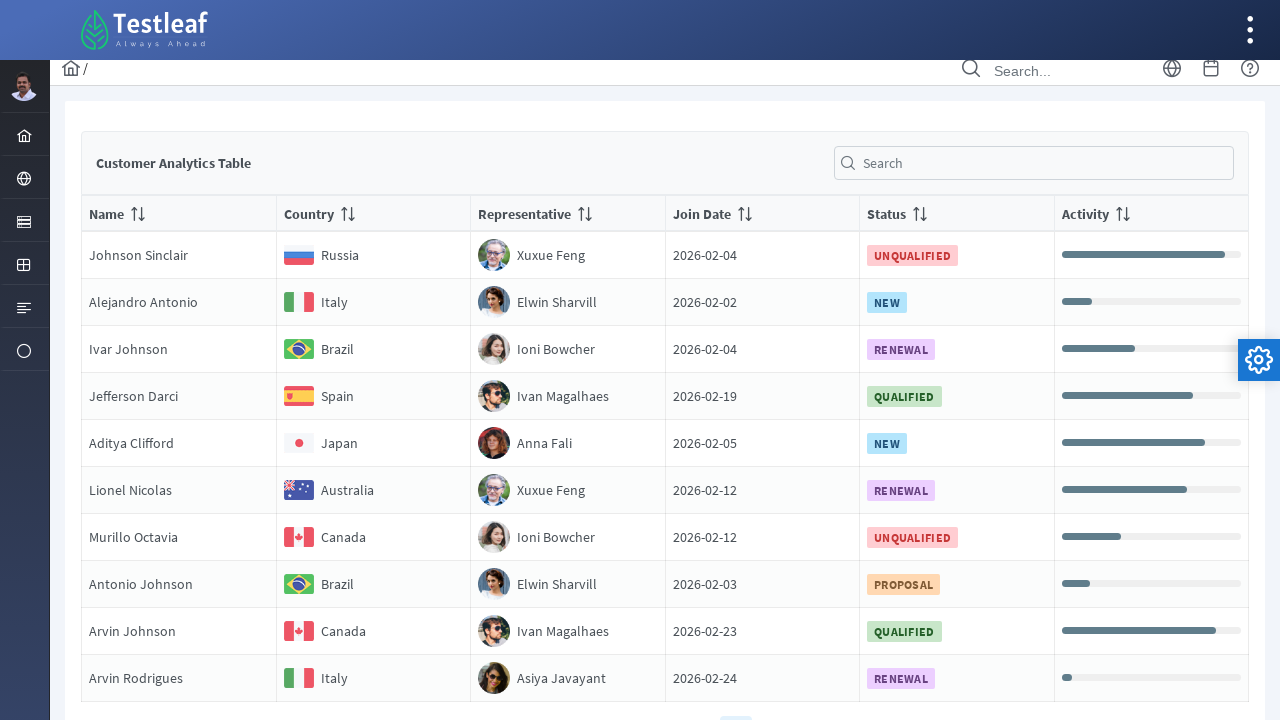

Verified country column is visible for row 8 on page 5
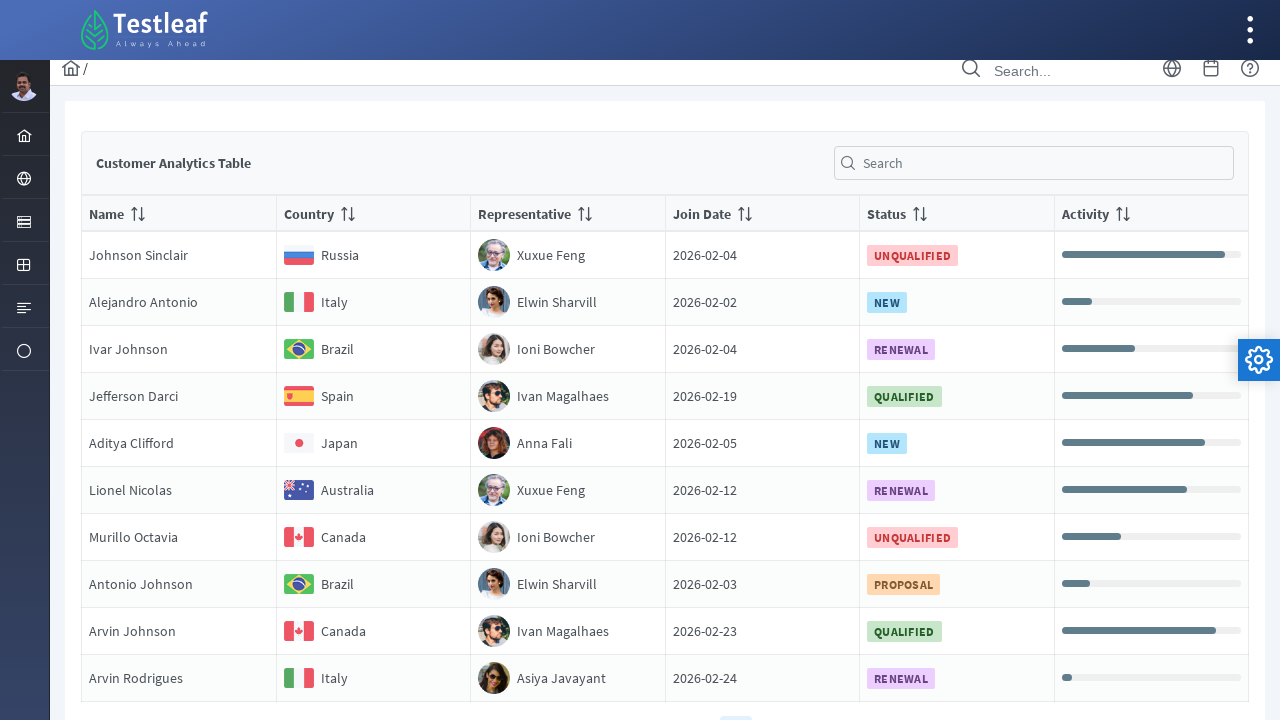

Verified name column is visible for row 8 on page 5
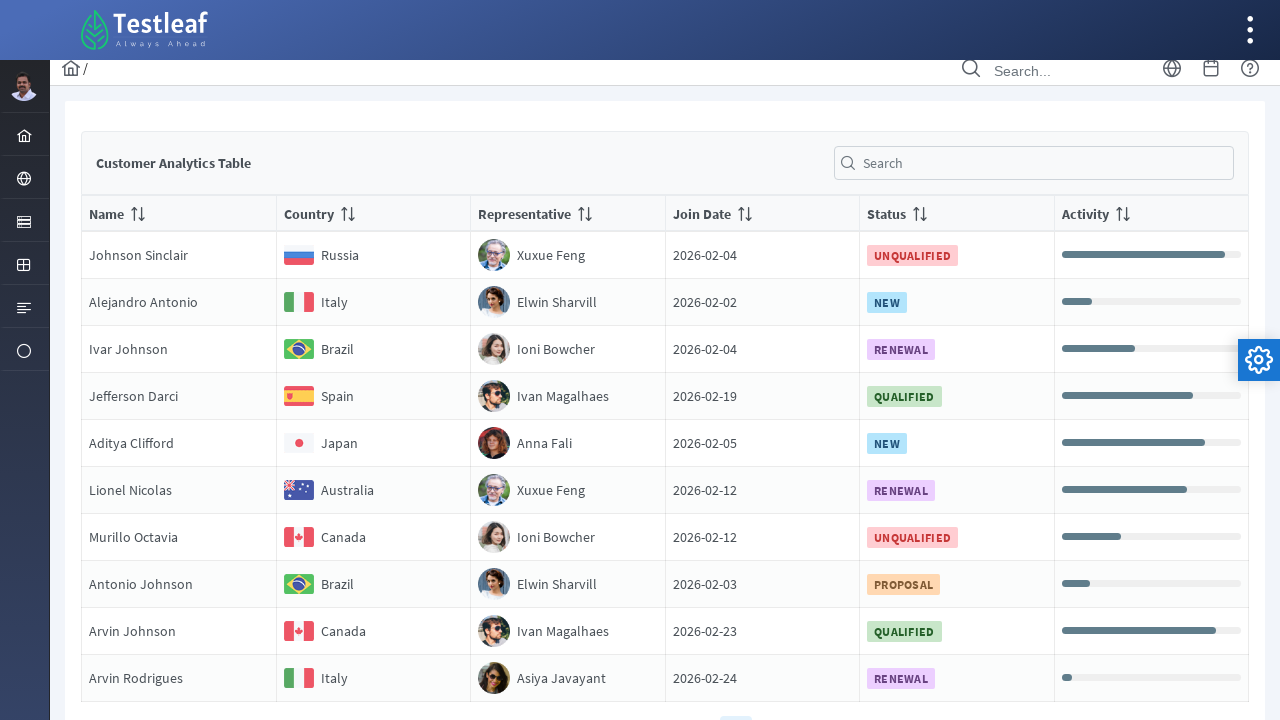

Verified country column is visible for row 9 on page 5
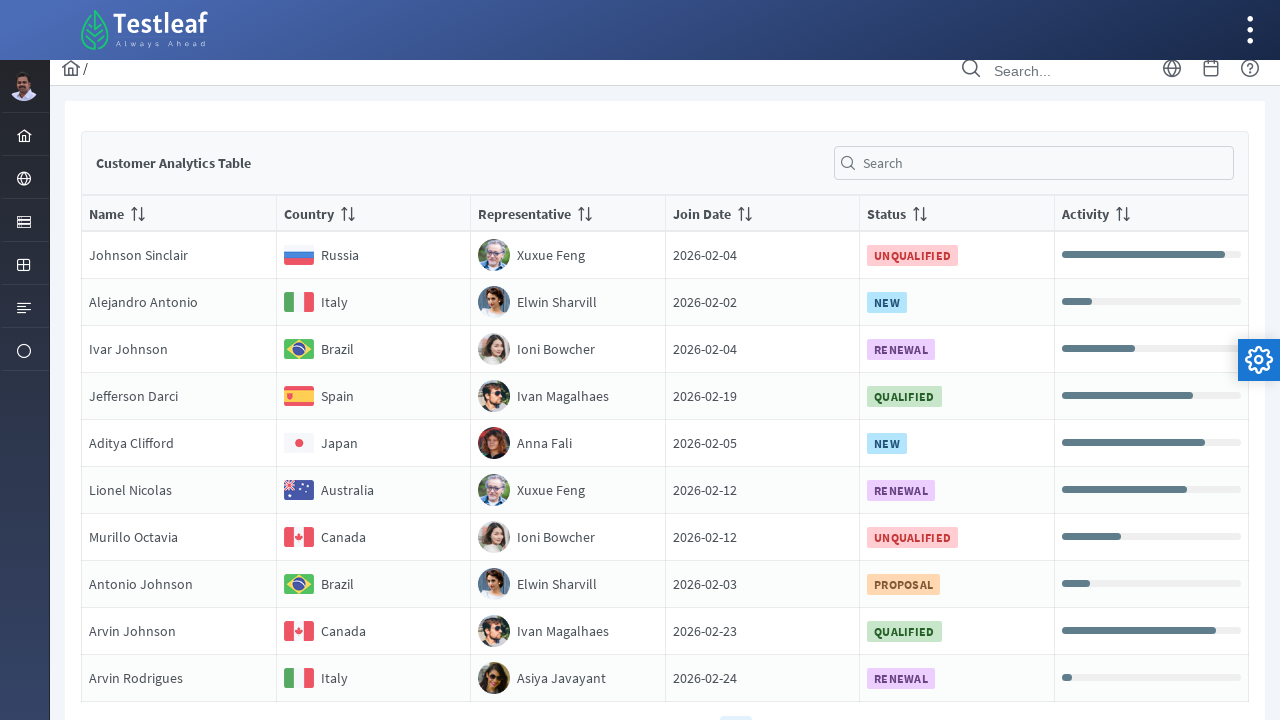

Verified name column is visible for row 9 on page 5
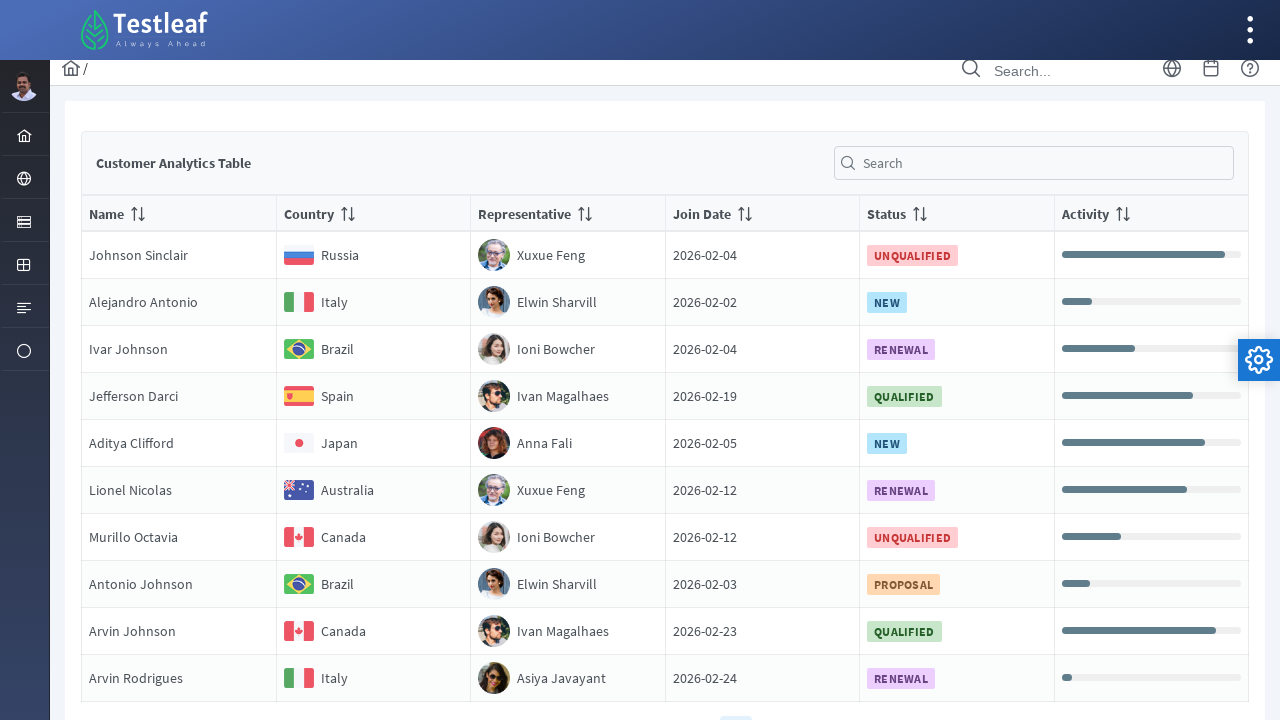

Verified country column is visible for row 10 on page 5
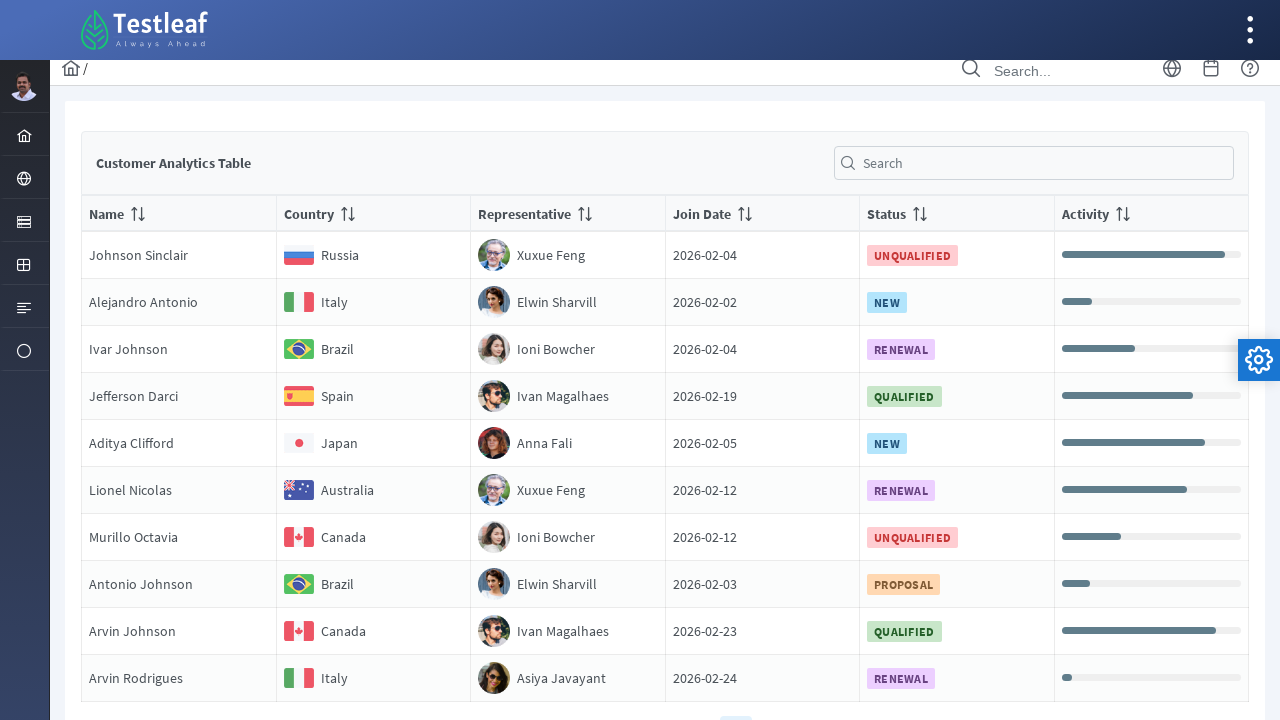

Verified name column is visible for row 10 on page 5
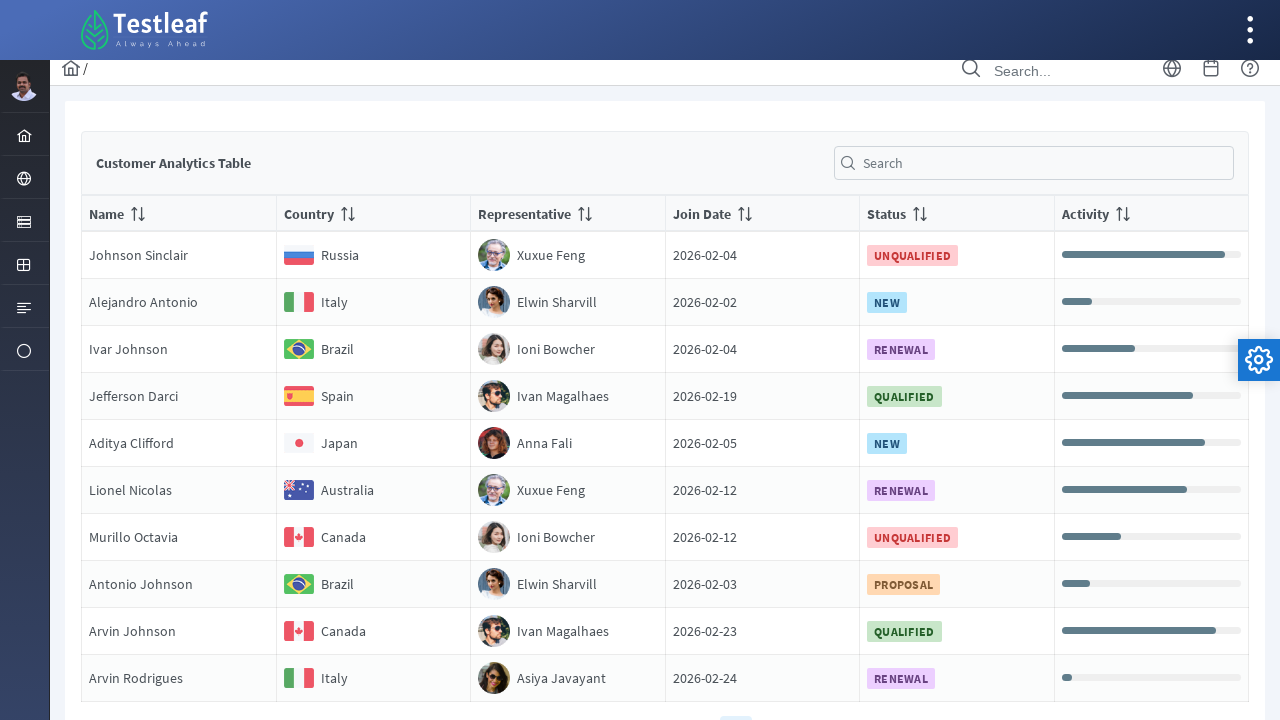

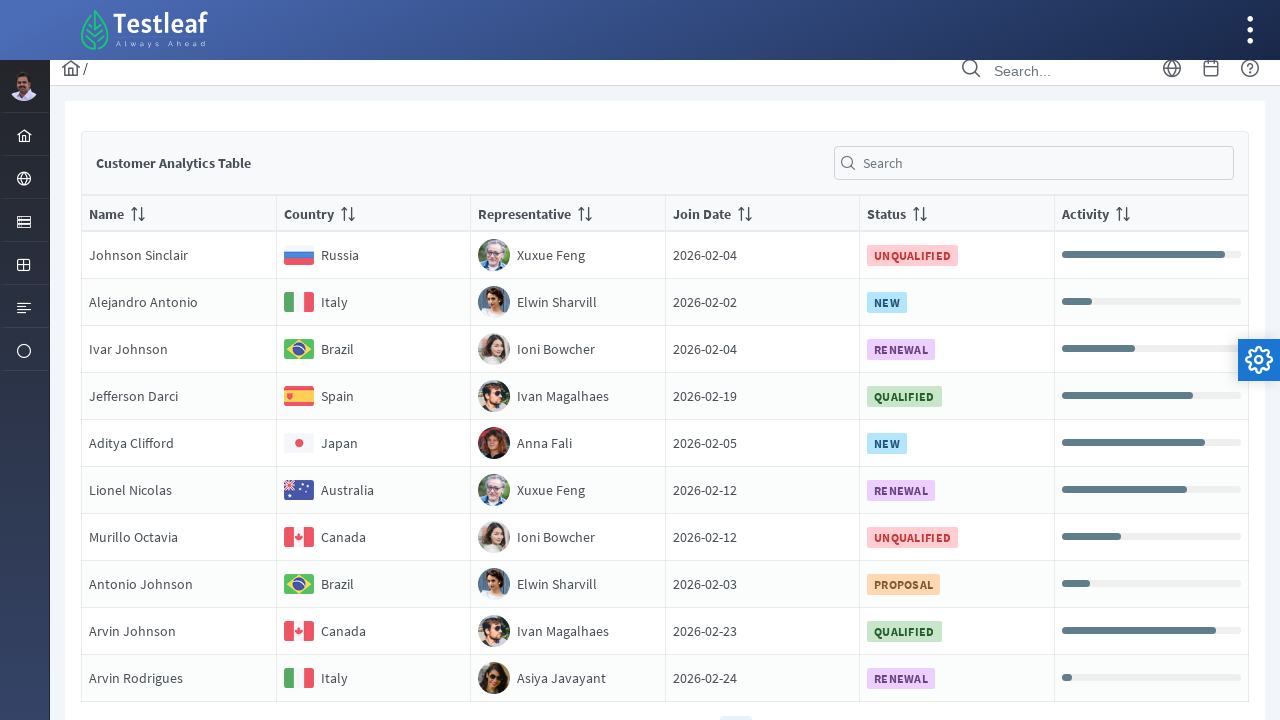